Automates playing a browser game by randomly pressing arrow keys to control movement, and pressing space to restart when game over screen appears

Starting URL: http://oispakaljaa.com

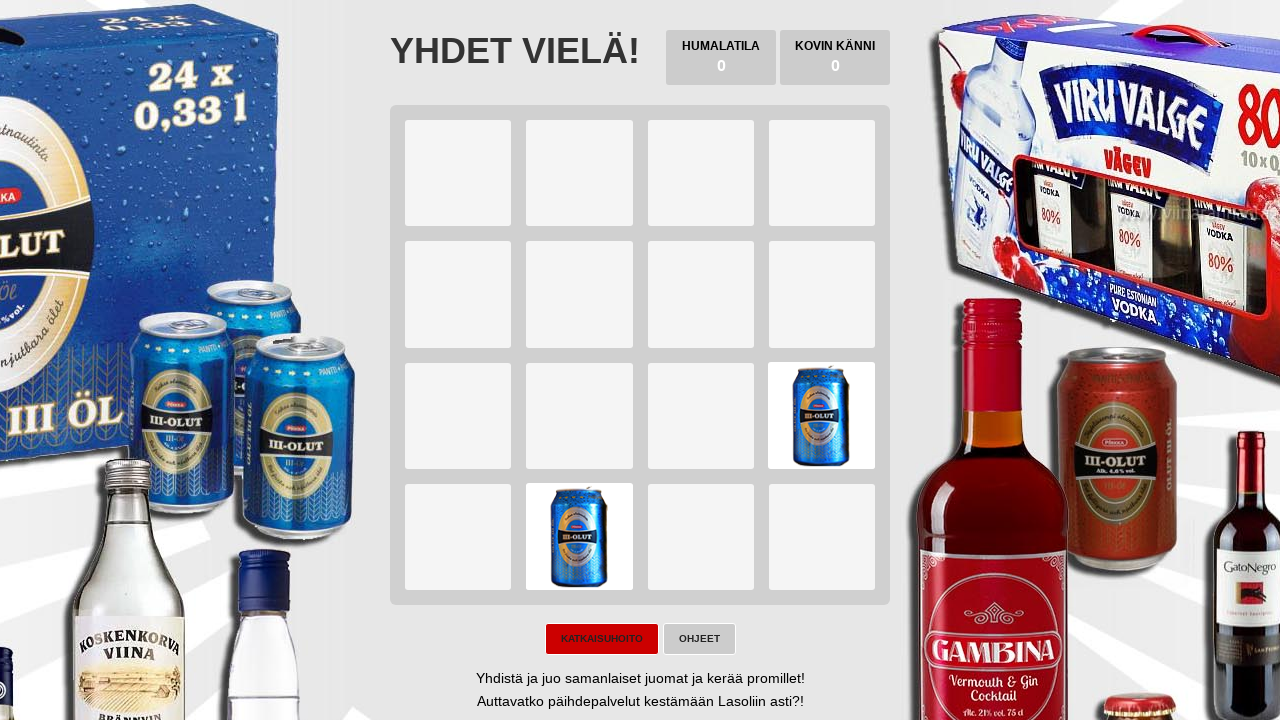

Located game body element
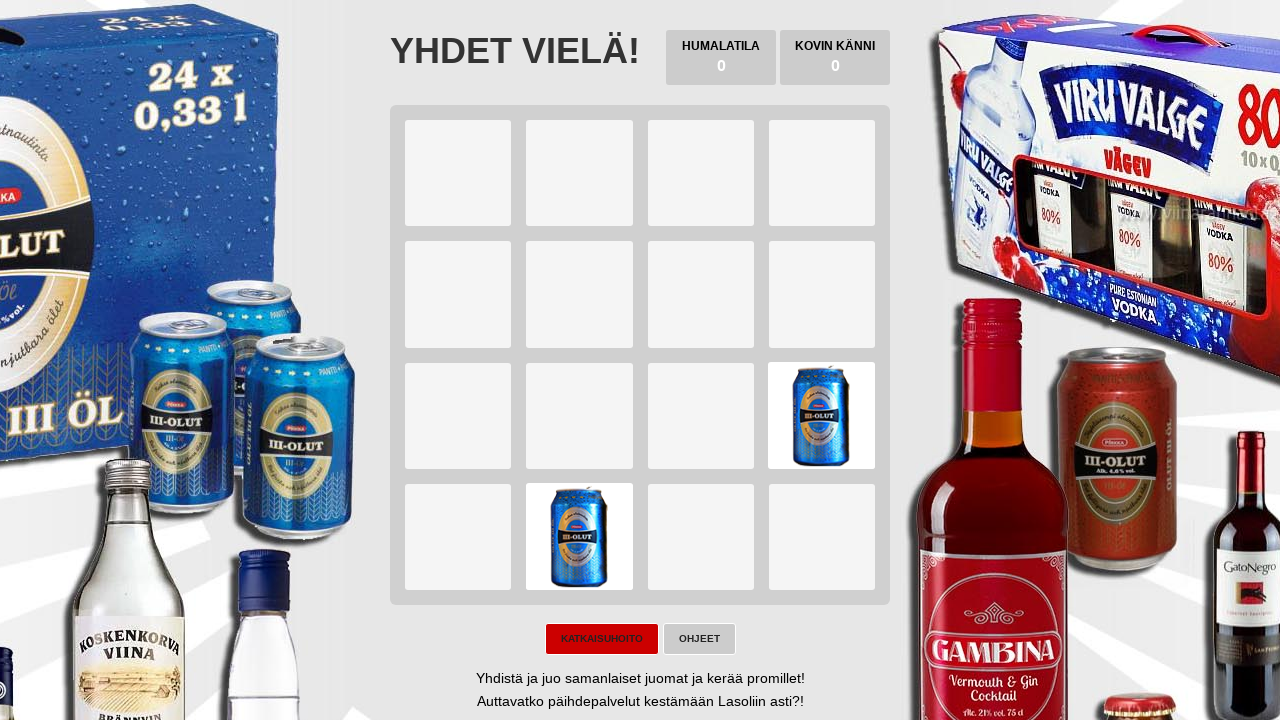

Defined arrow keys for movement
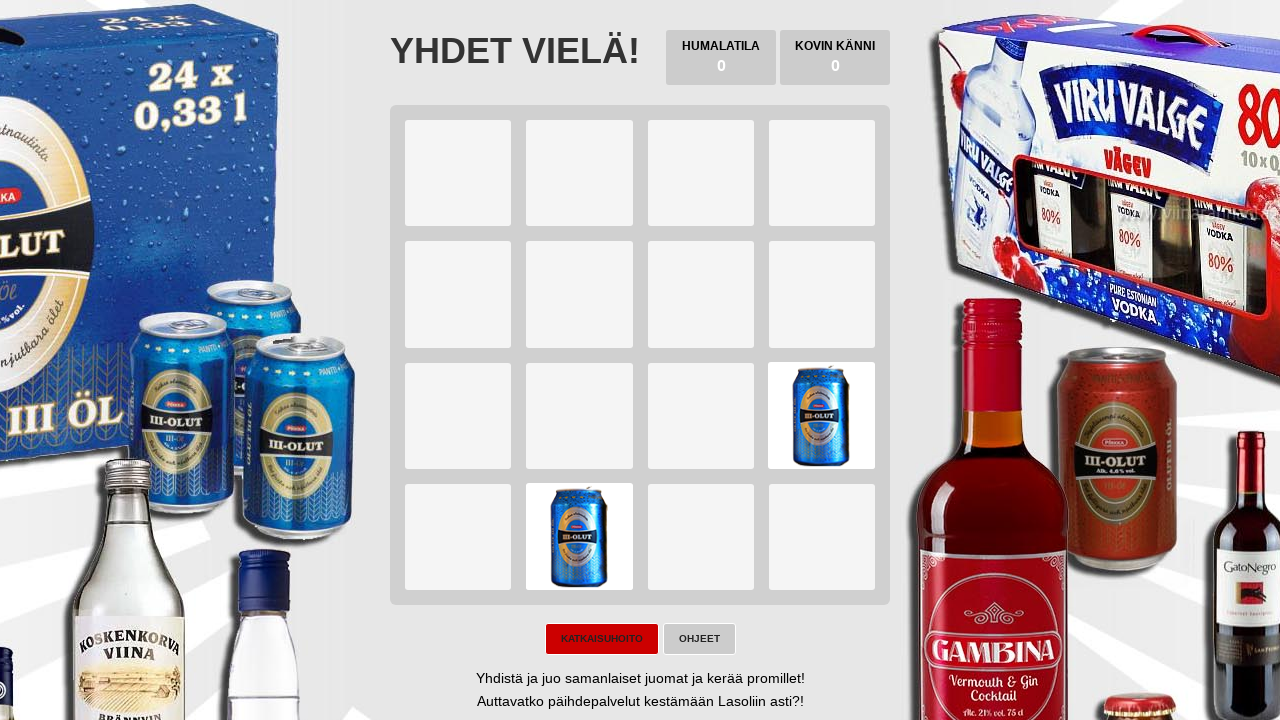

Pressed ArrowRight to move on body
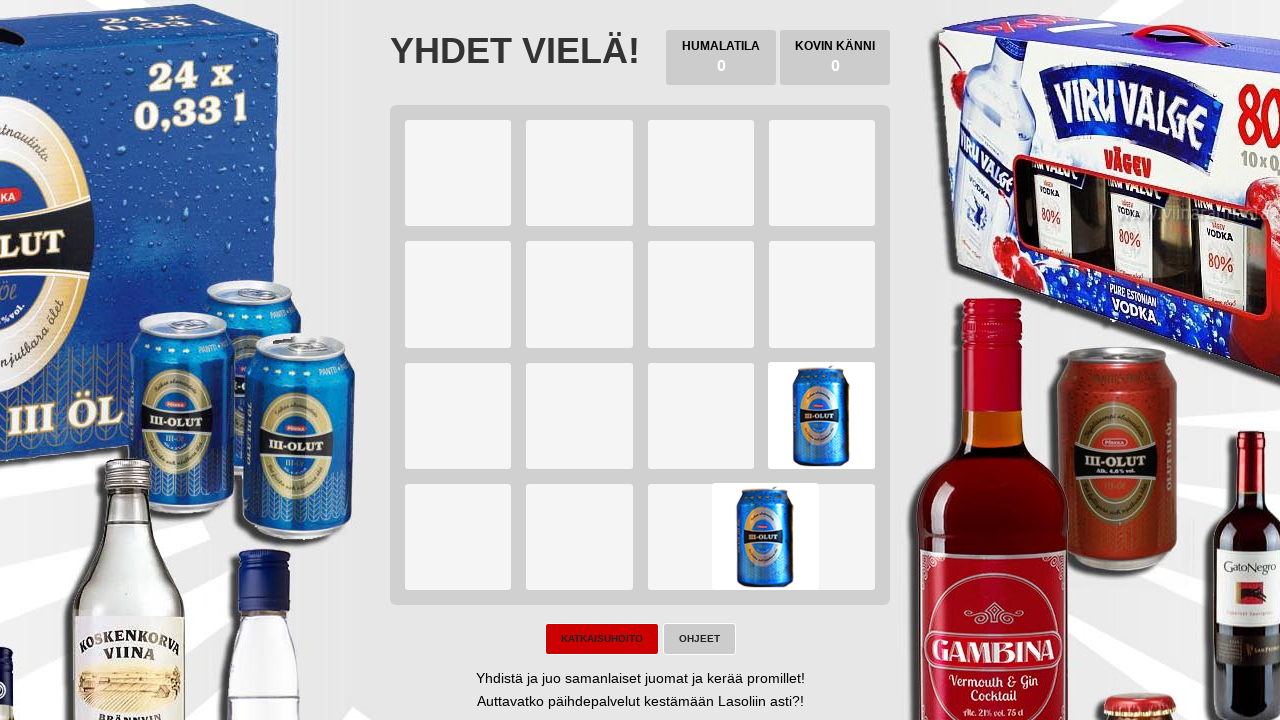

Waited 100ms between key presses
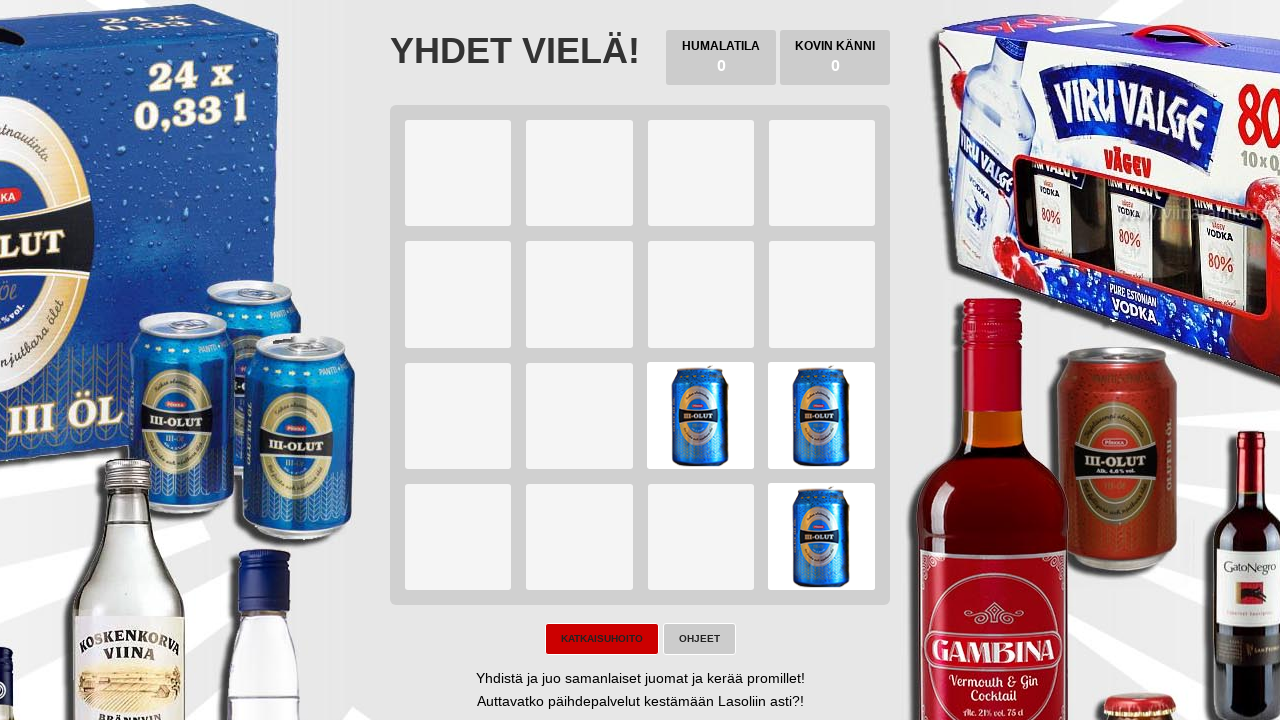

Pressed ArrowUp to move on body
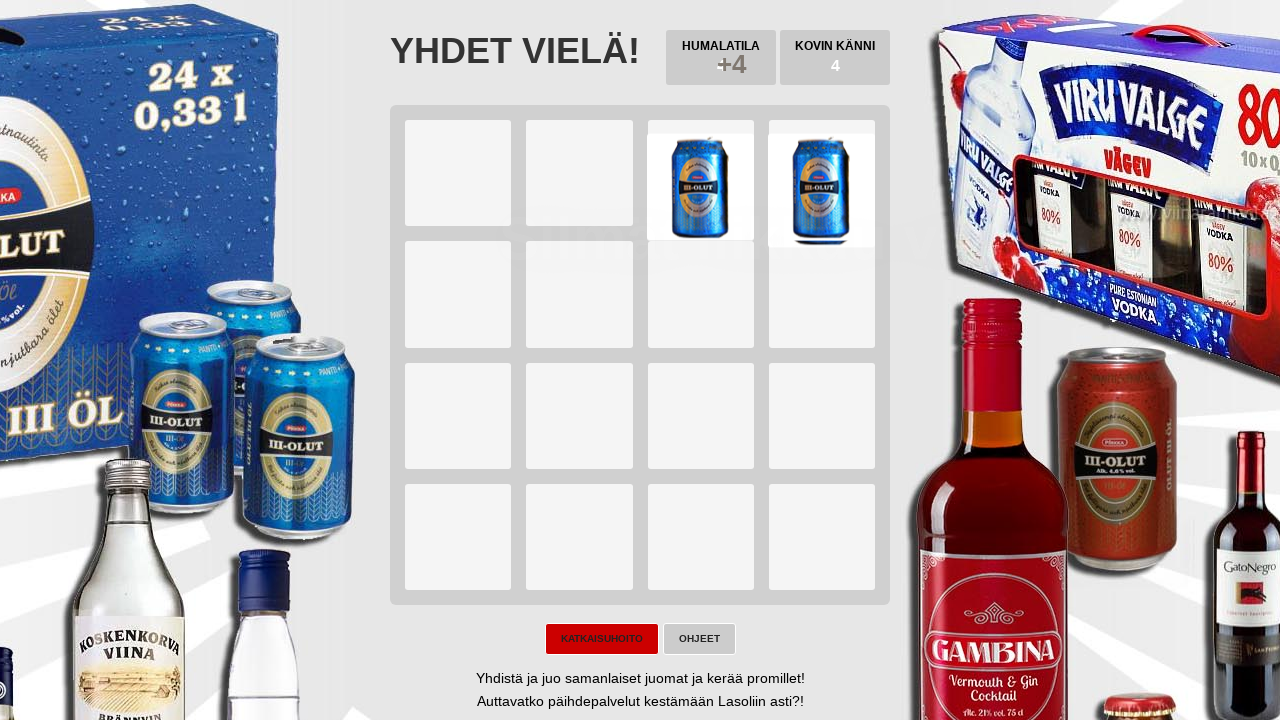

Waited 100ms between key presses
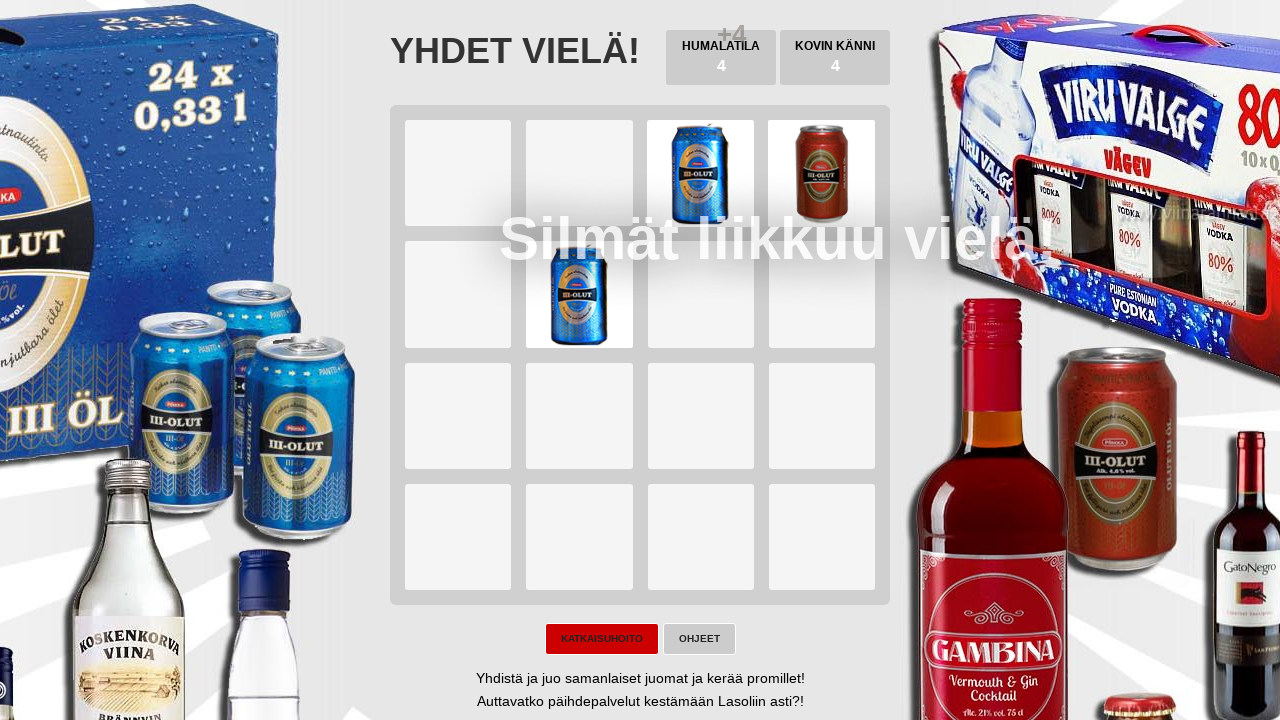

Pressed ArrowUp to move on body
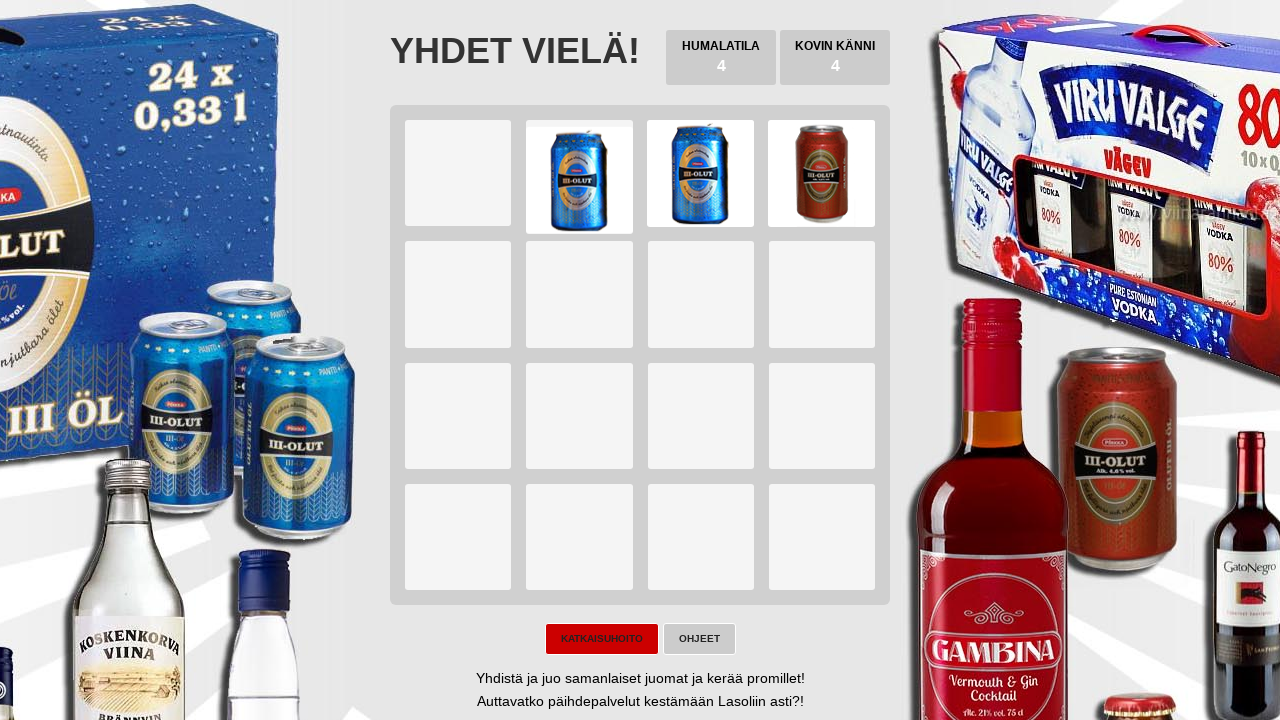

Waited 100ms between key presses
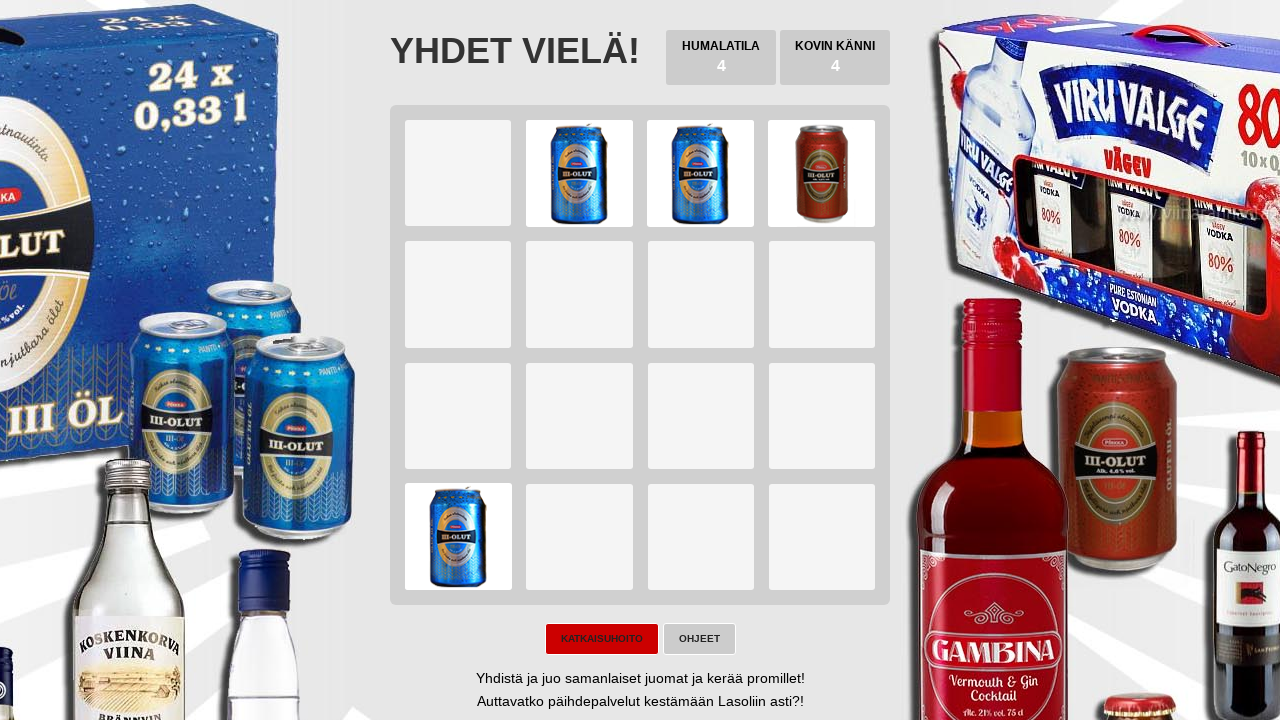

Pressed ArrowLeft to move on body
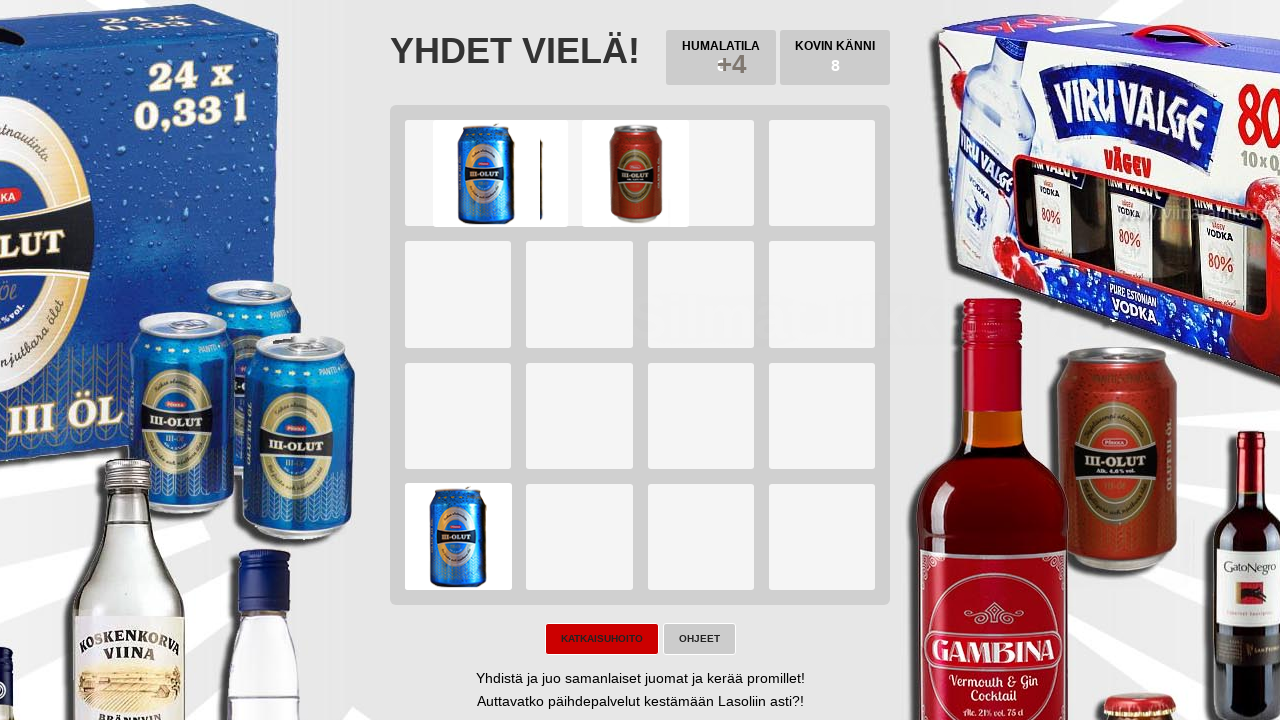

Waited 100ms between key presses
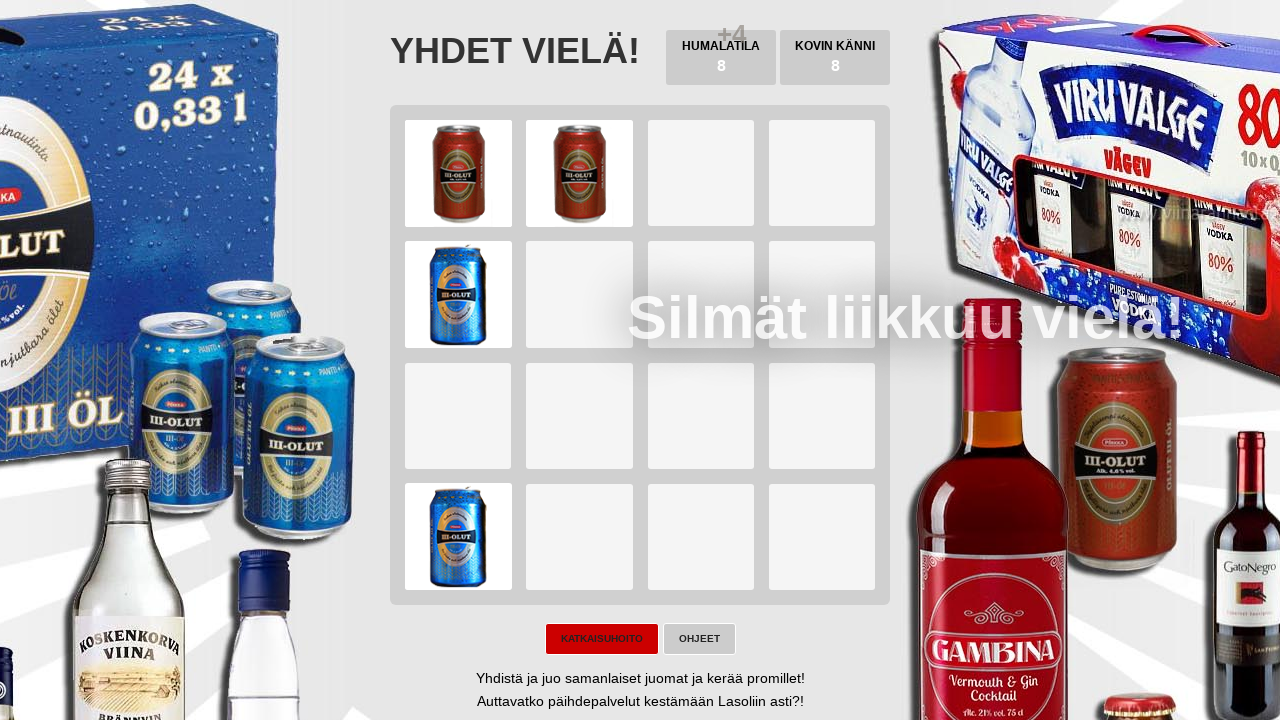

Pressed ArrowRight to move on body
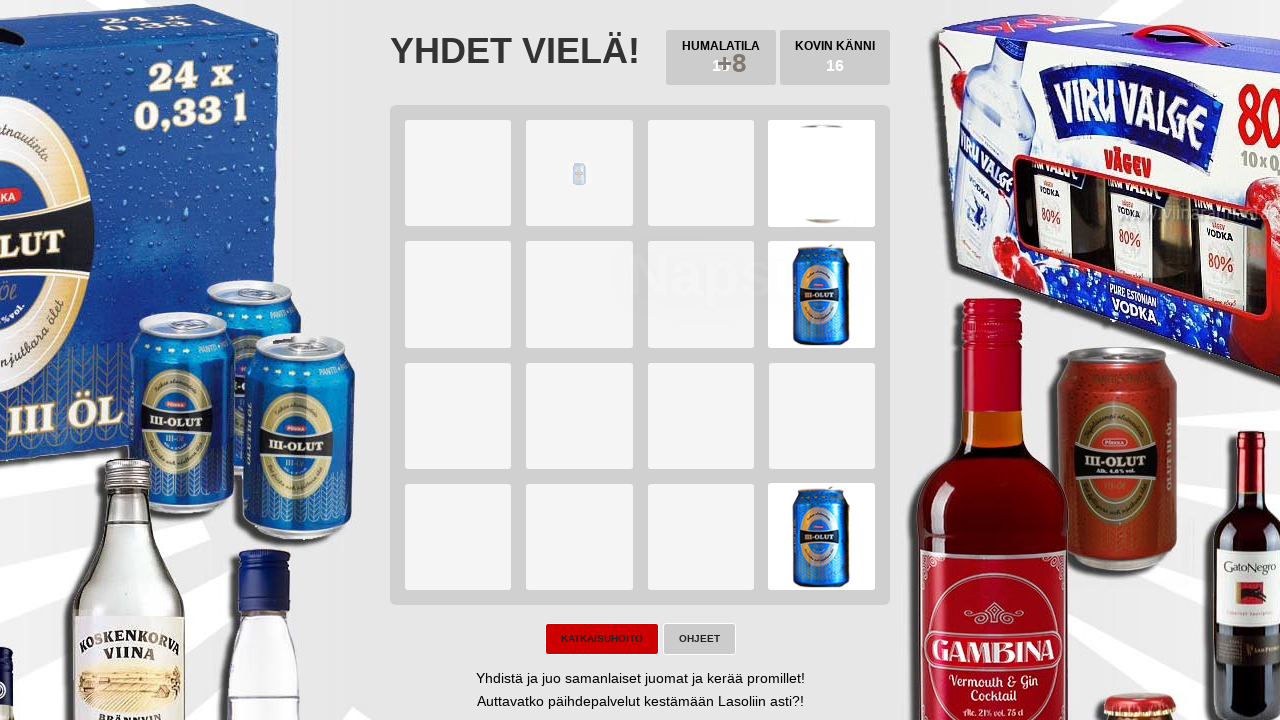

Waited 100ms between key presses
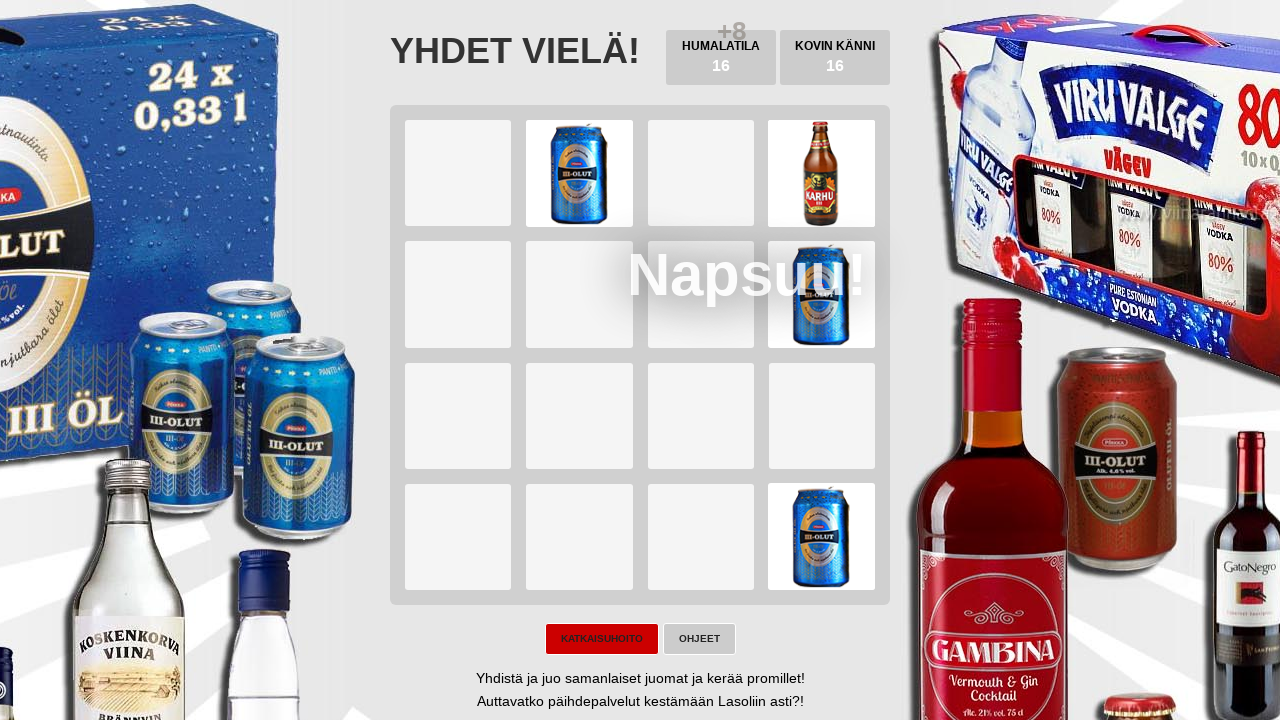

Pressed ArrowUp to move on body
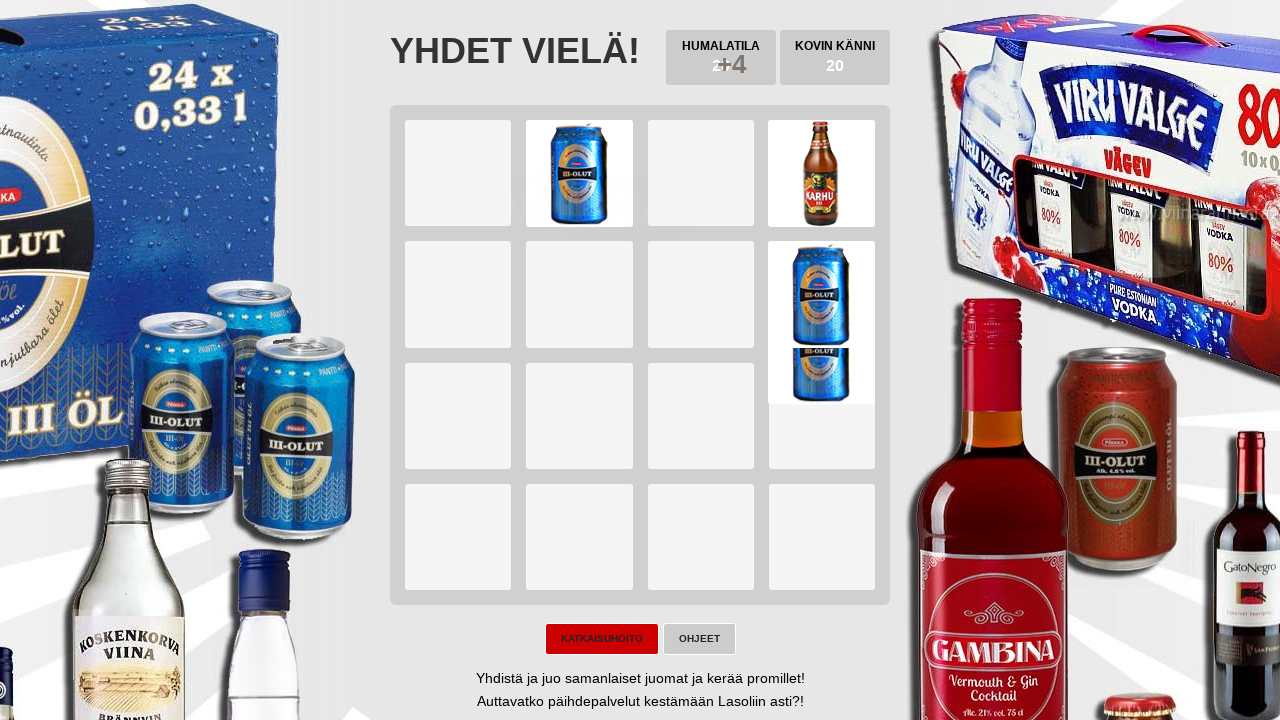

Waited 100ms between key presses
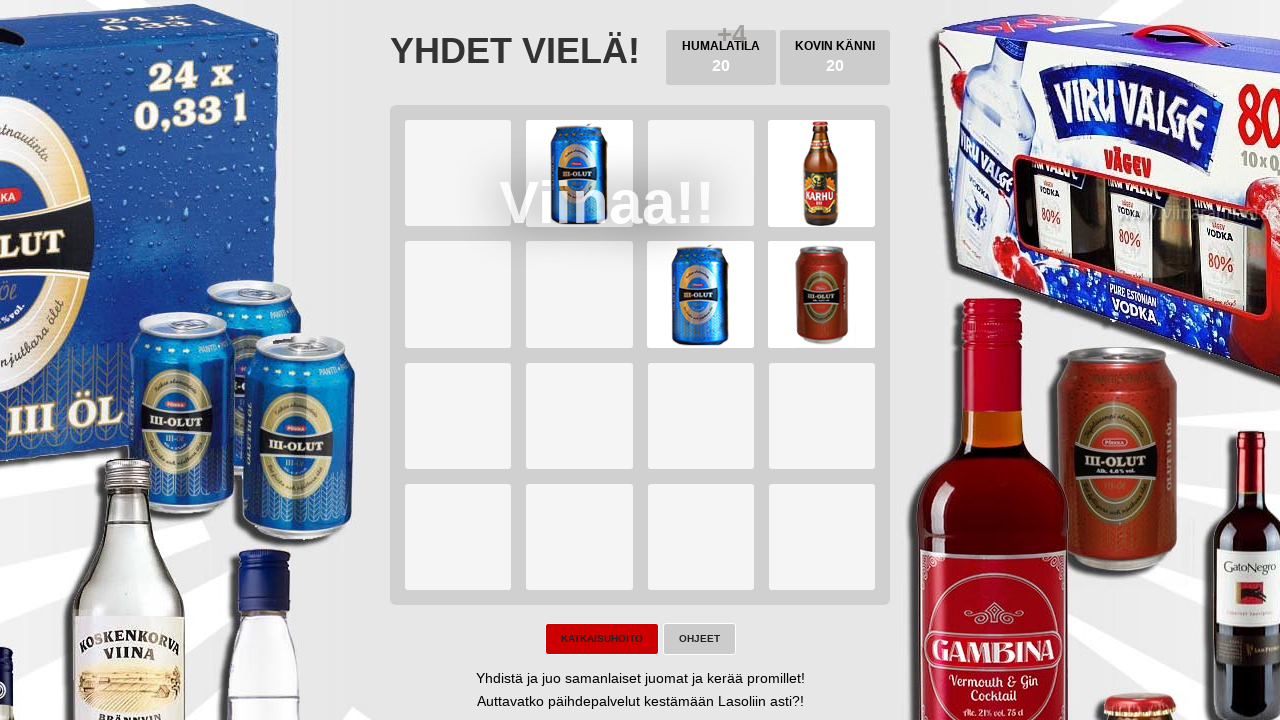

Pressed ArrowRight to move on body
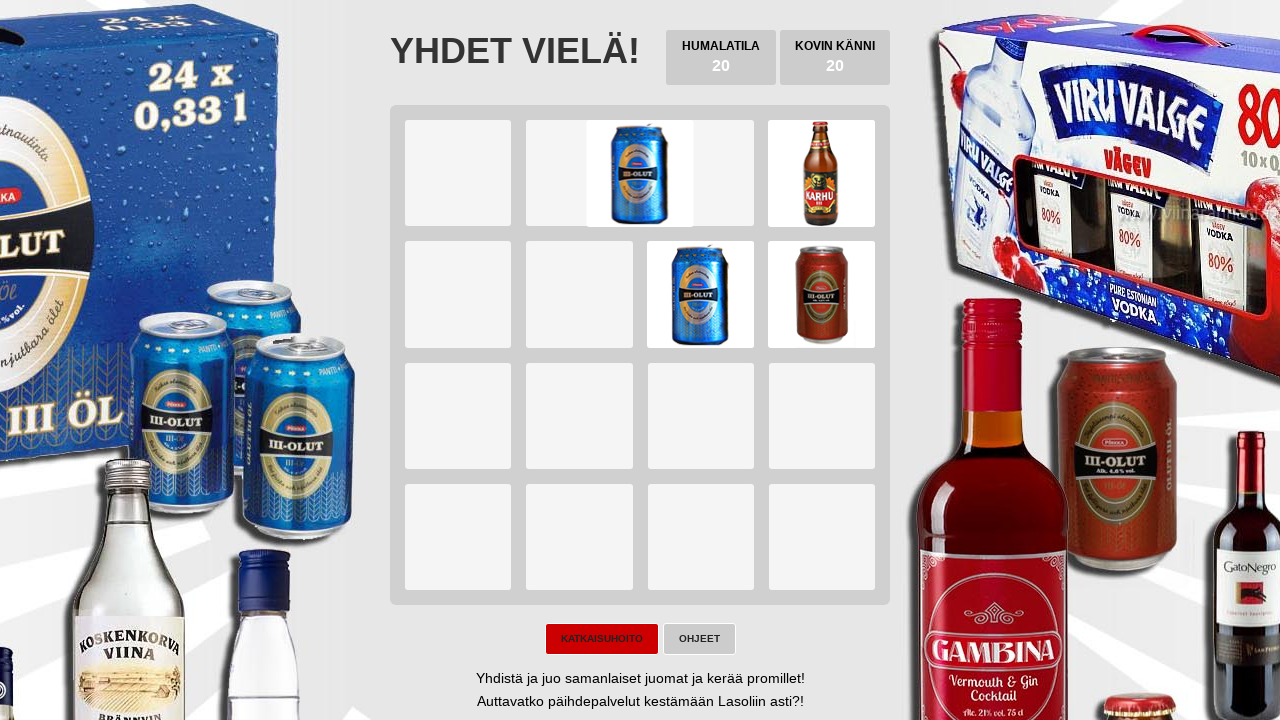

Waited 100ms between key presses
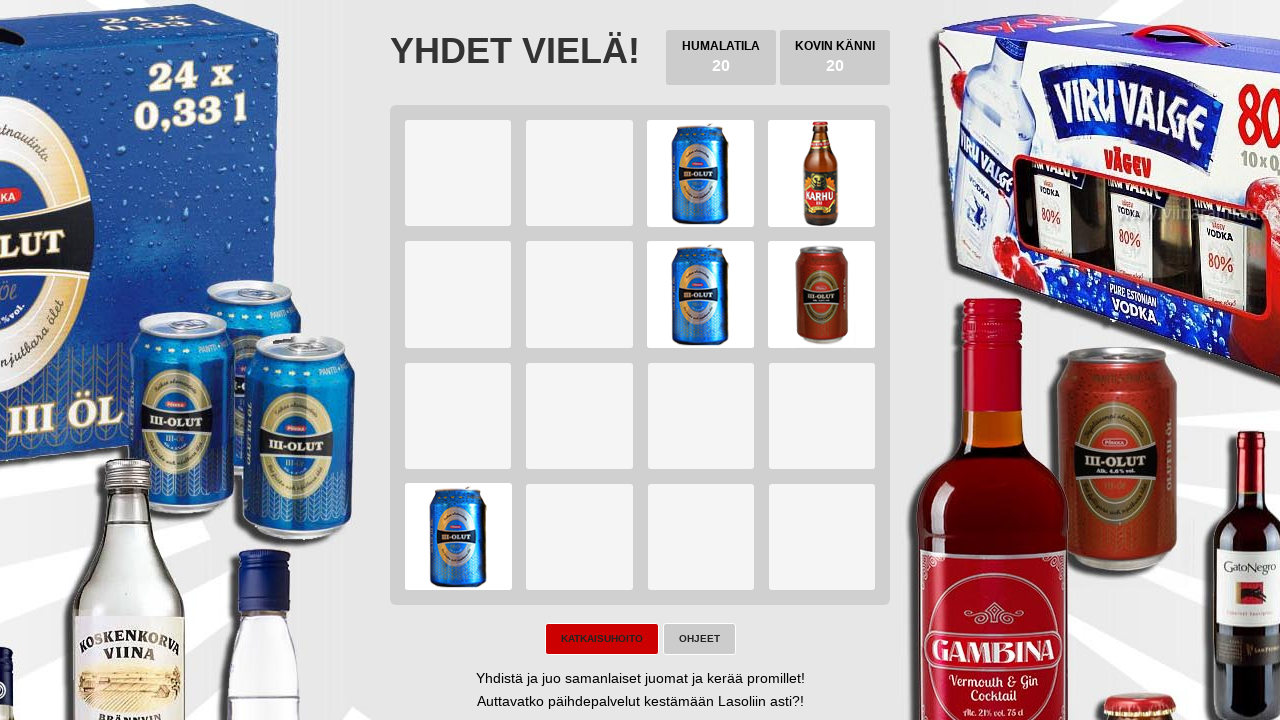

Pressed ArrowDown to move on body
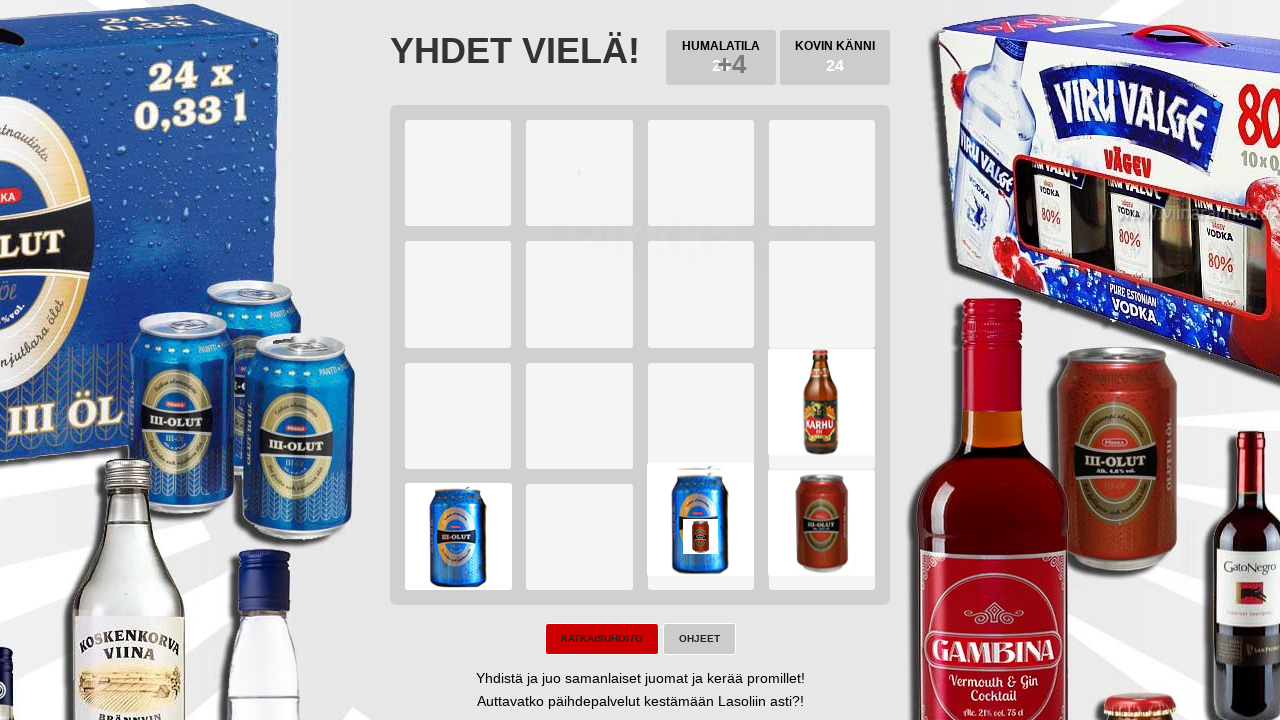

Waited 100ms between key presses
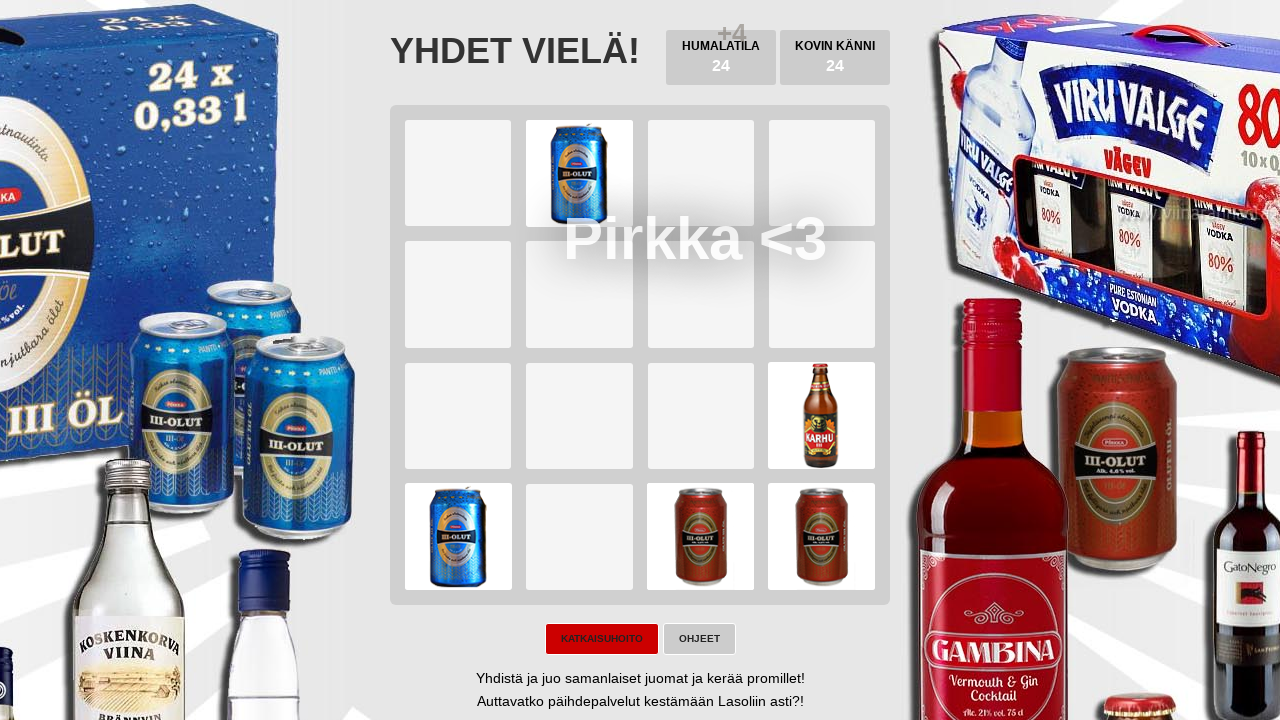

Pressed ArrowDown to move on body
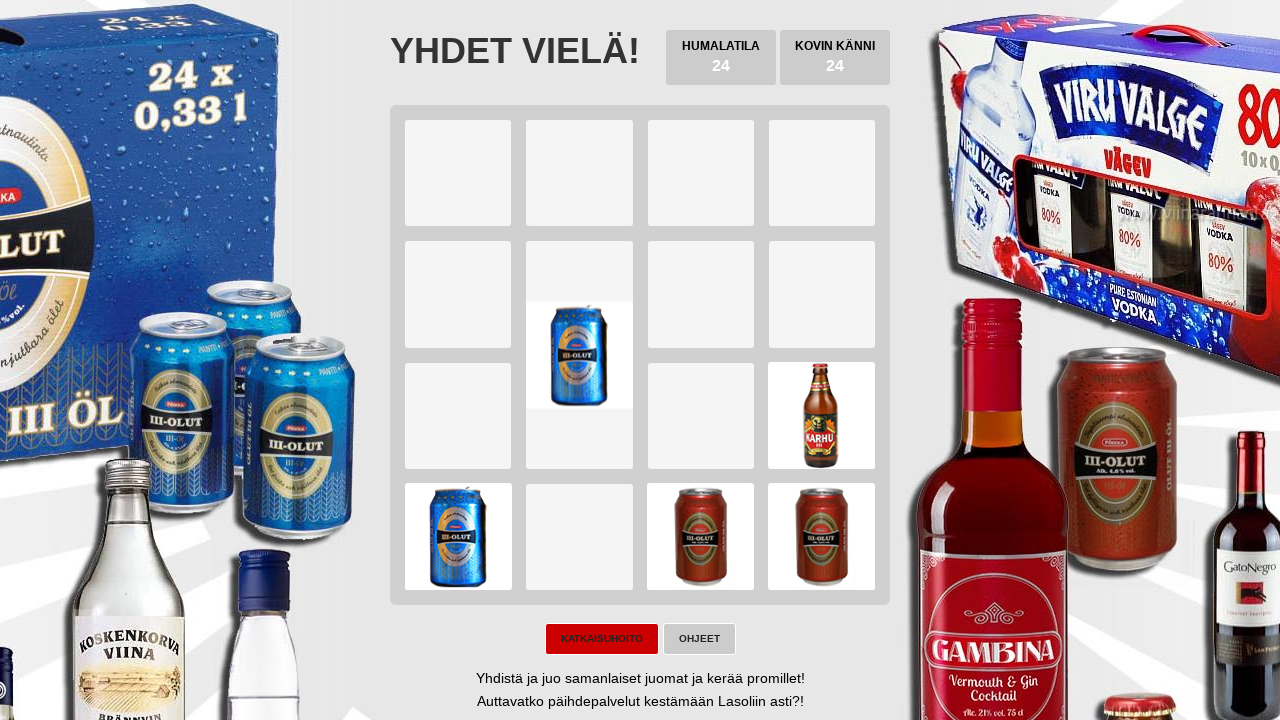

Waited 100ms between key presses
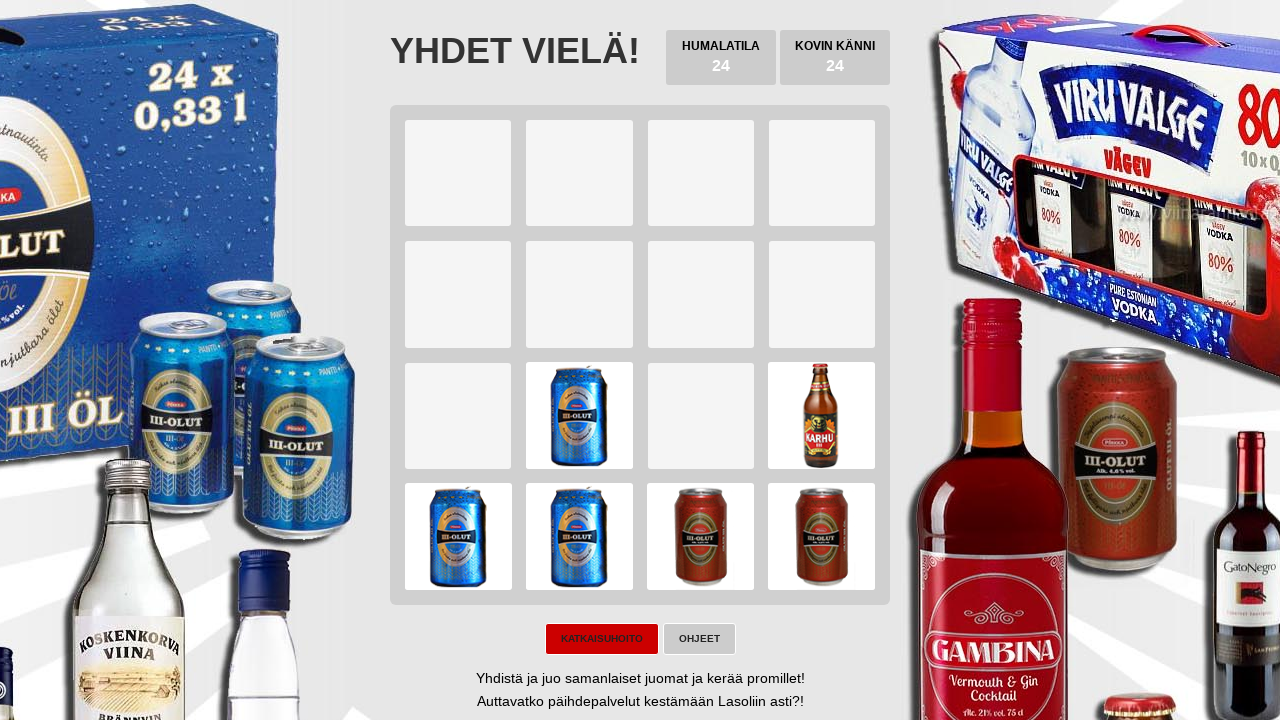

Pressed ArrowUp to move on body
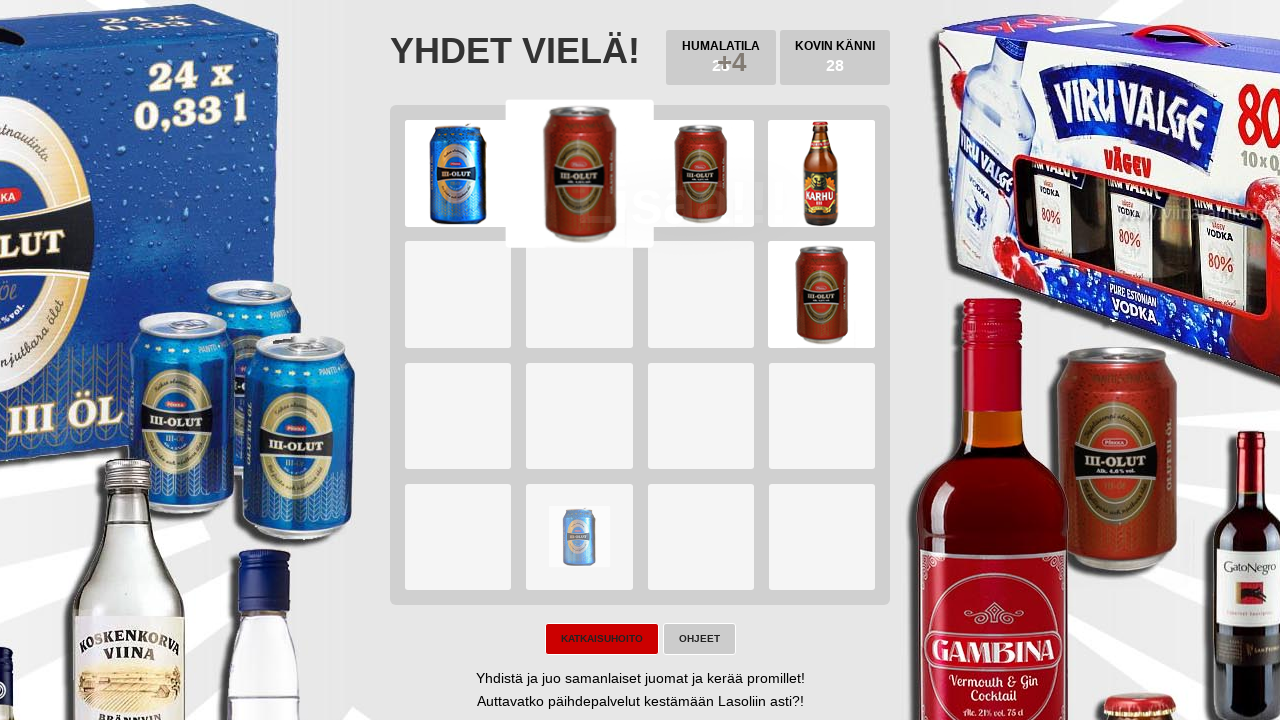

Waited 100ms between key presses
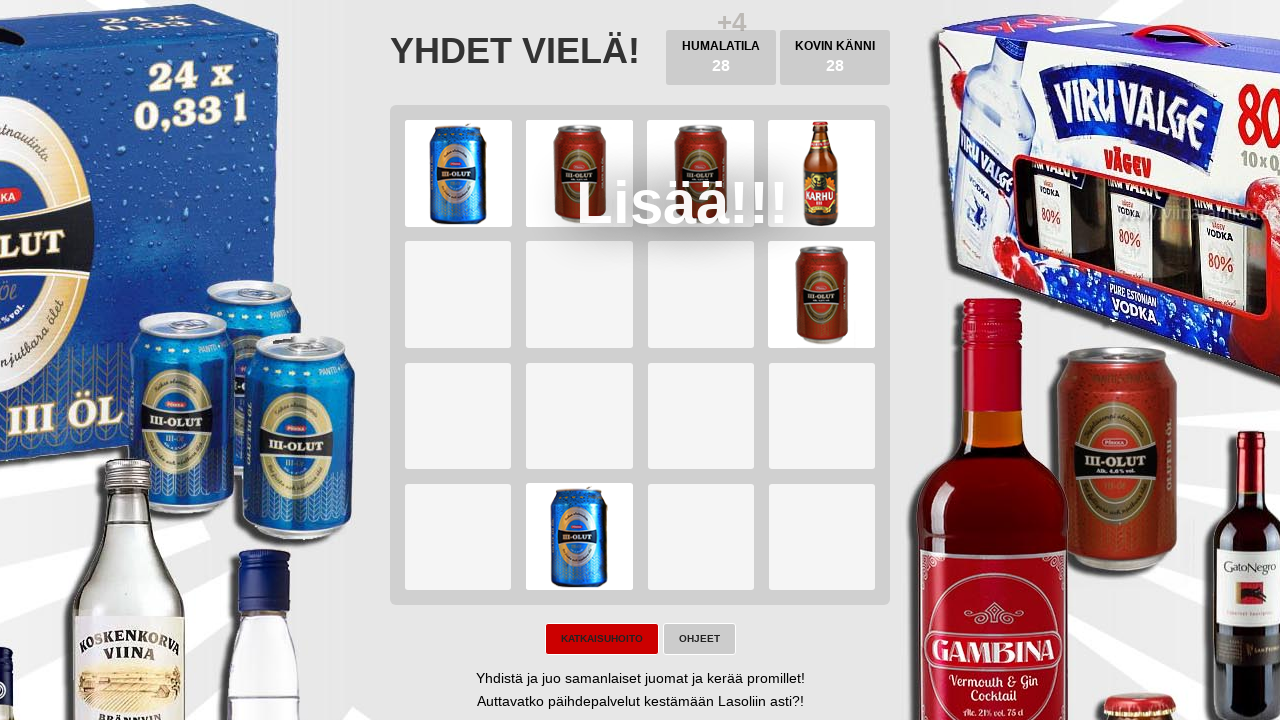

Pressed ArrowUp to move on body
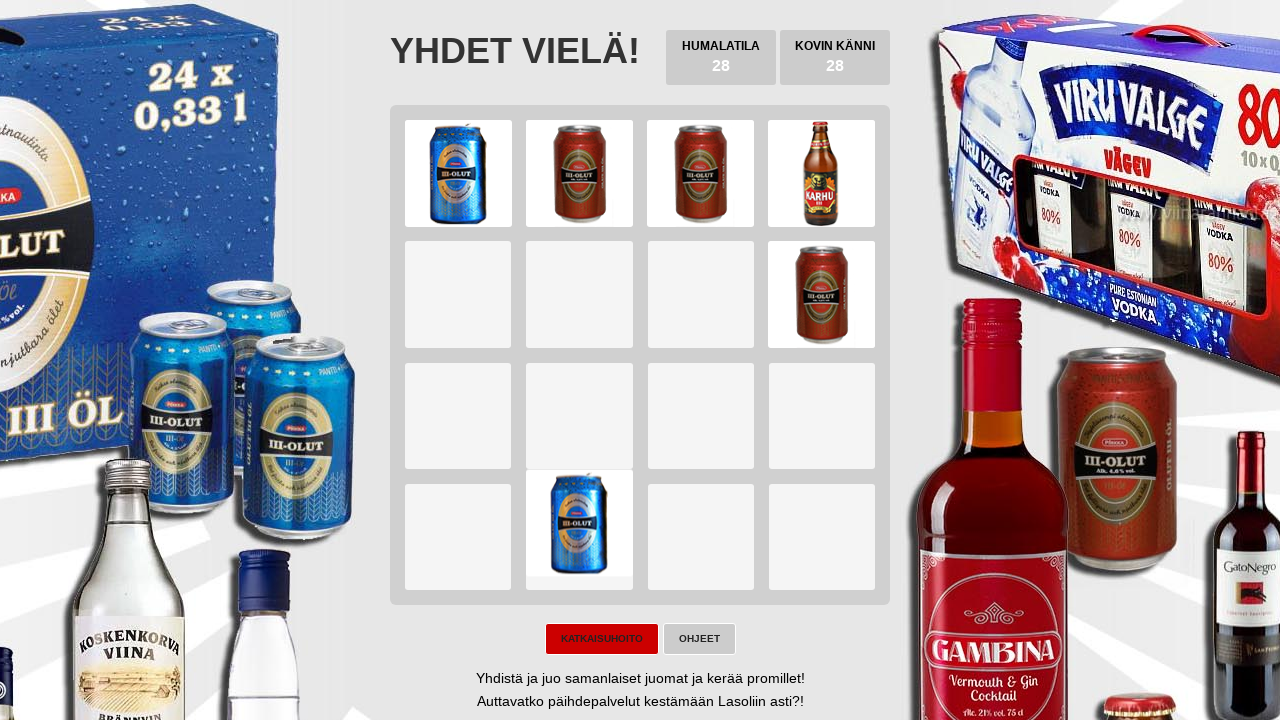

Waited 100ms between key presses
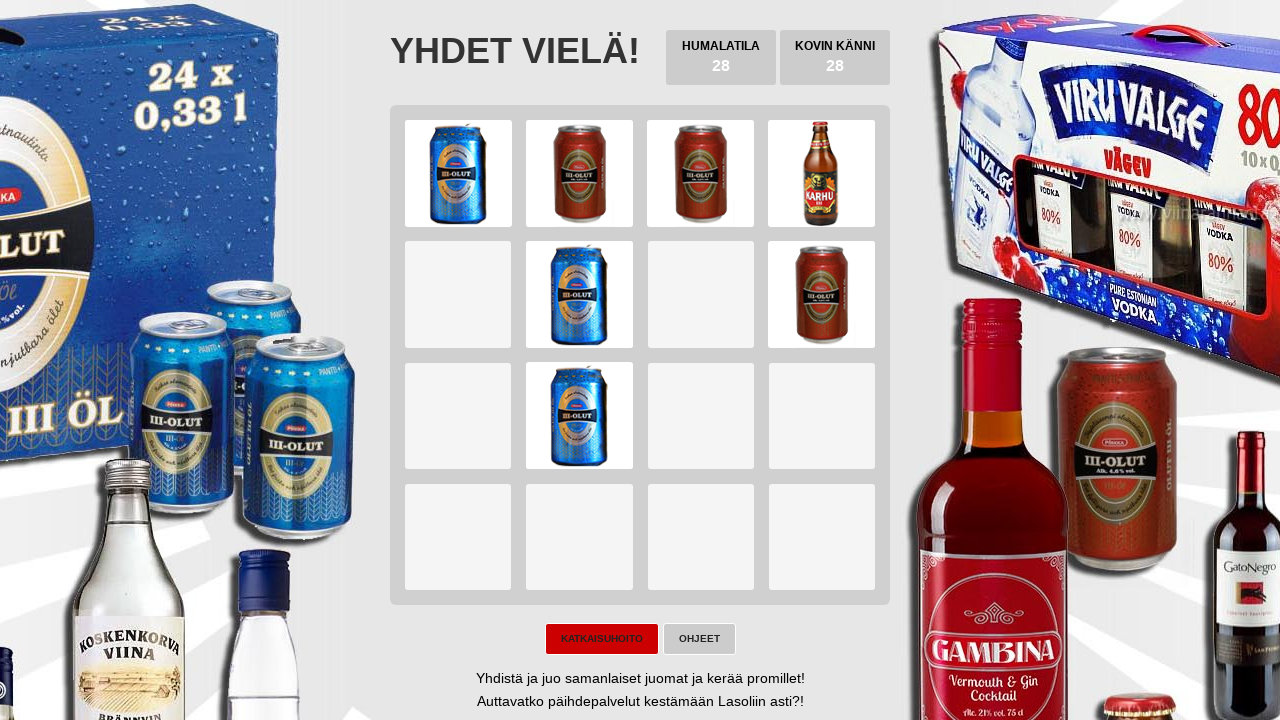

Pressed ArrowRight to move on body
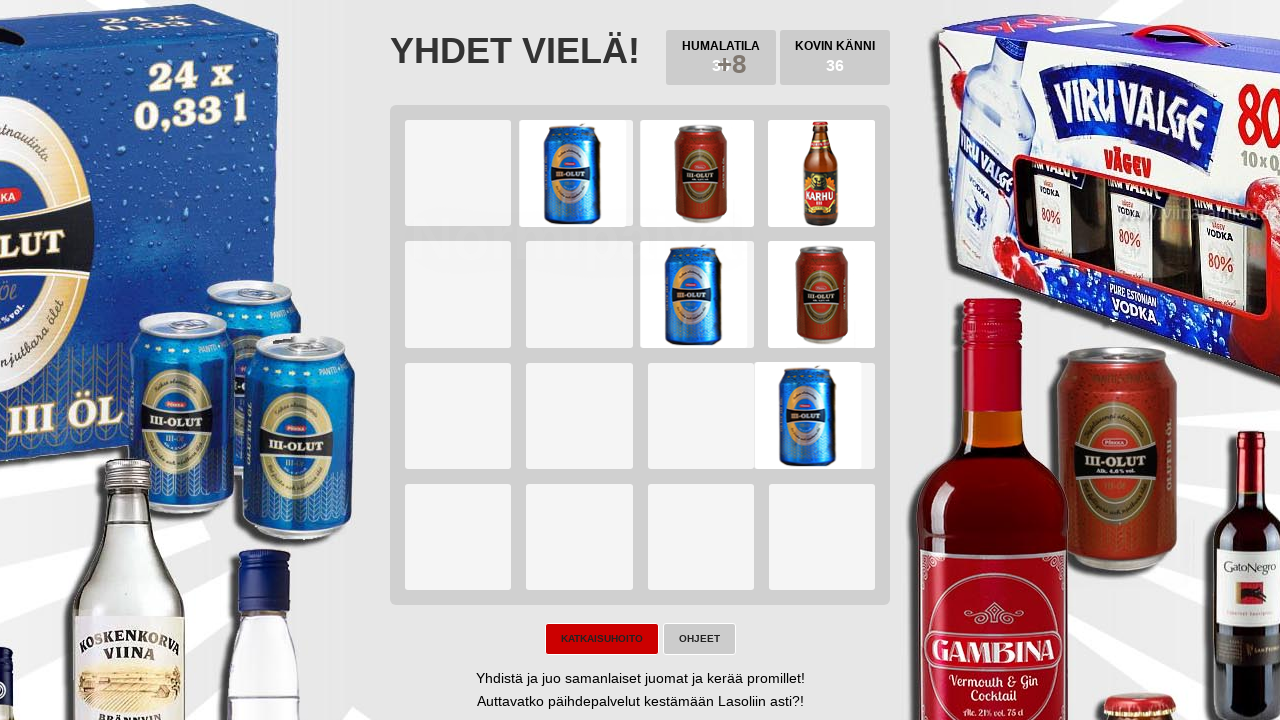

Waited 100ms between key presses
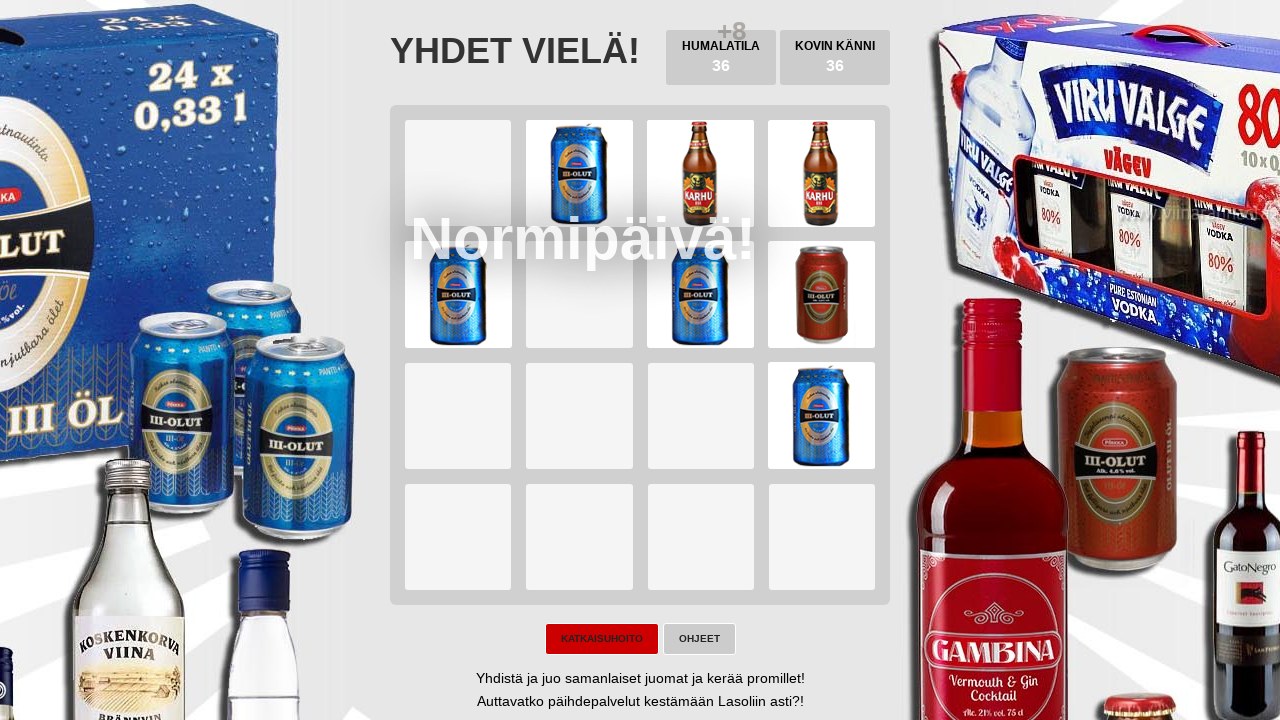

Pressed ArrowDown to move on body
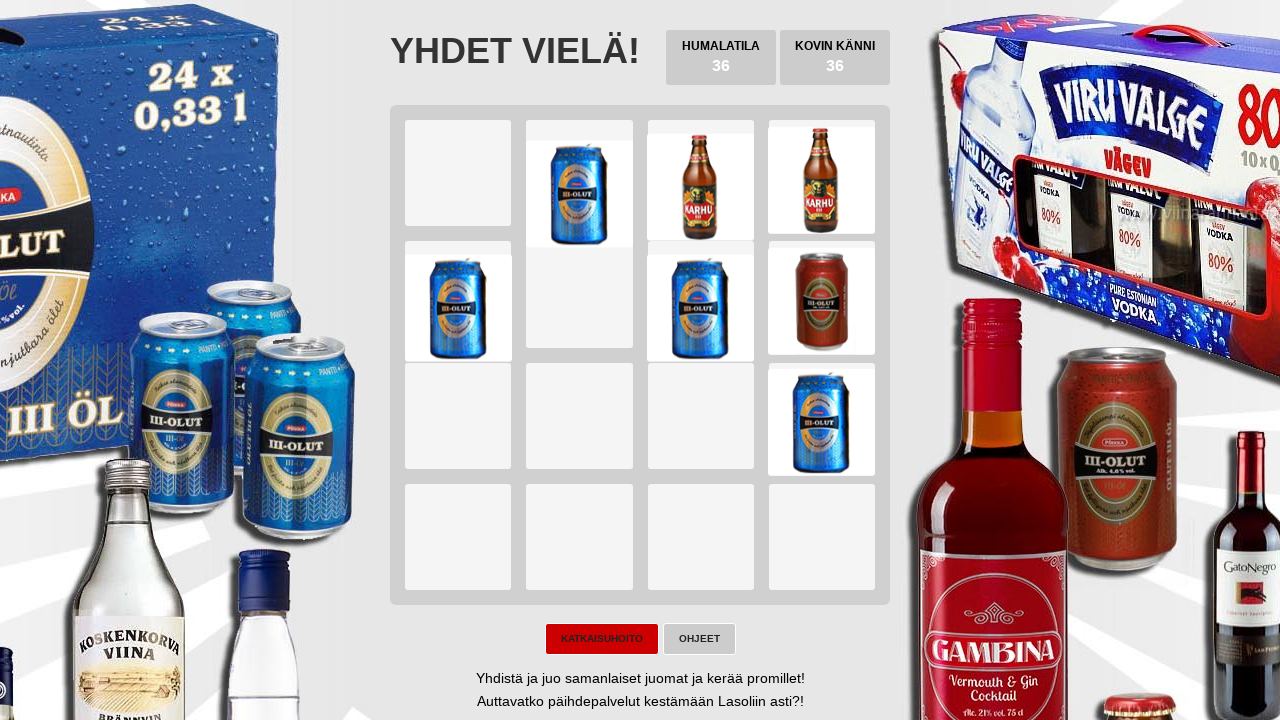

Waited 100ms between key presses
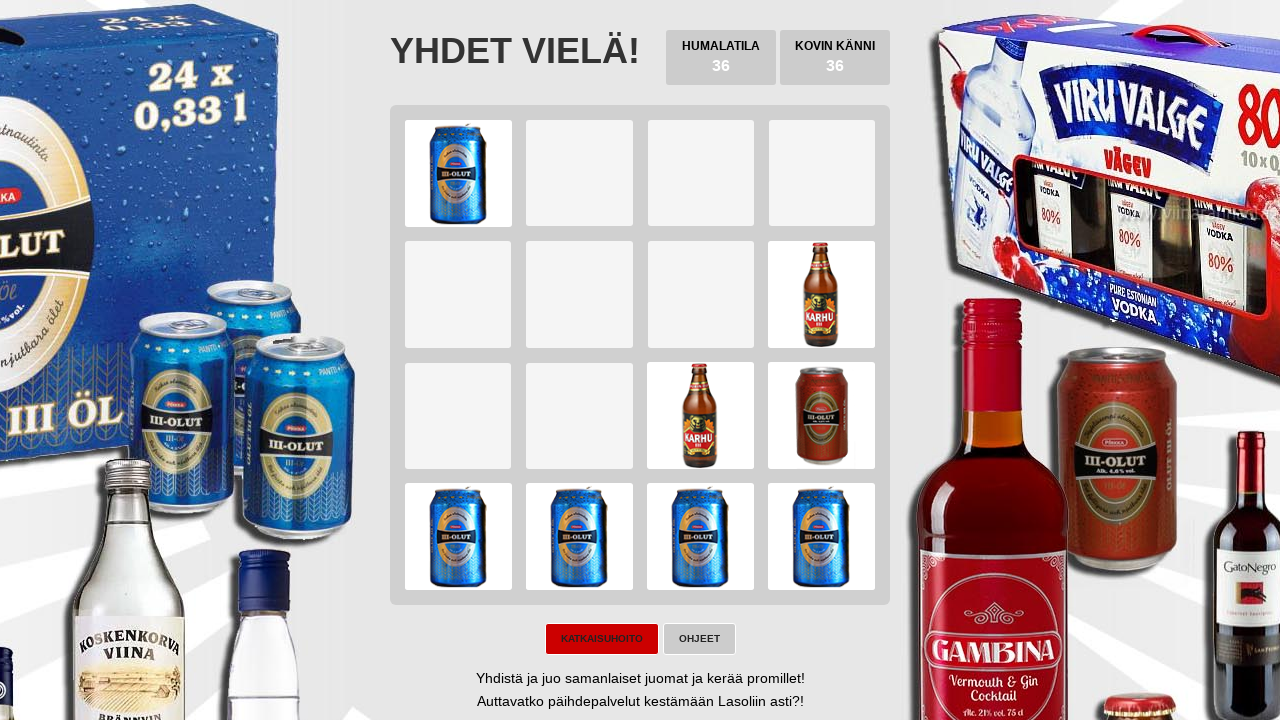

Pressed ArrowLeft to move on body
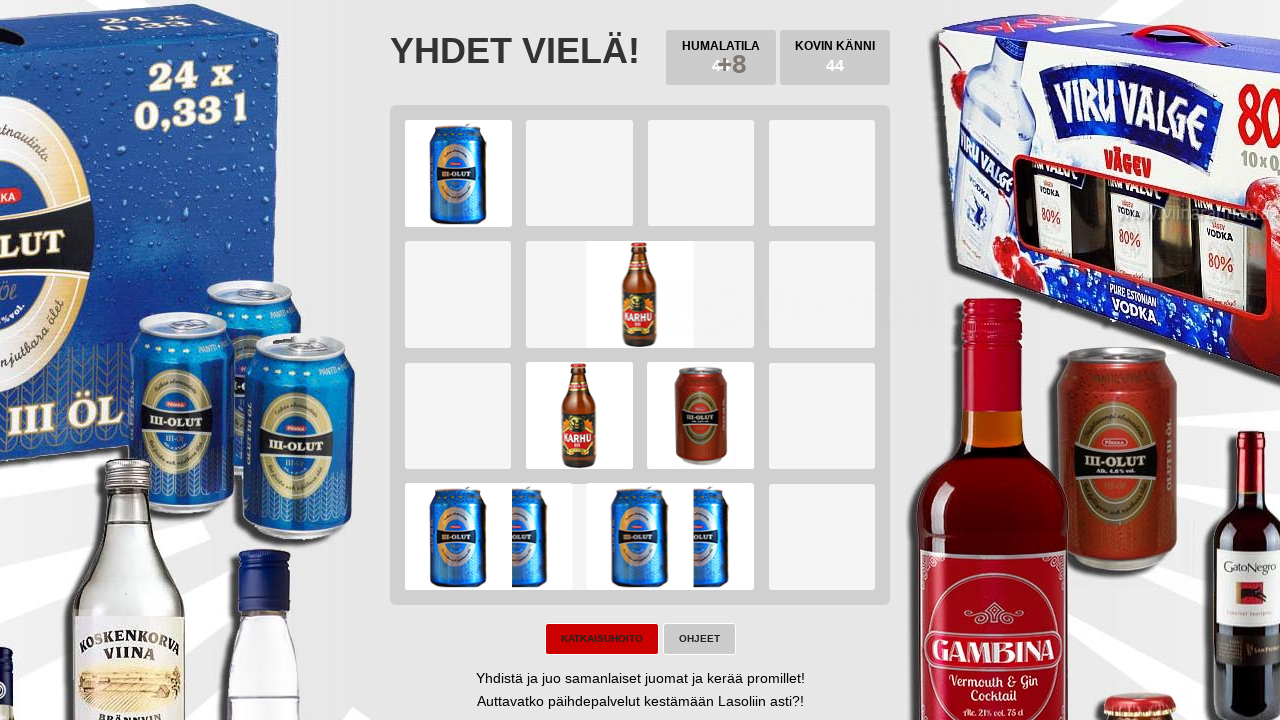

Waited 100ms between key presses
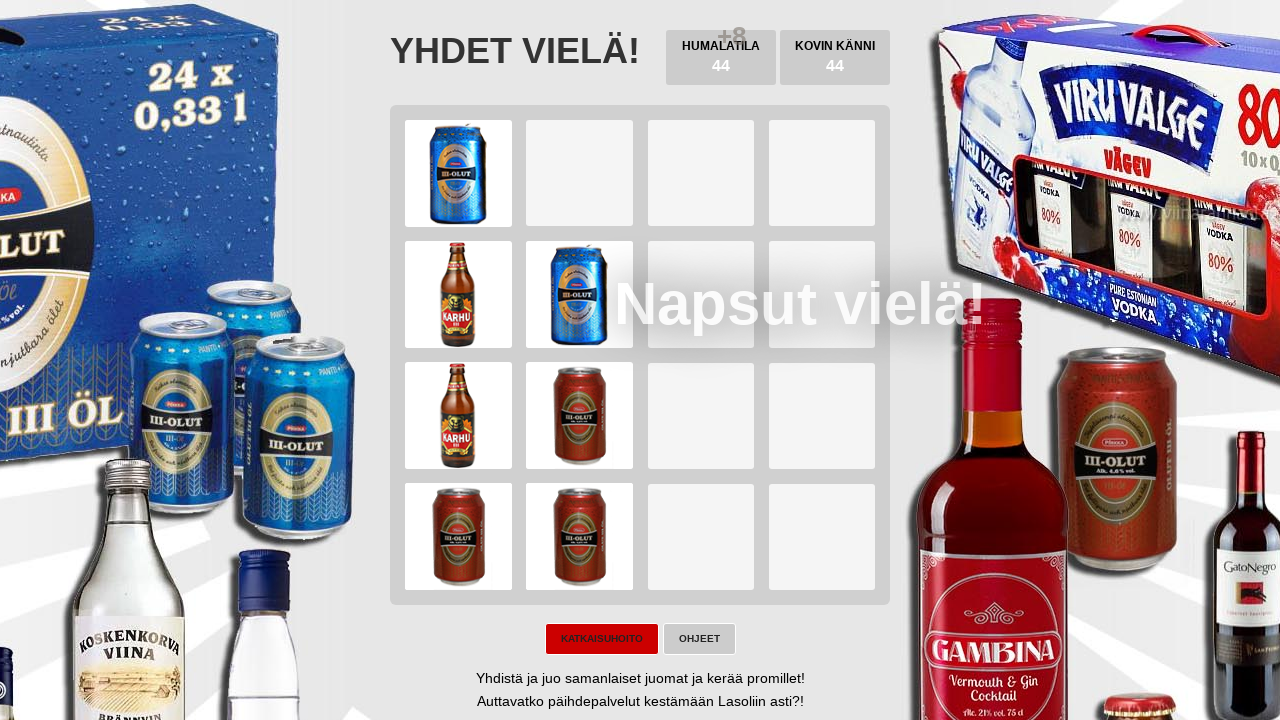

Pressed ArrowUp to move on body
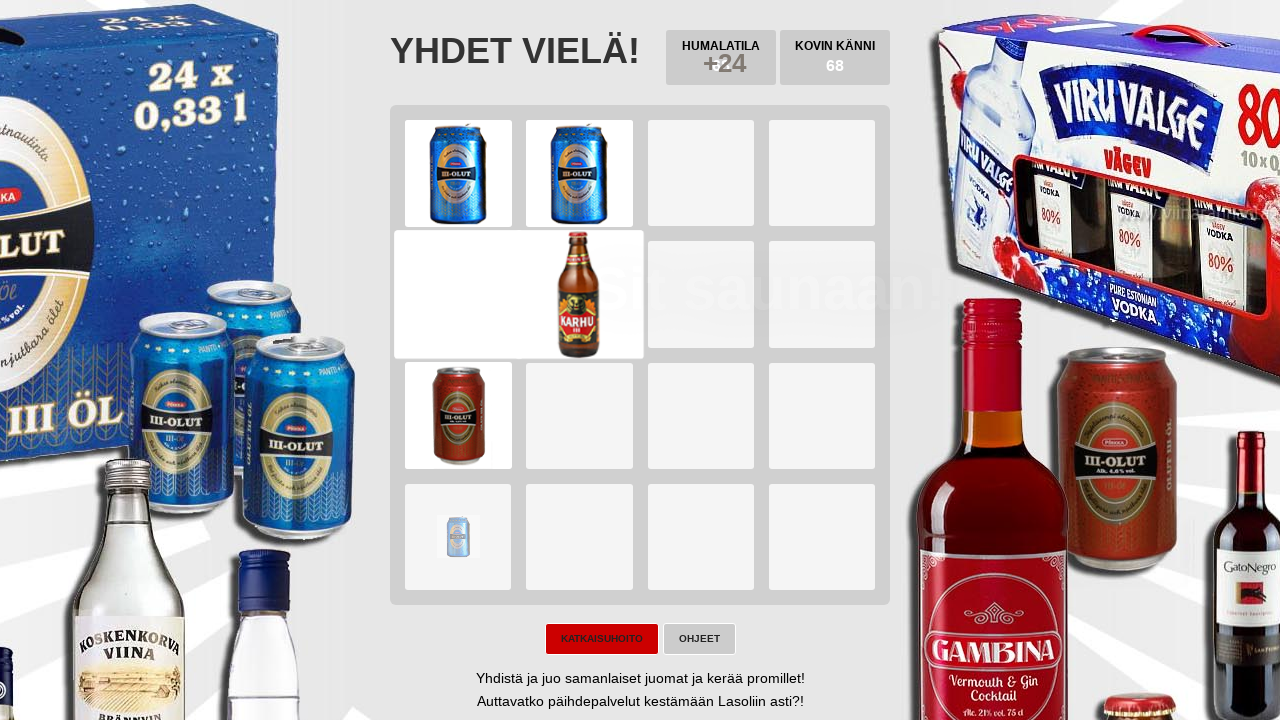

Waited 100ms between key presses
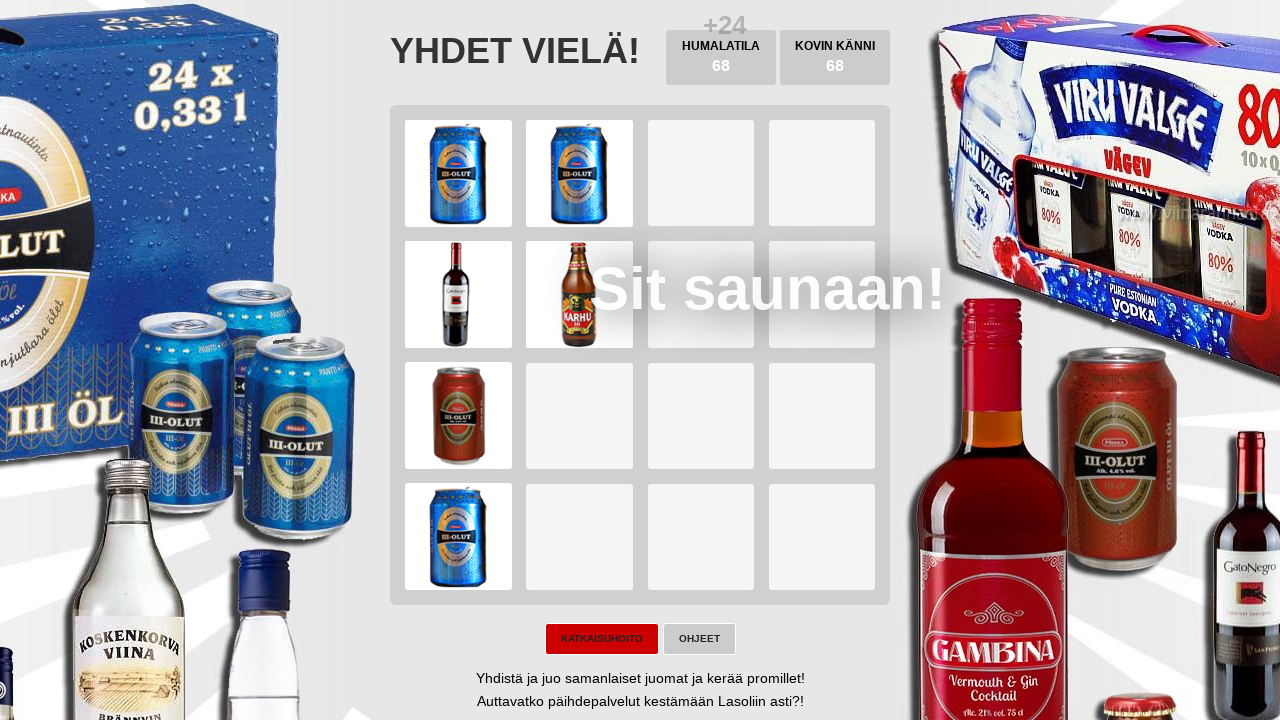

Pressed ArrowDown to move on body
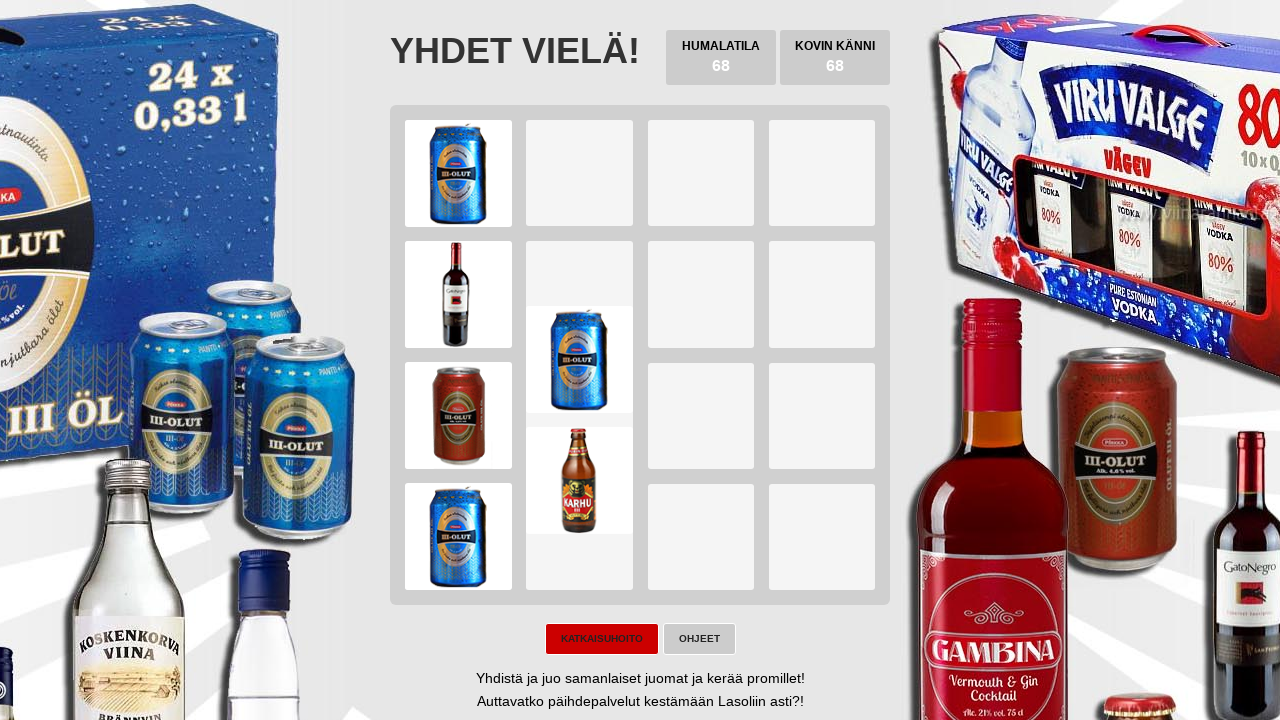

Waited 100ms between key presses
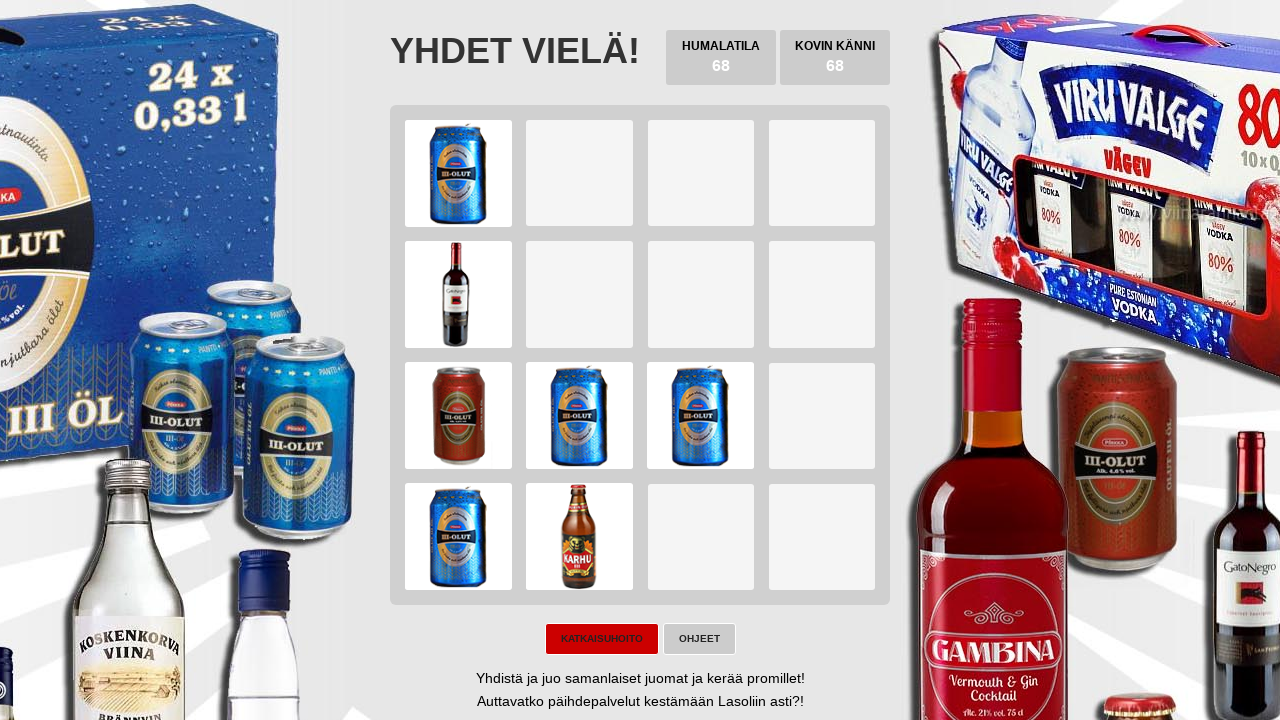

Pressed ArrowDown to move on body
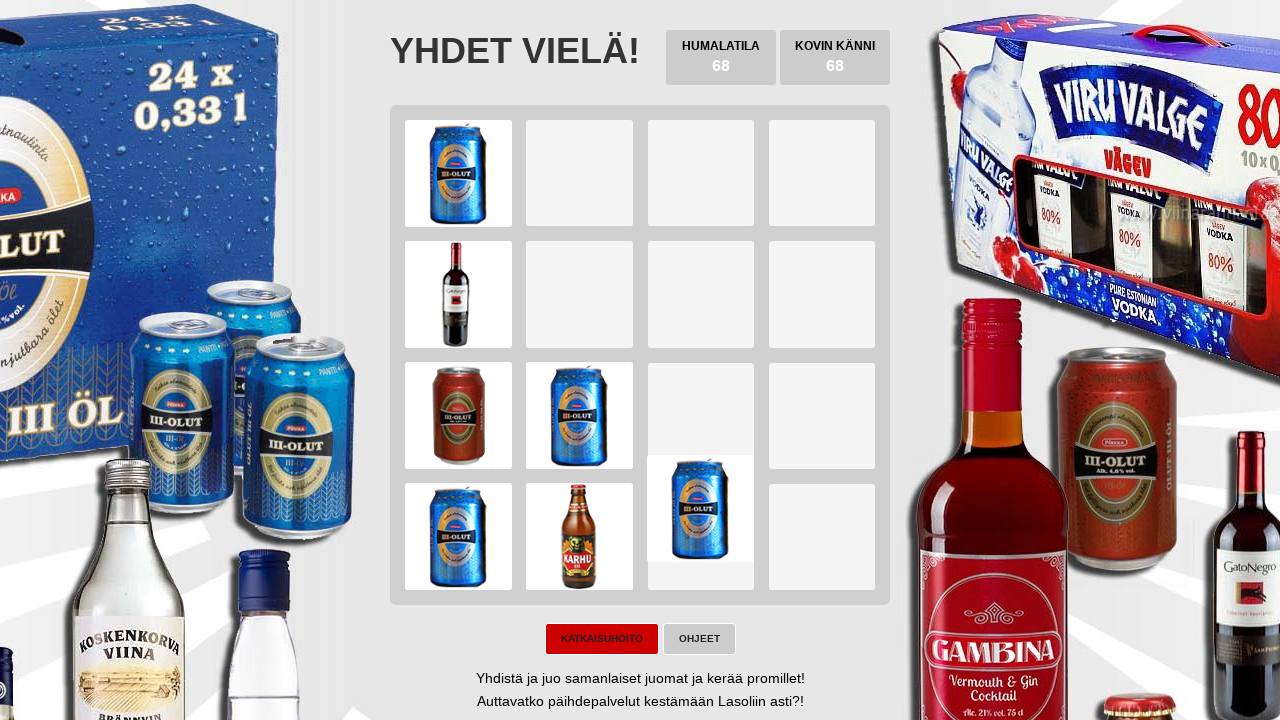

Waited 100ms between key presses
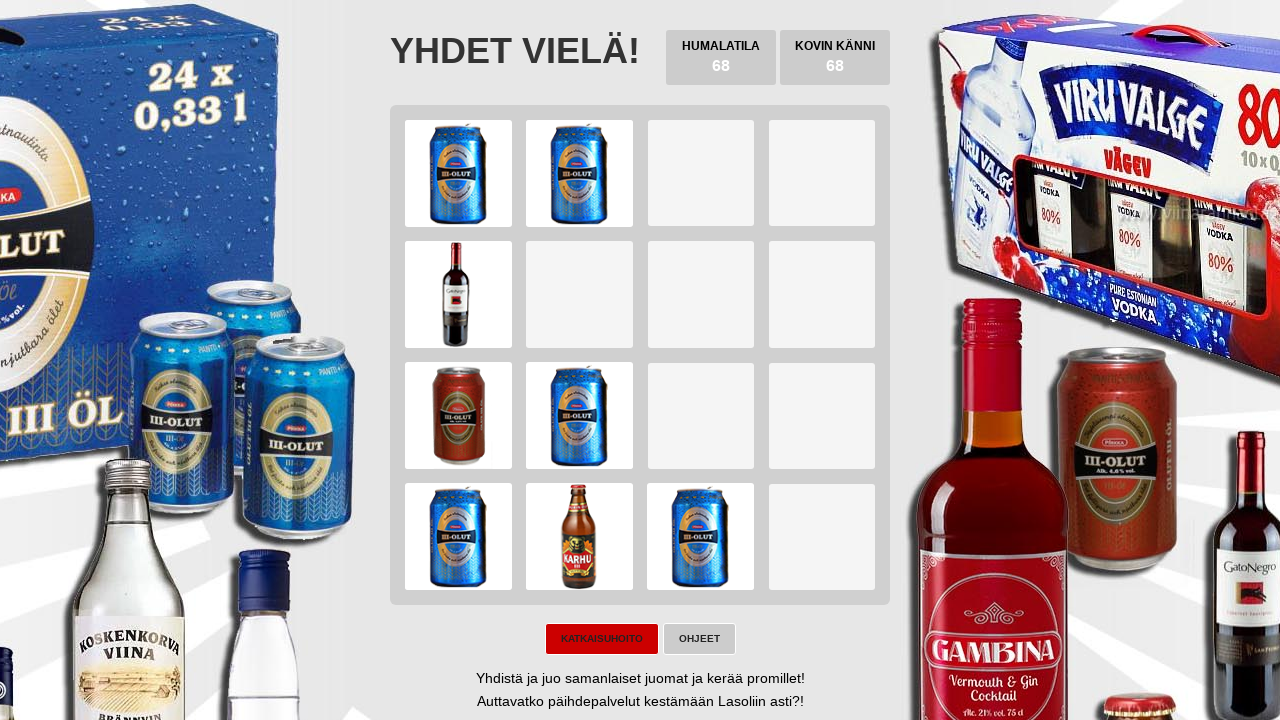

Pressed ArrowUp to move on body
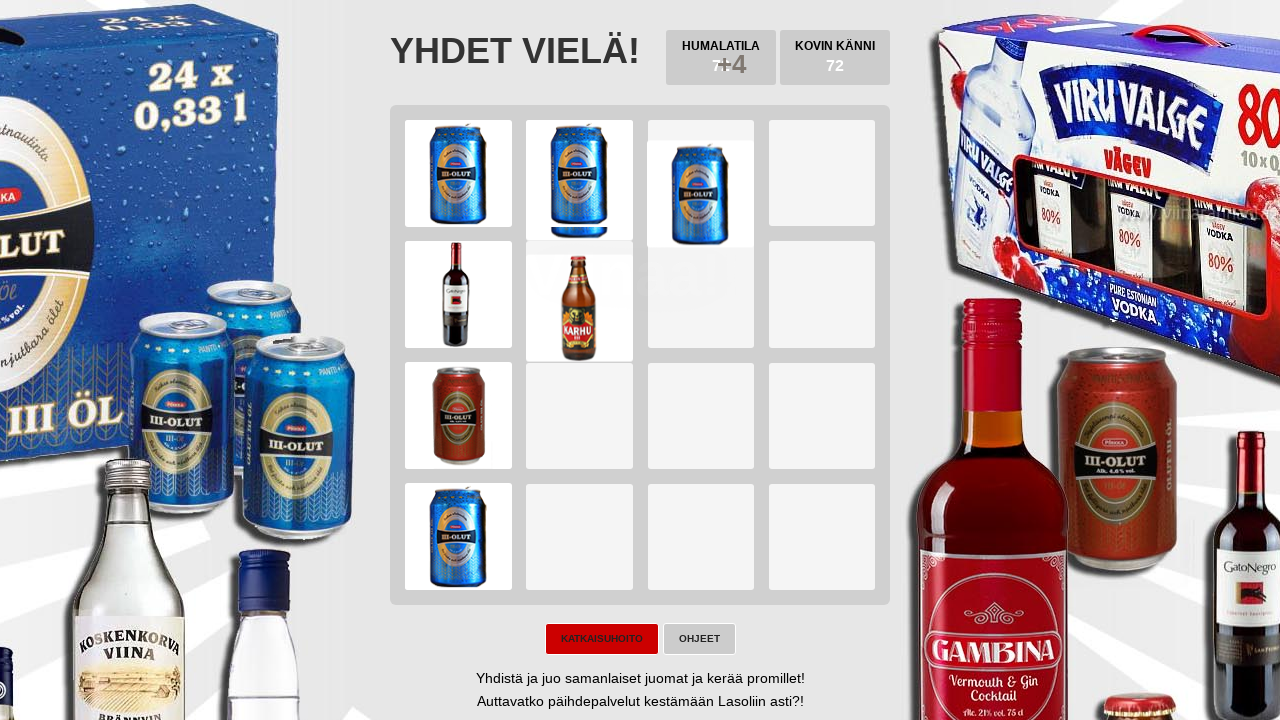

Waited 100ms between key presses
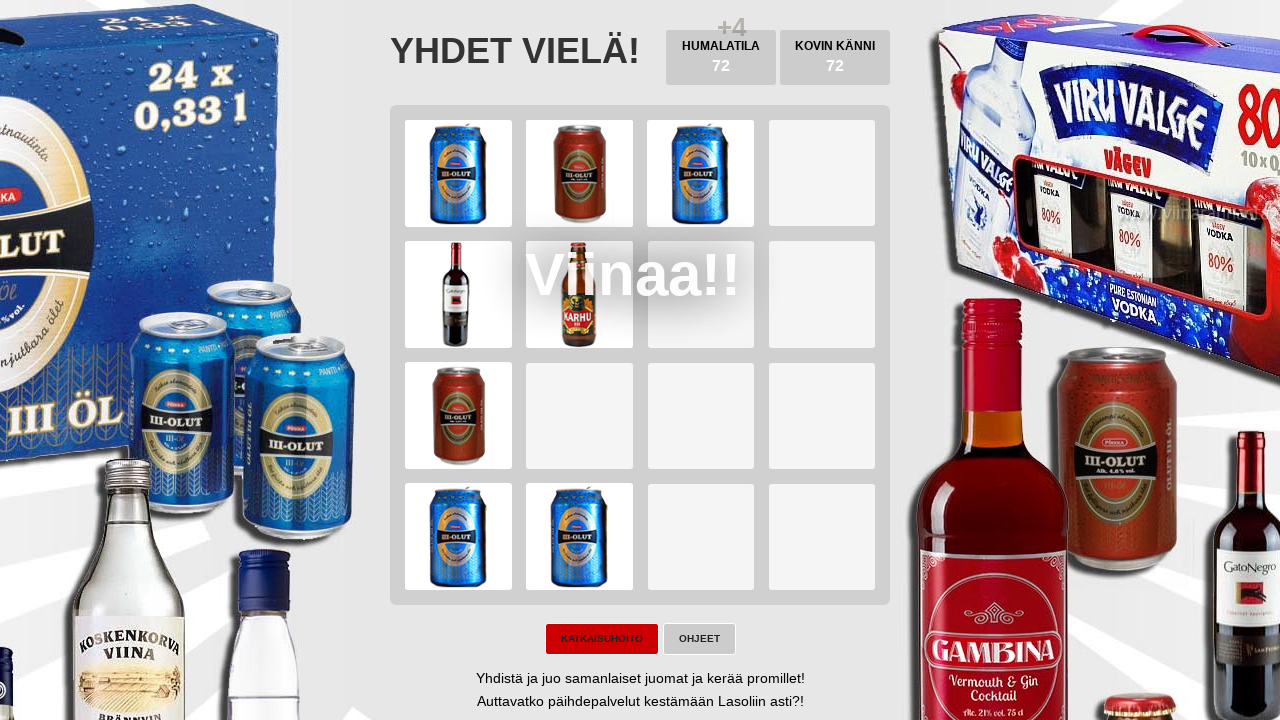

Pressed ArrowDown to move on body
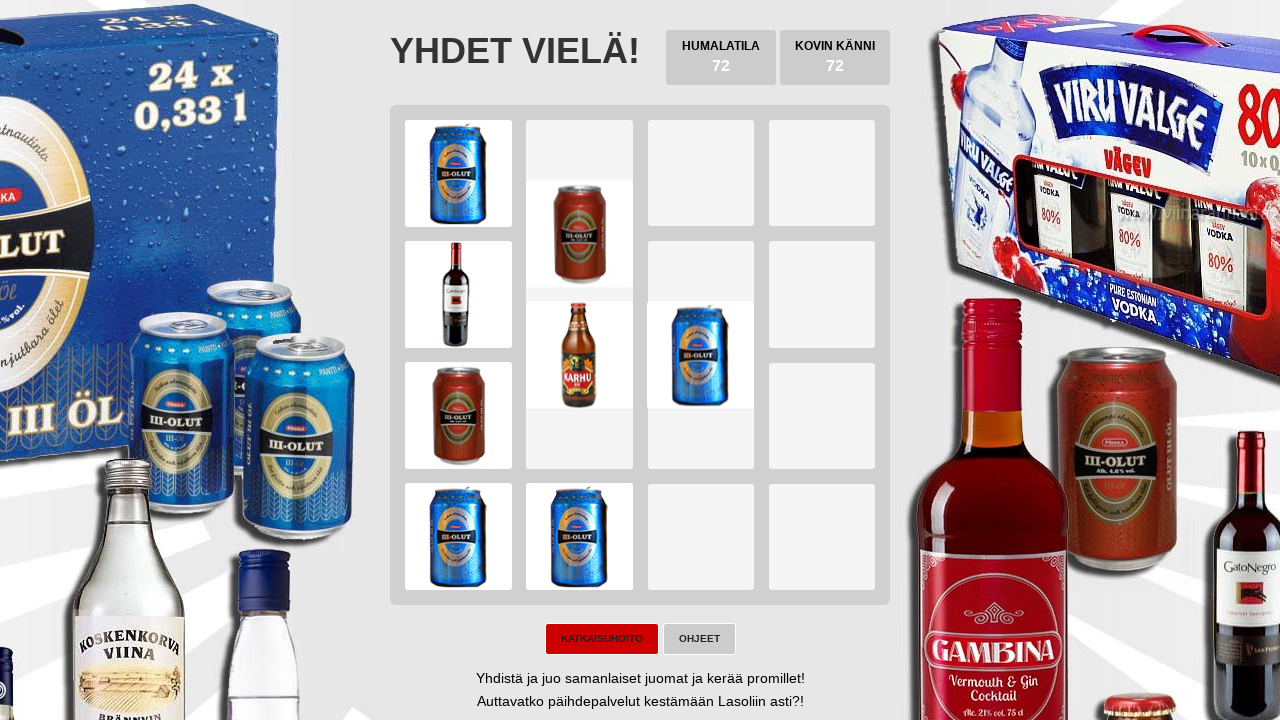

Waited 100ms between key presses
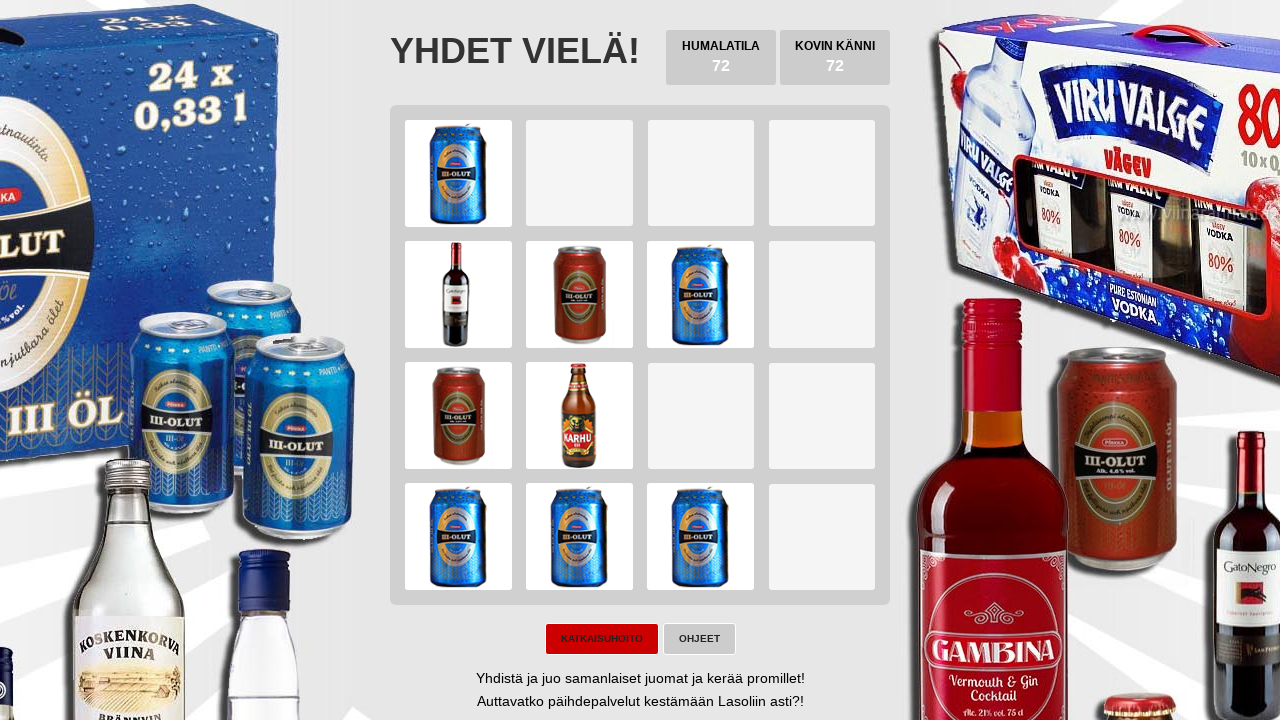

Pressed ArrowLeft to move on body
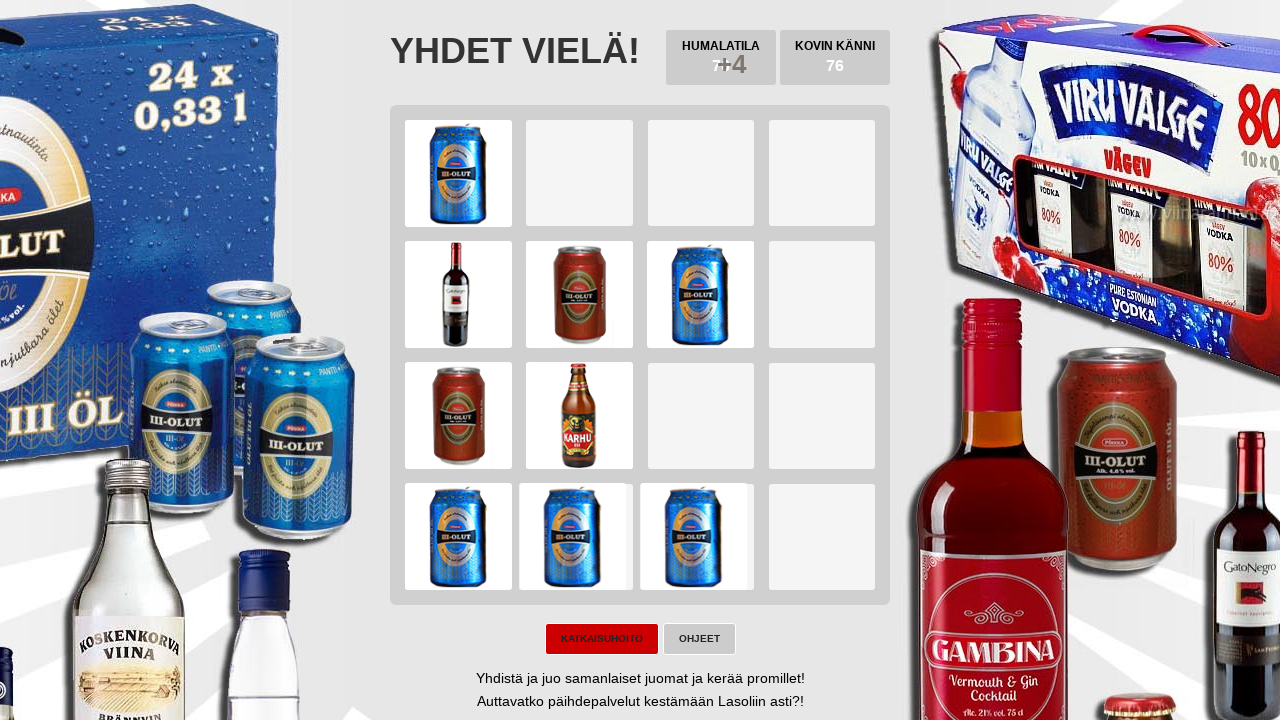

Waited 100ms between key presses
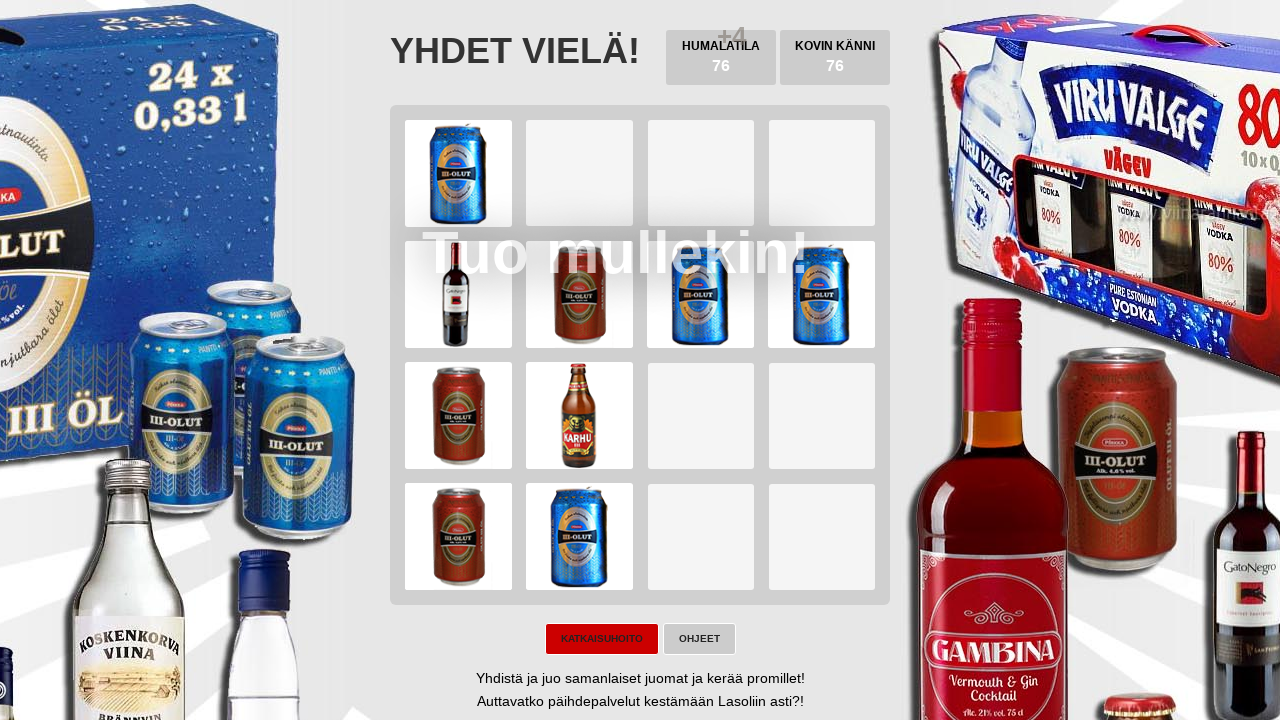

Pressed ArrowLeft to move on body
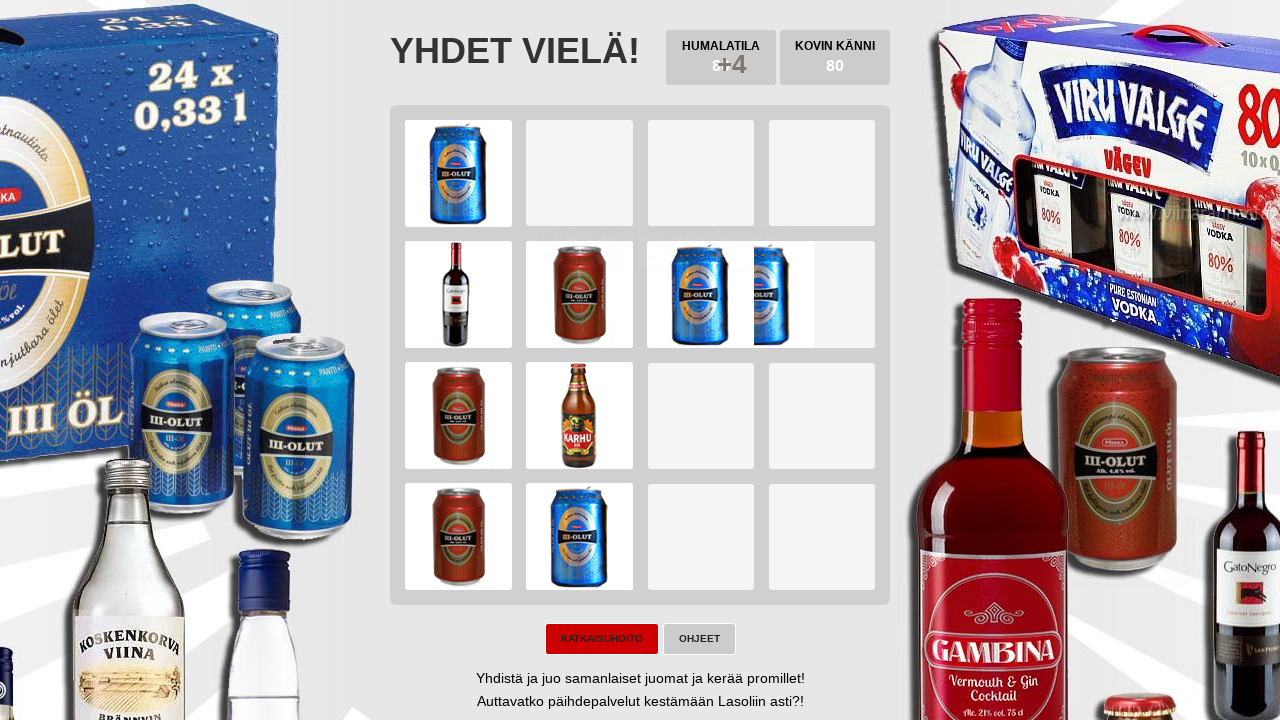

Waited 100ms between key presses
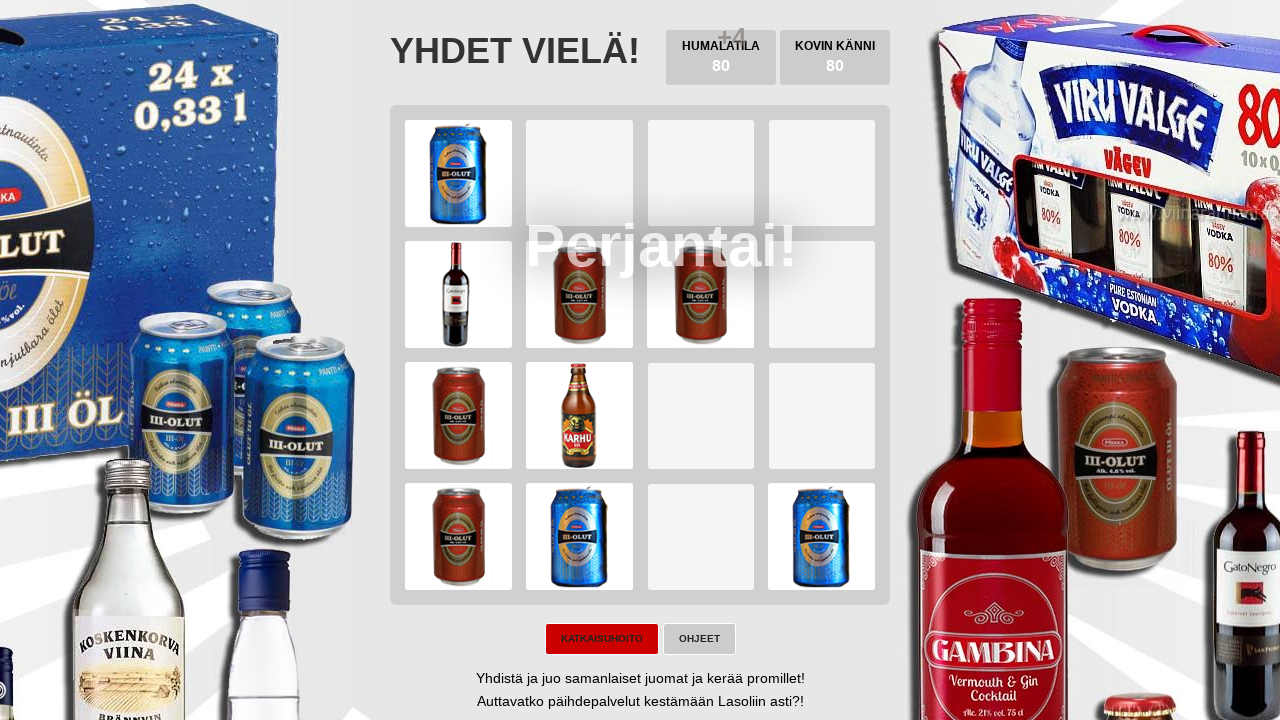

Pressed ArrowDown to move on body
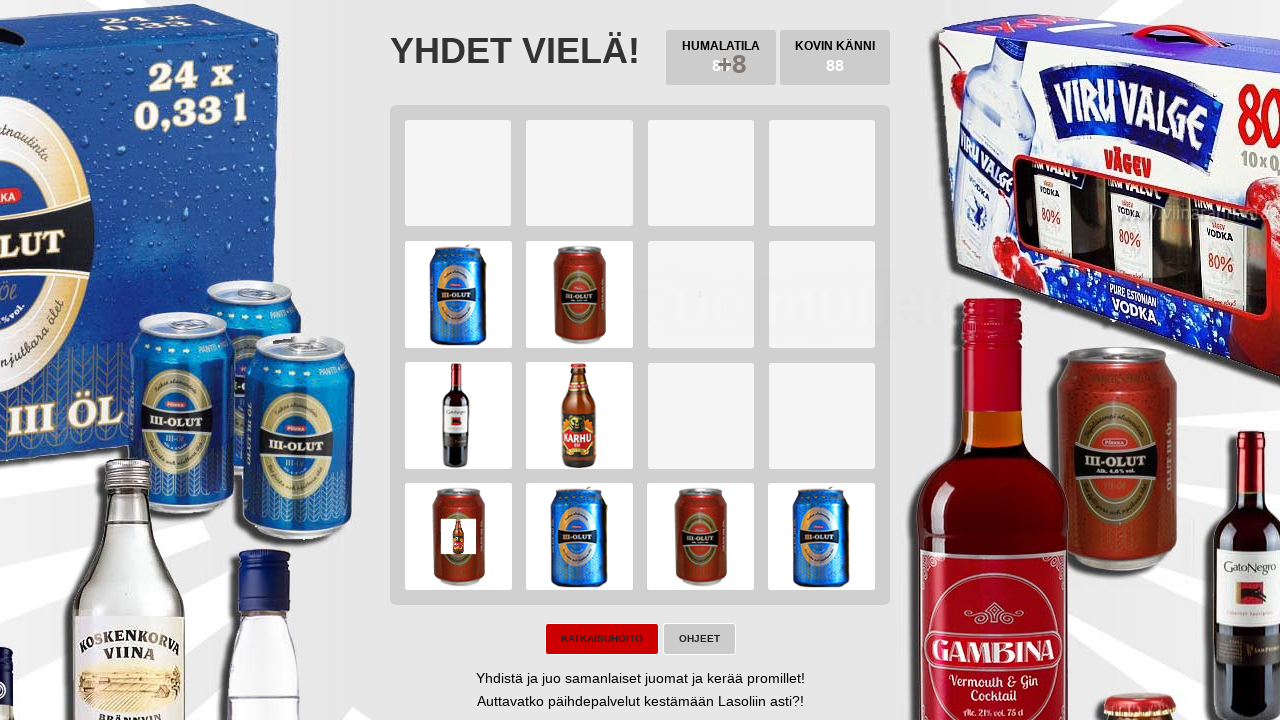

Waited 100ms between key presses
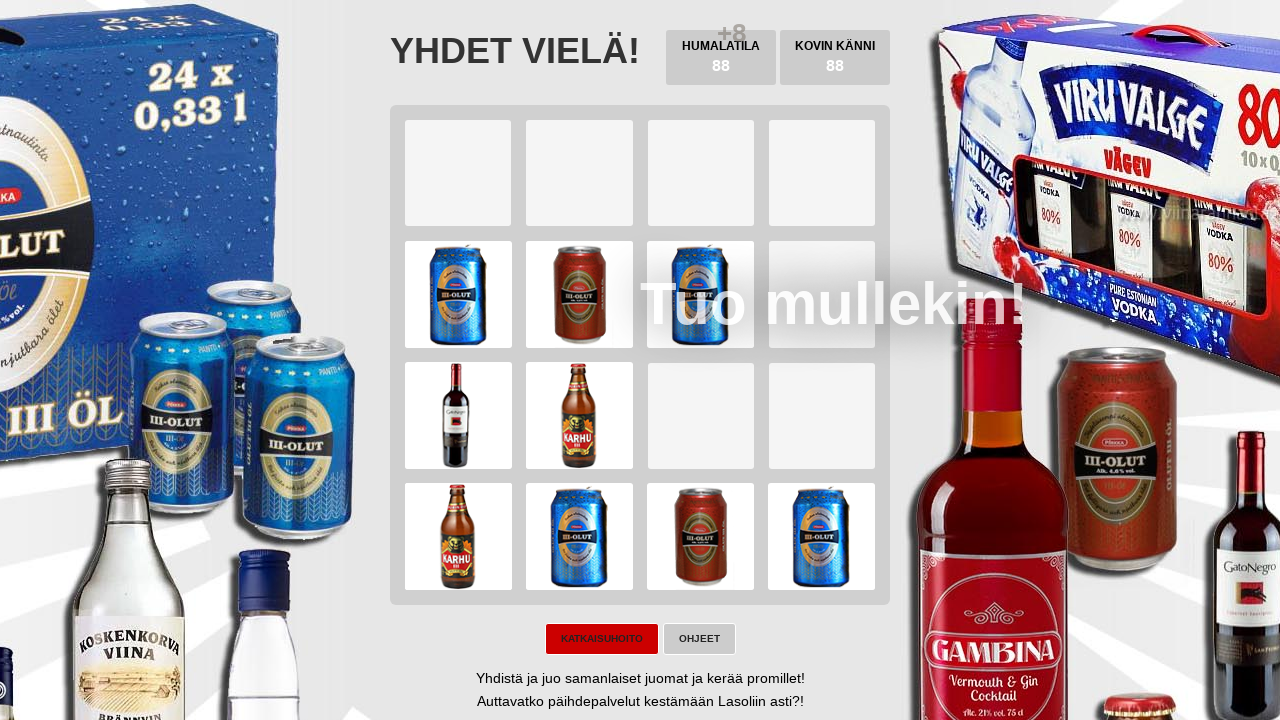

Pressed ArrowUp to move on body
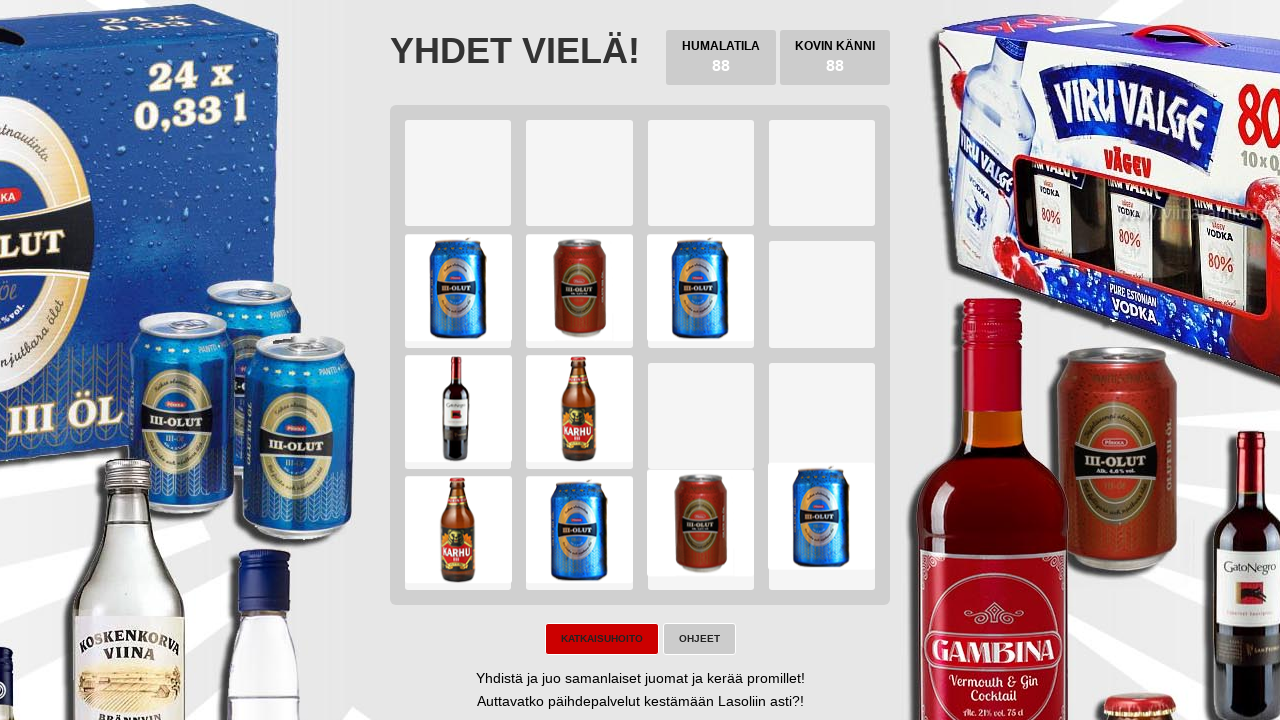

Waited 100ms between key presses
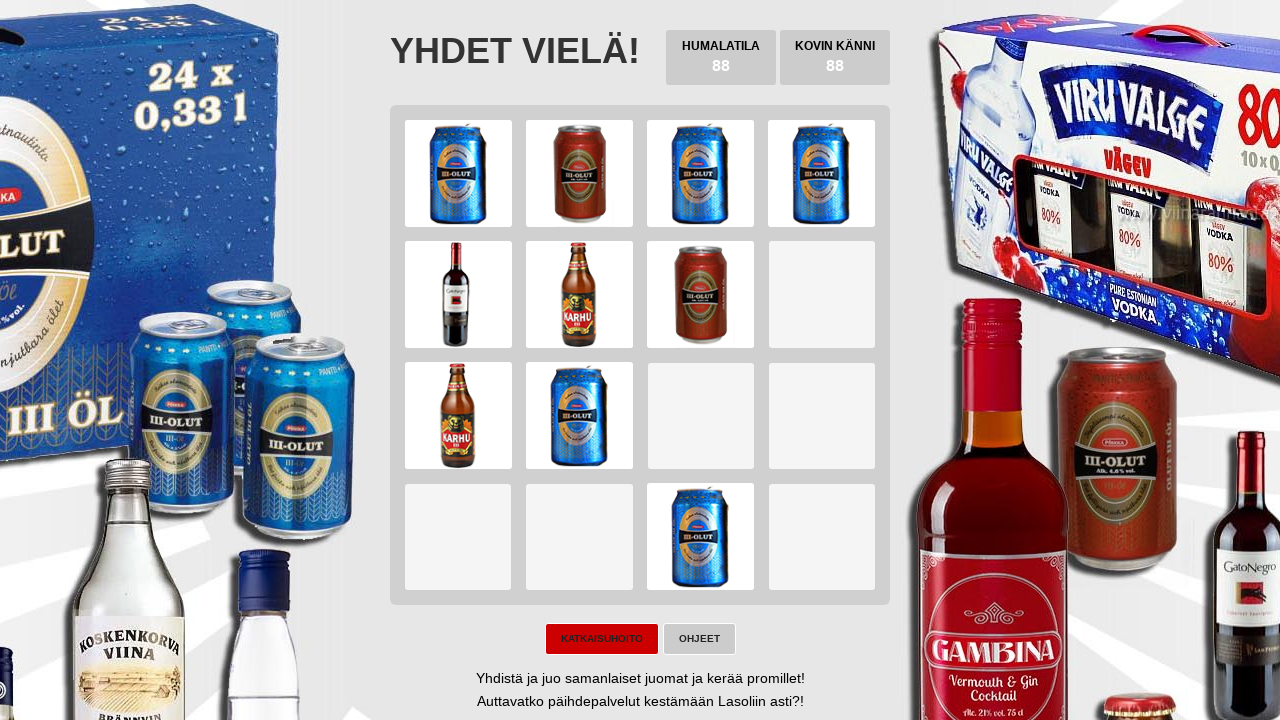

Pressed ArrowDown to move on body
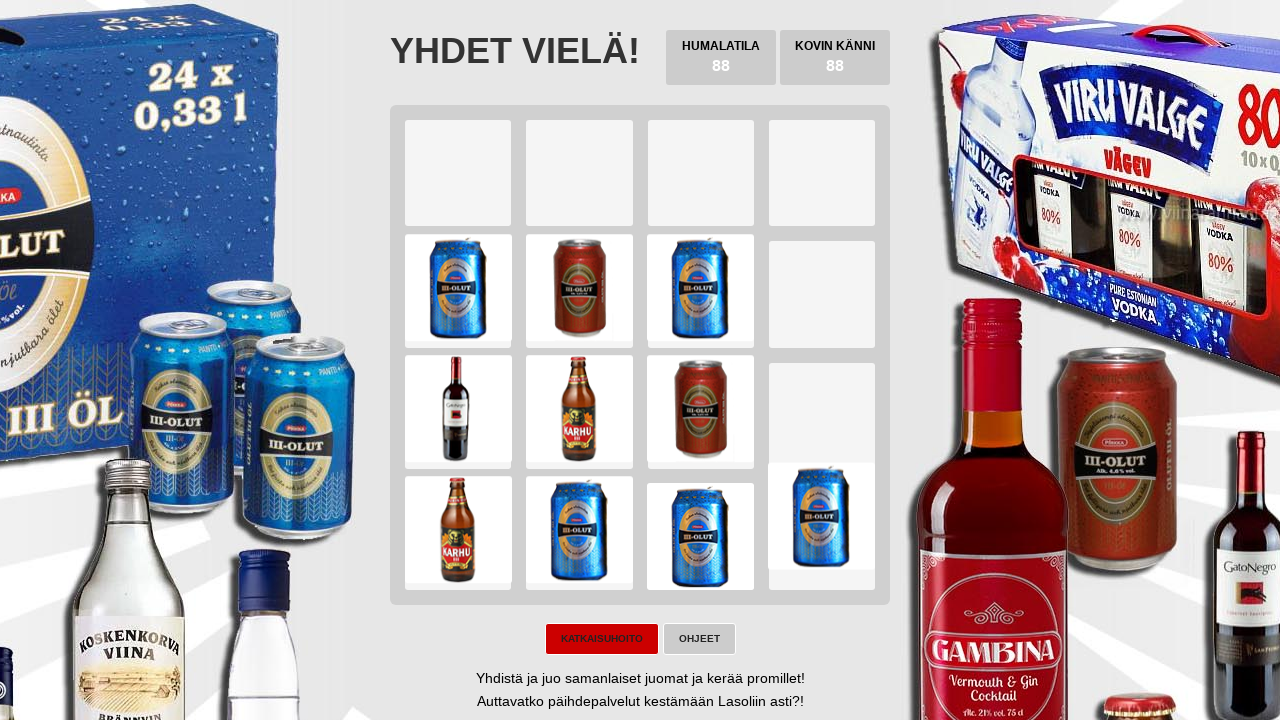

Waited 100ms between key presses
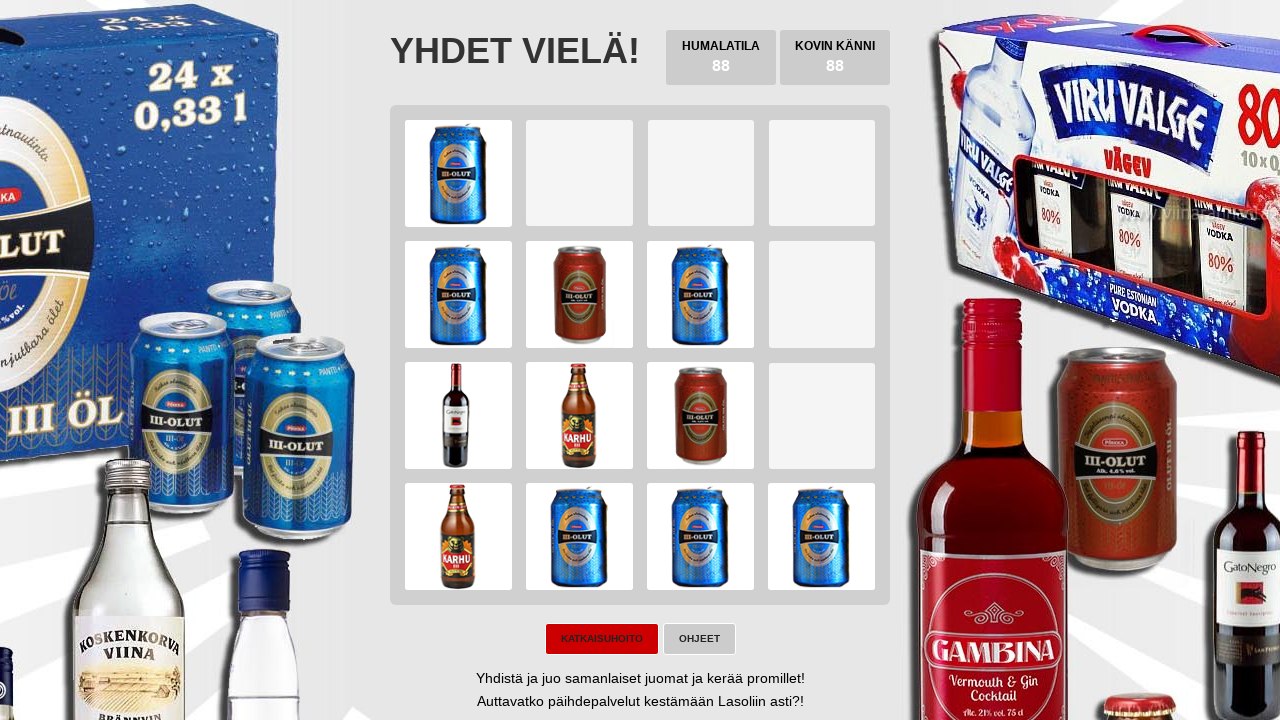

Pressed ArrowRight to move on body
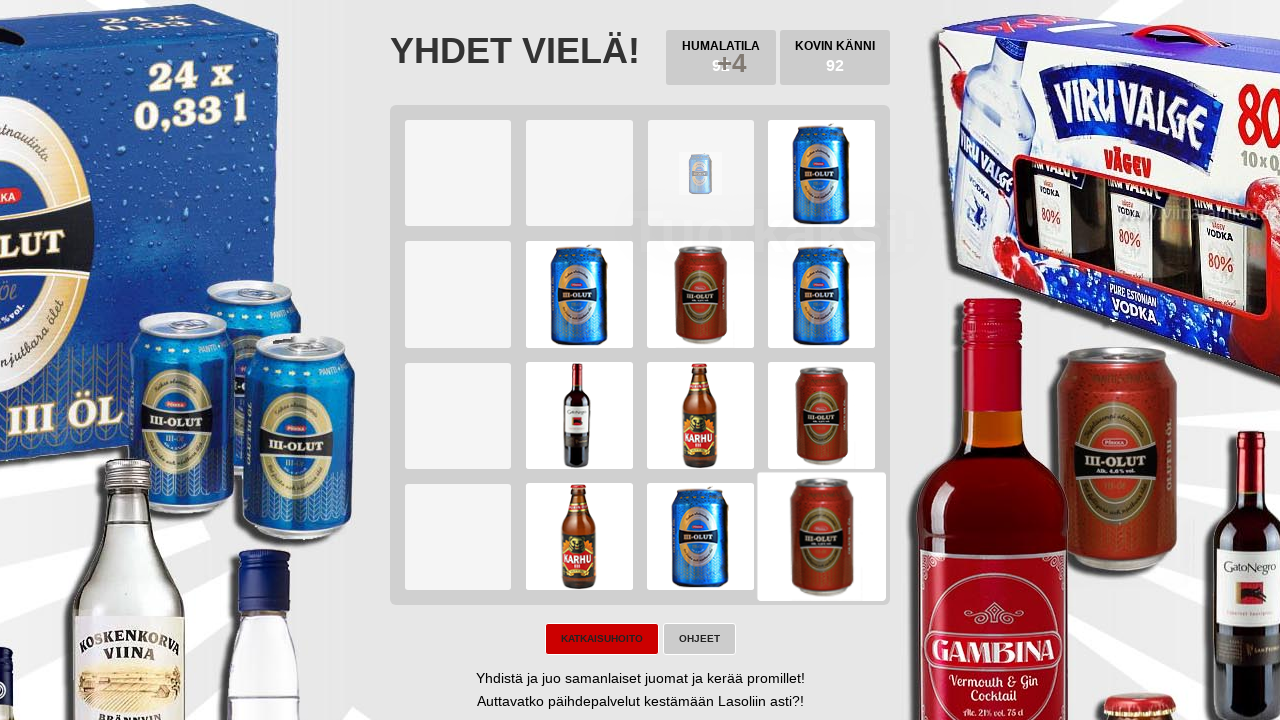

Waited 100ms between key presses
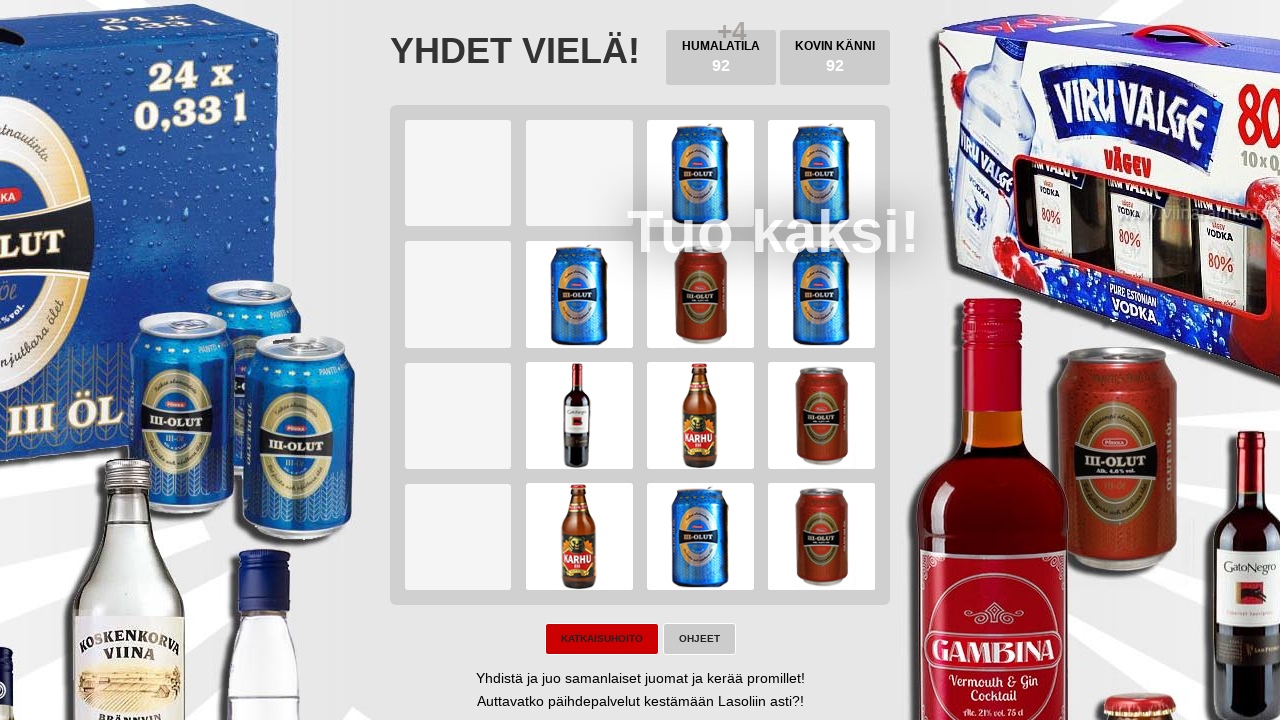

Pressed ArrowUp to move on body
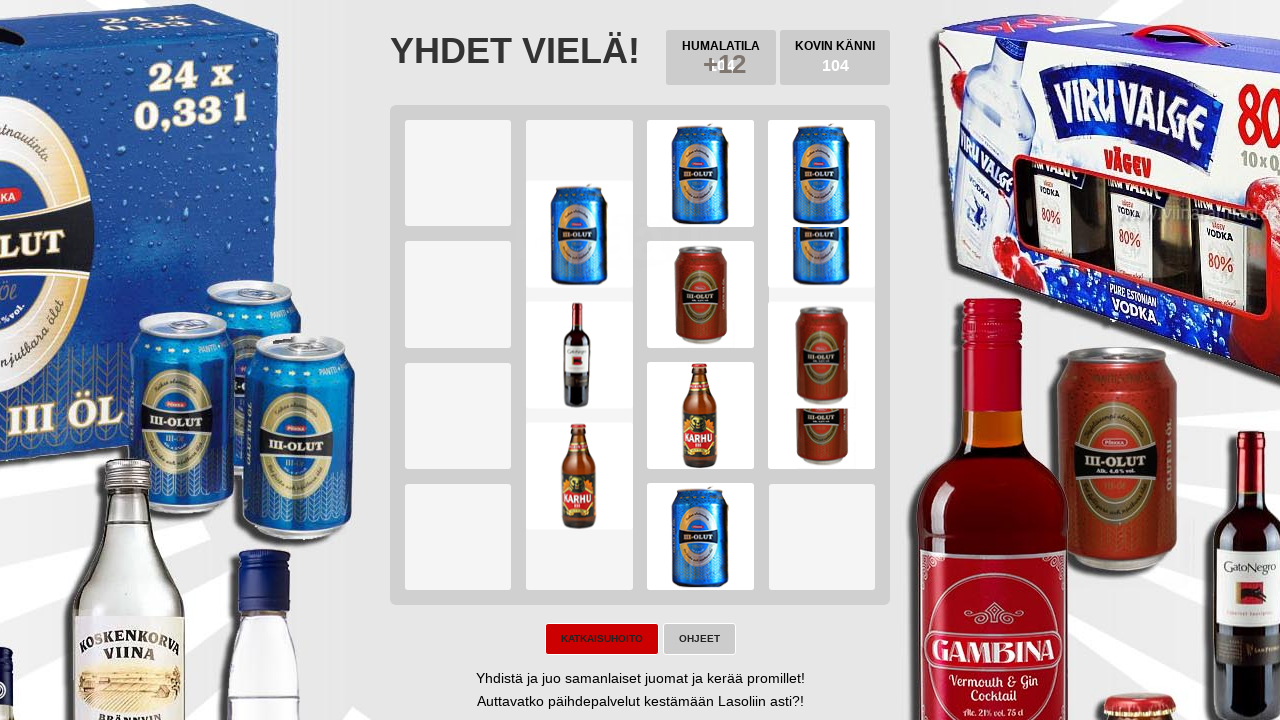

Waited 100ms between key presses
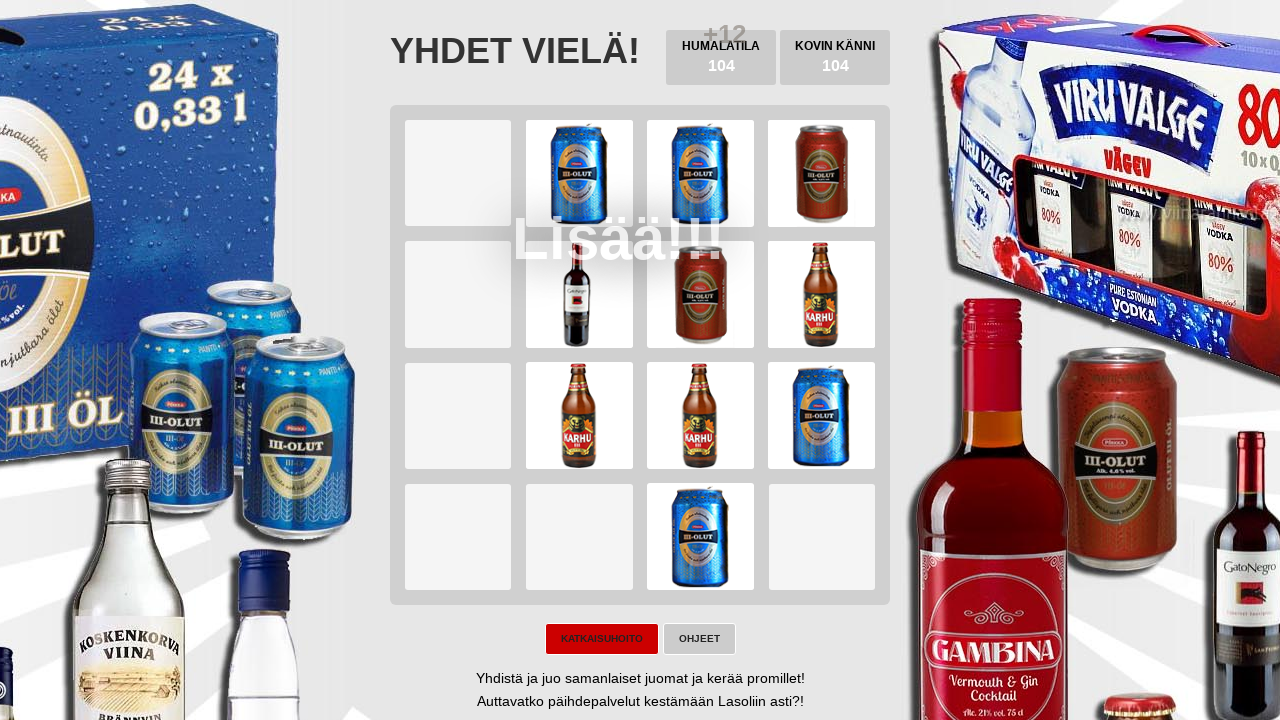

Pressed ArrowLeft to move on body
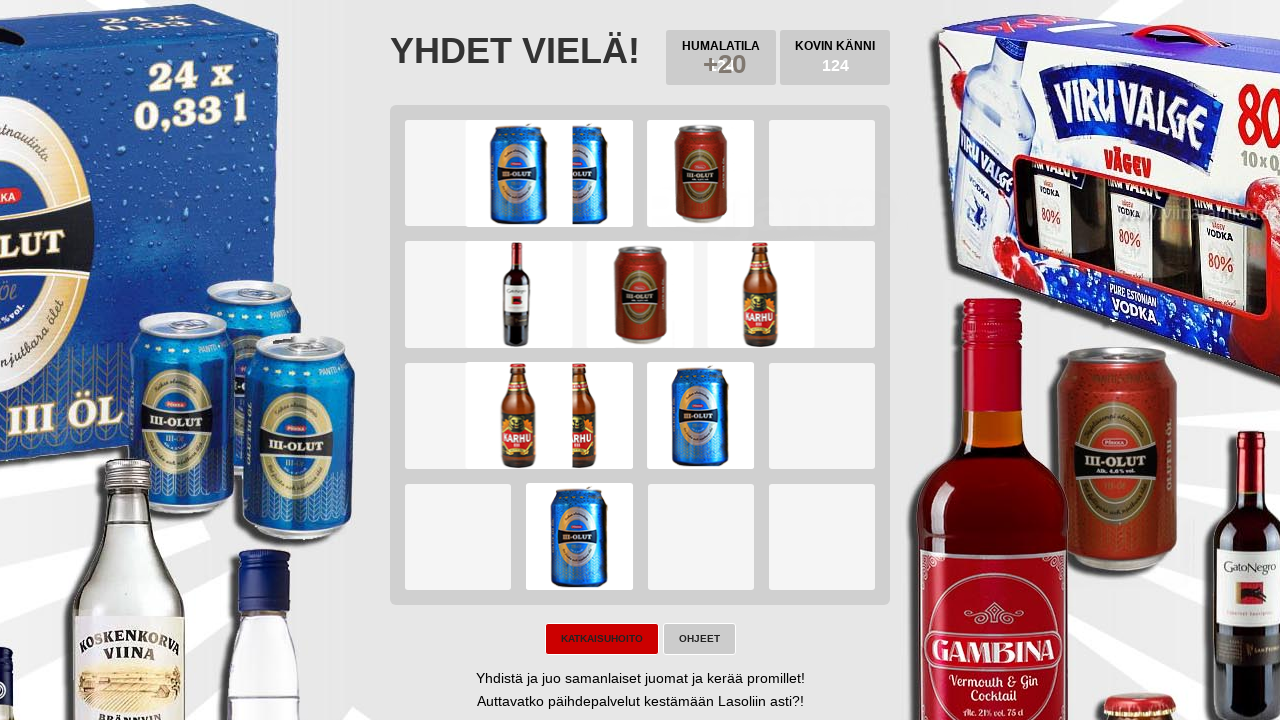

Waited 100ms between key presses
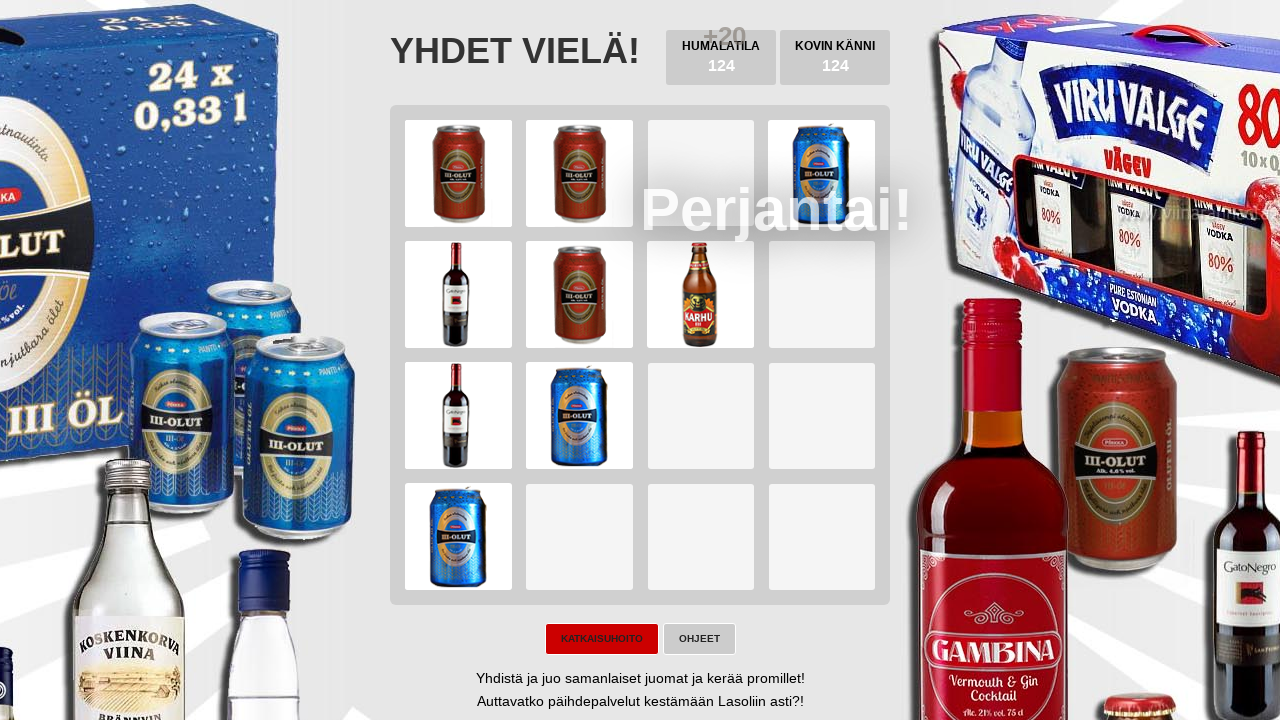

Pressed ArrowUp to move on body
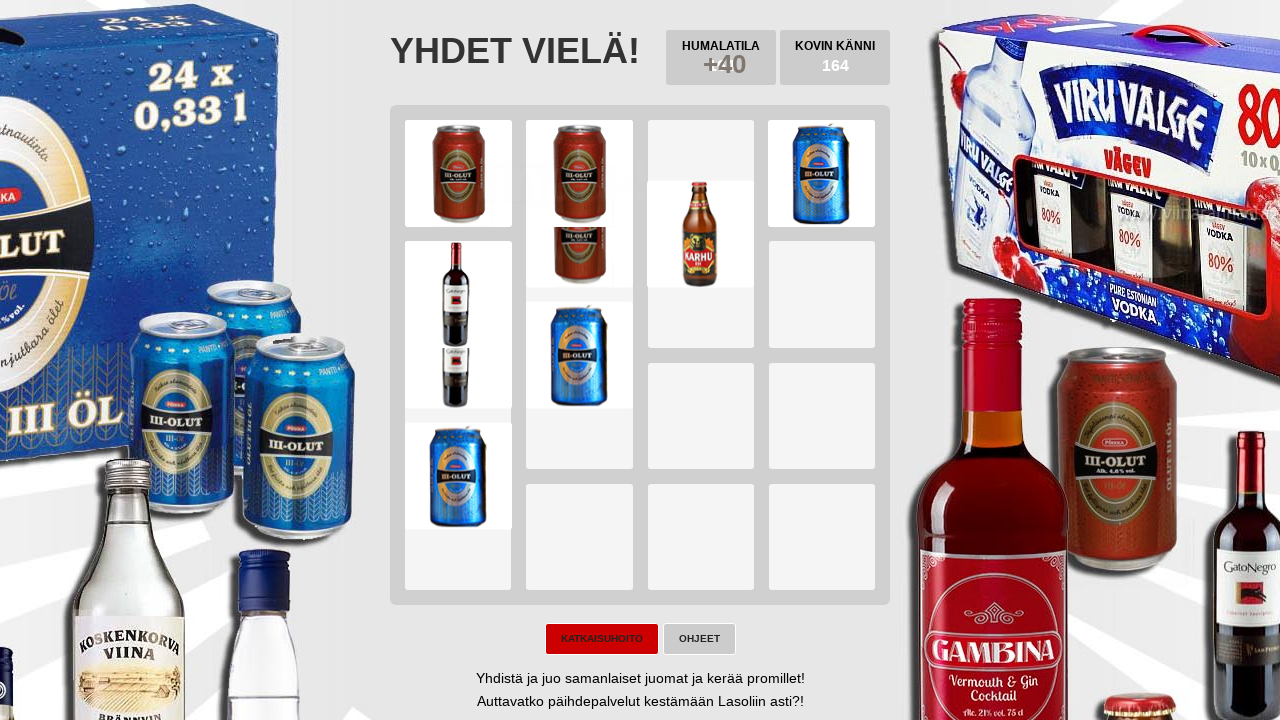

Waited 100ms between key presses
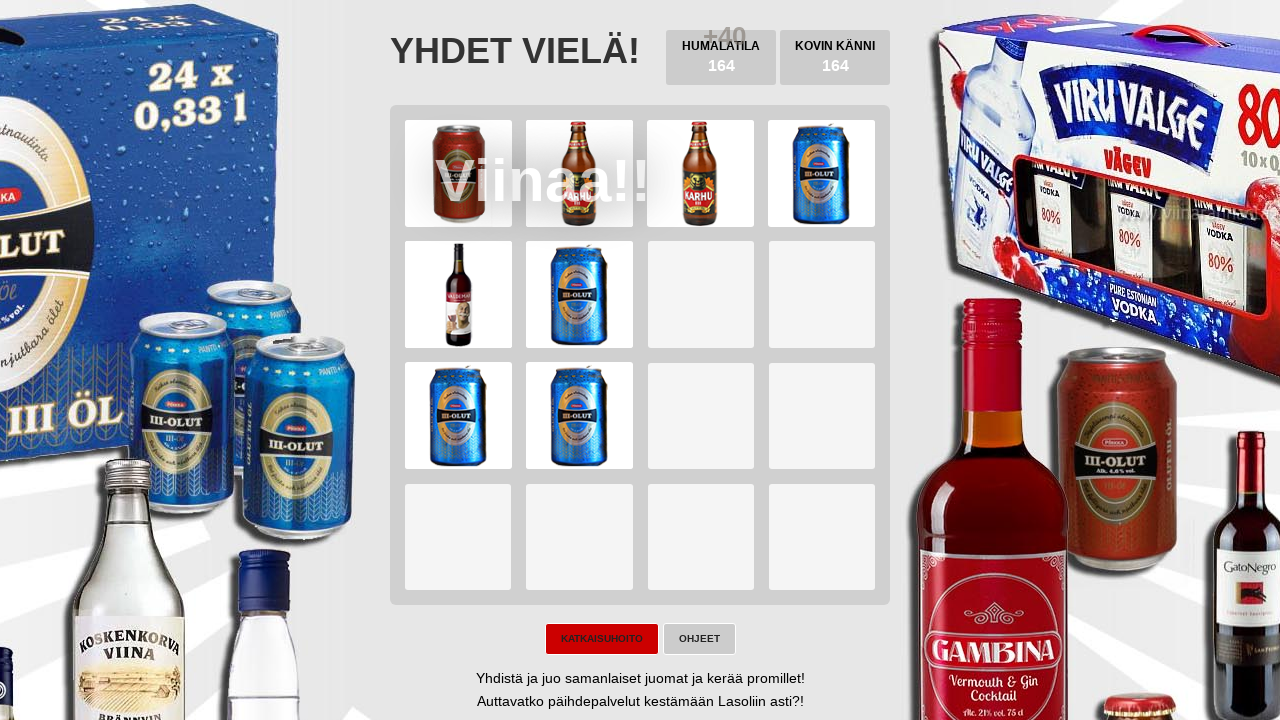

Pressed ArrowDown to move on body
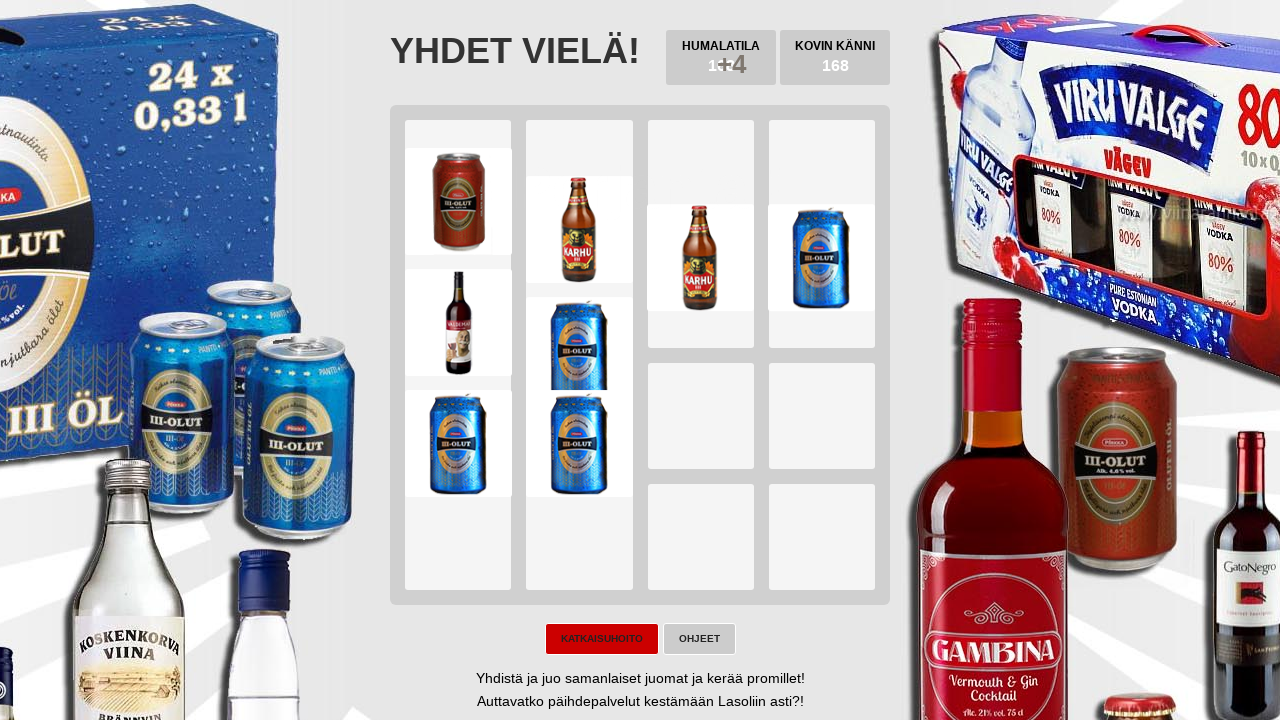

Waited 100ms between key presses
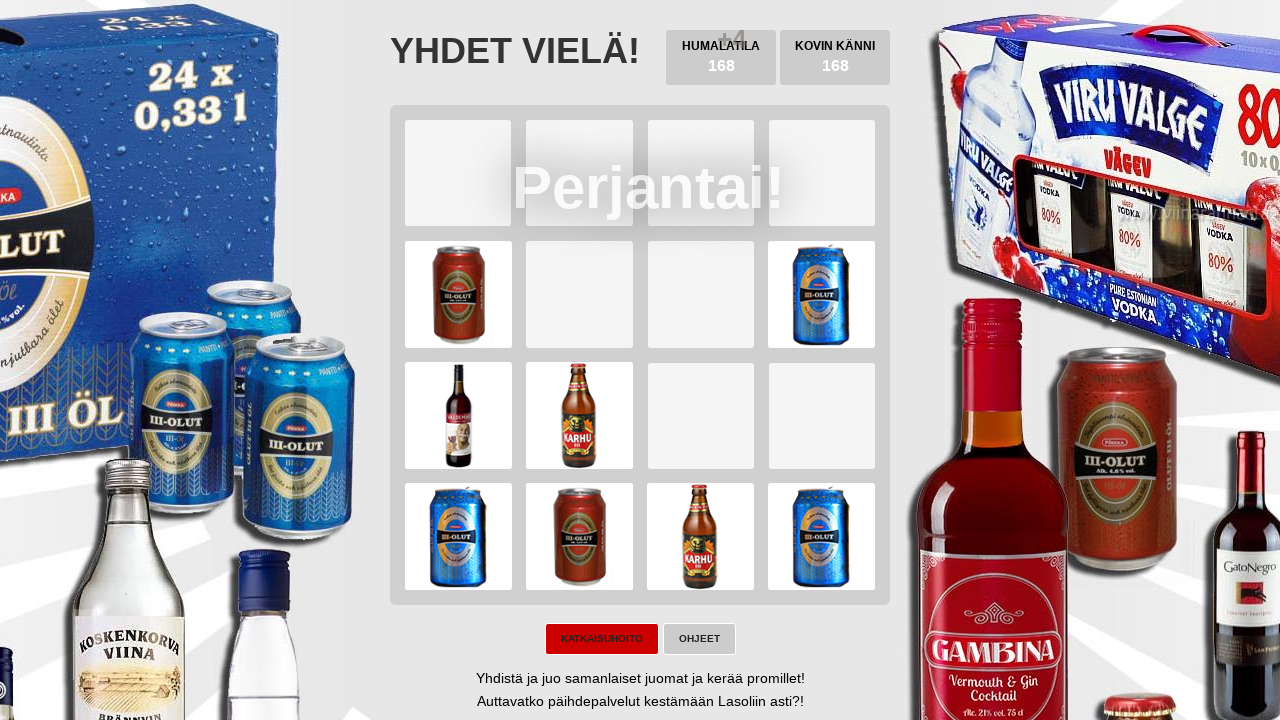

Pressed ArrowUp to move on body
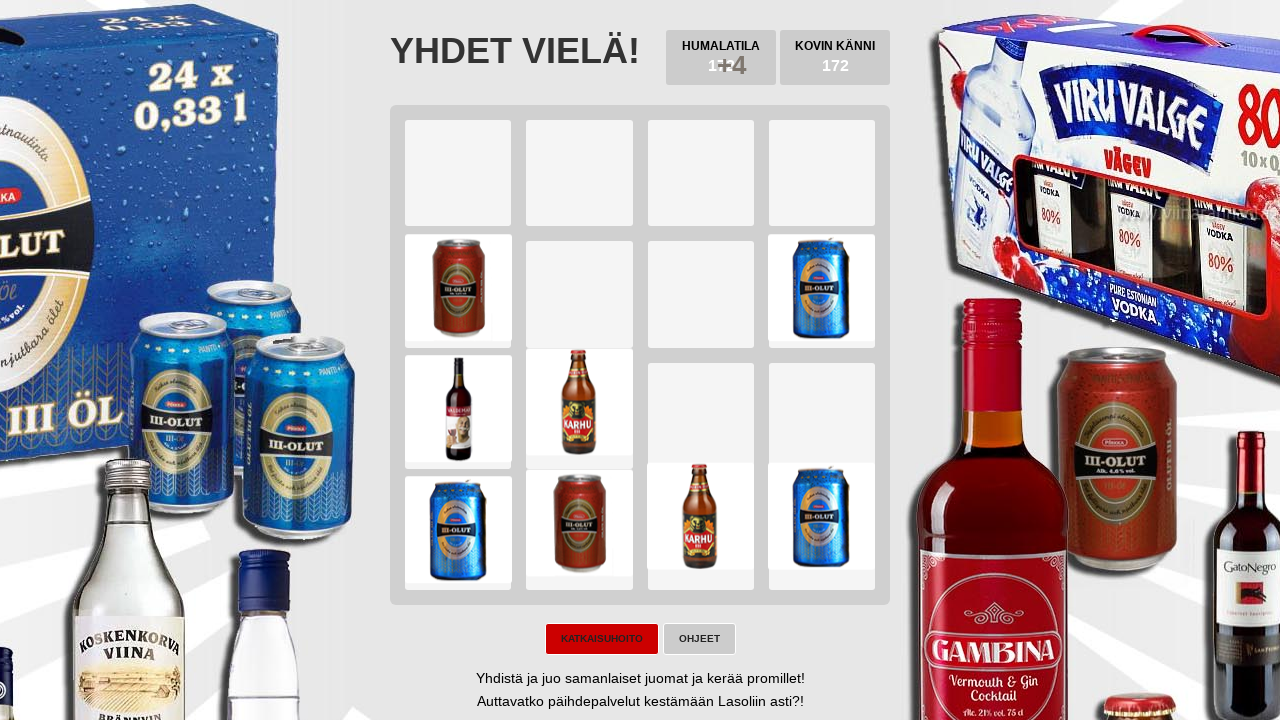

Waited 100ms between key presses
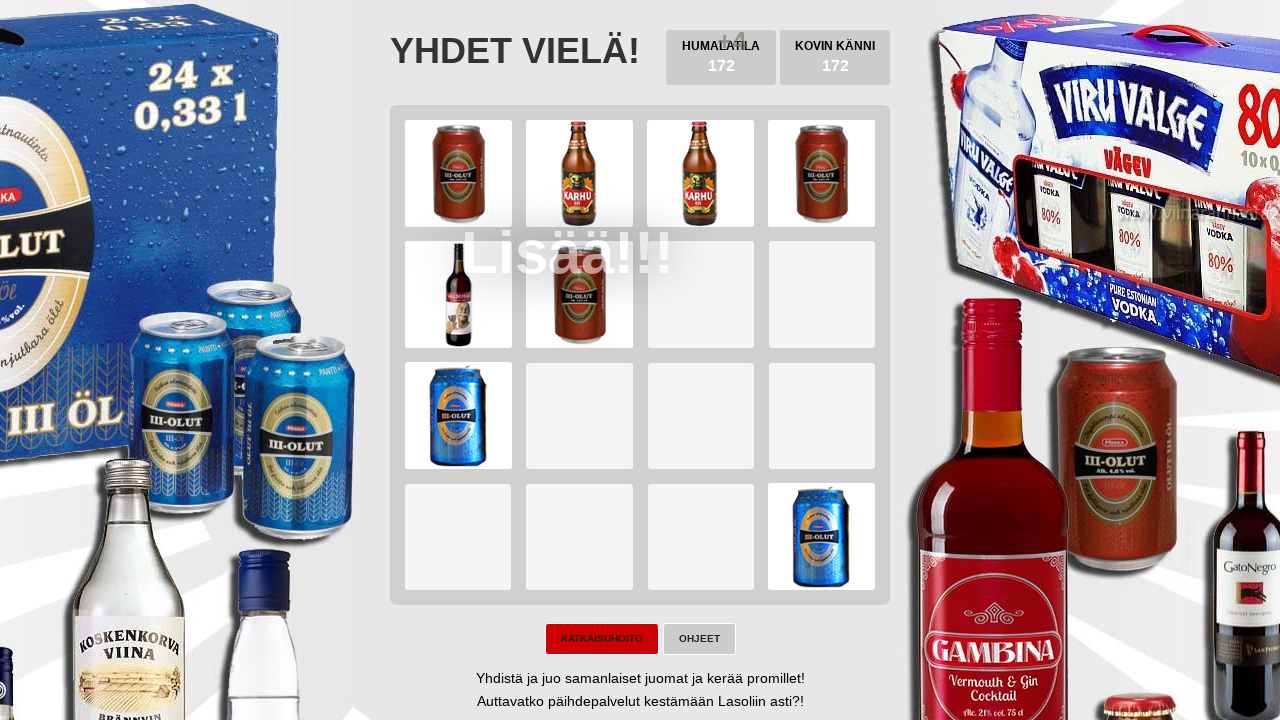

Pressed ArrowDown to move on body
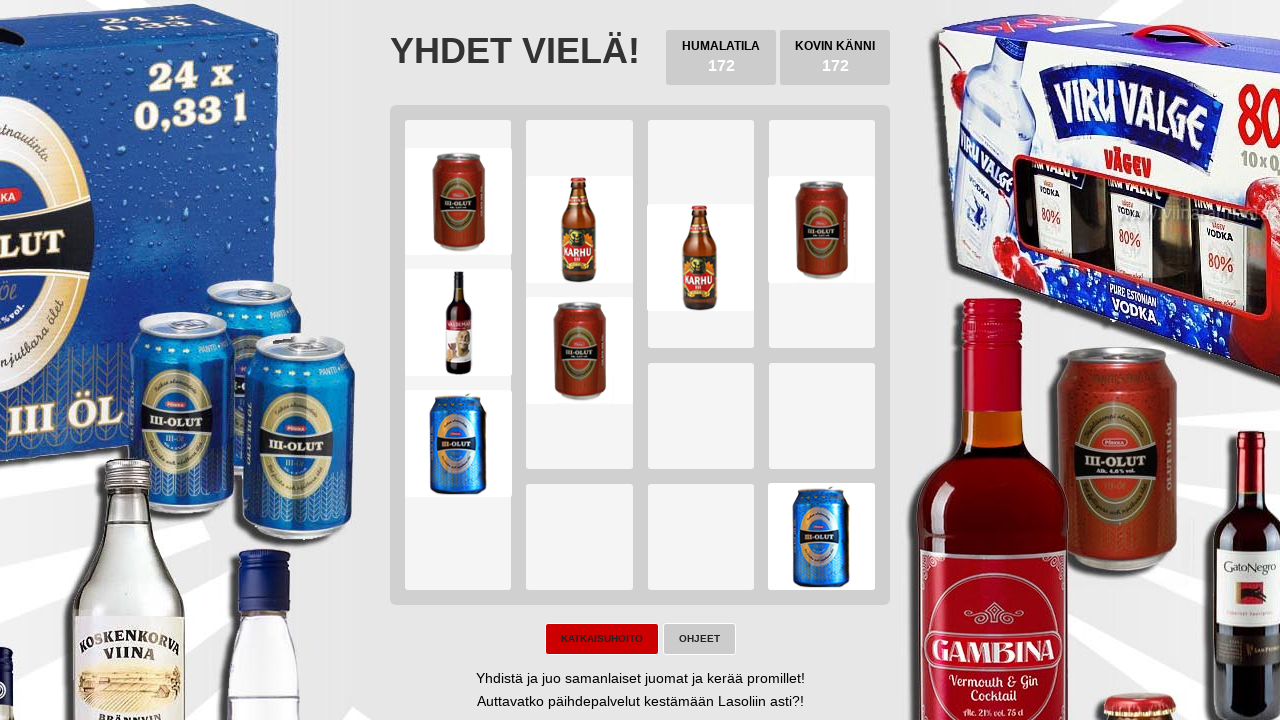

Waited 100ms between key presses
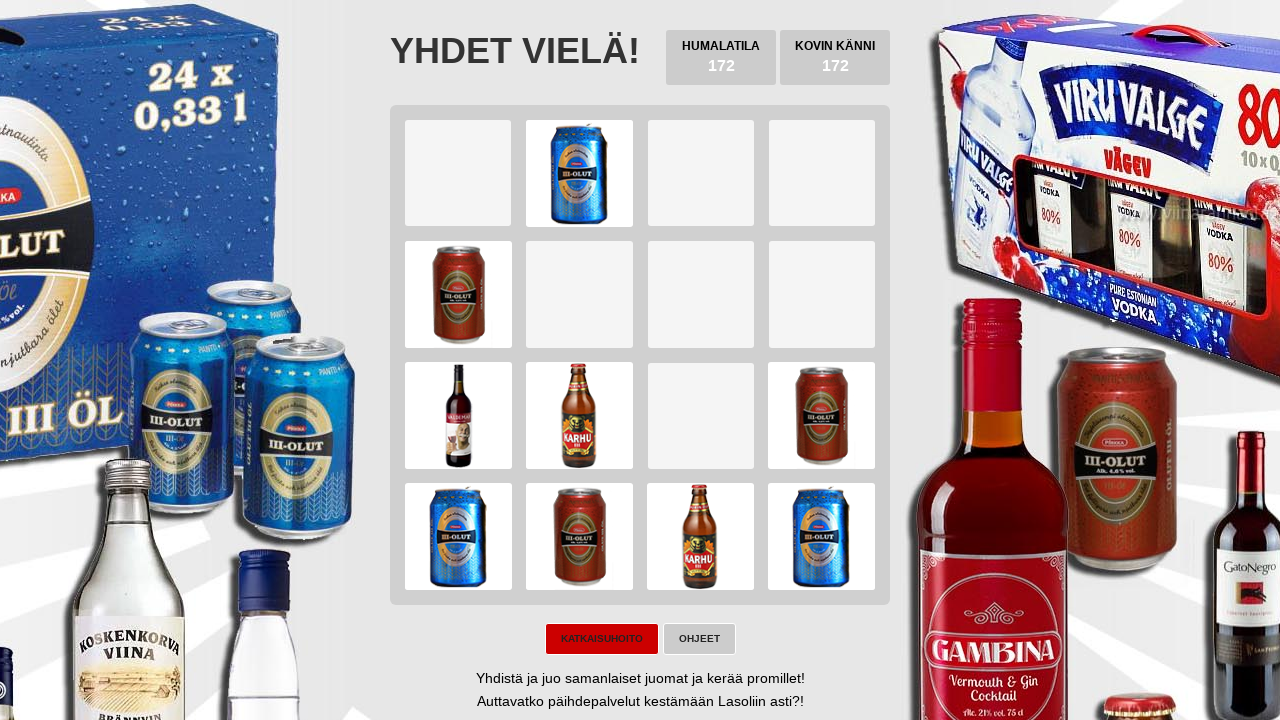

Pressed ArrowRight to move on body
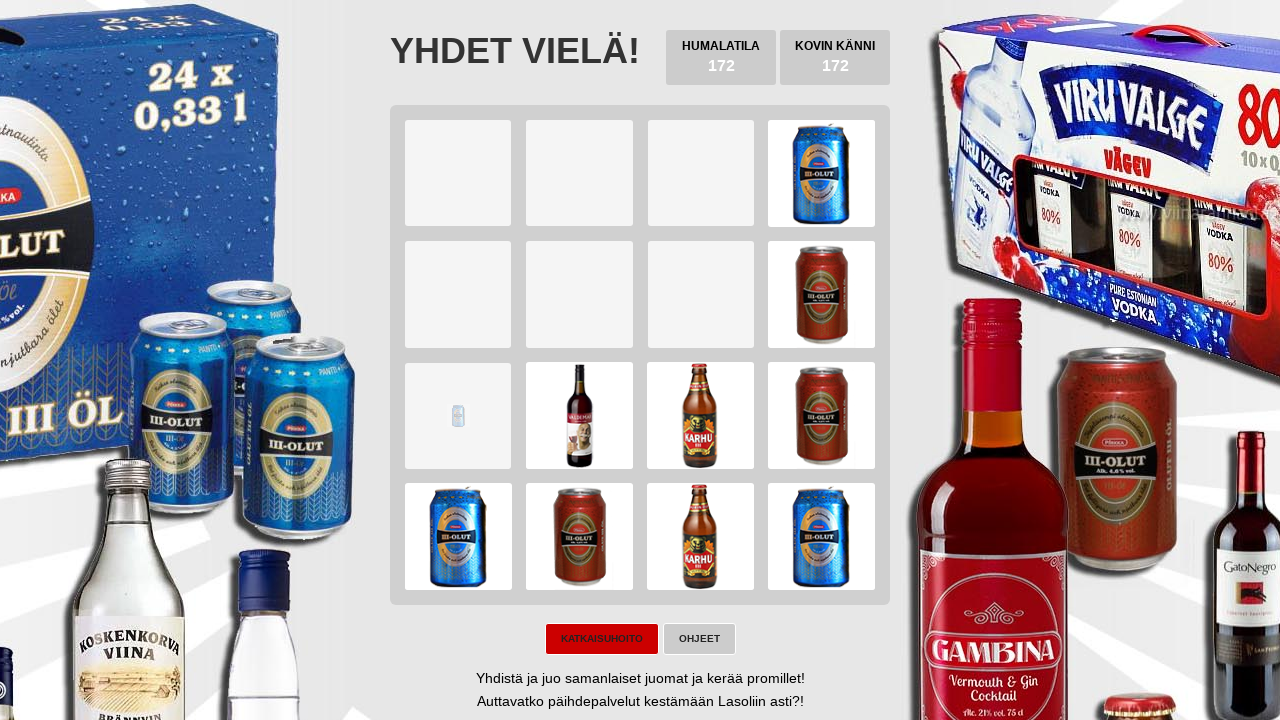

Waited 100ms between key presses
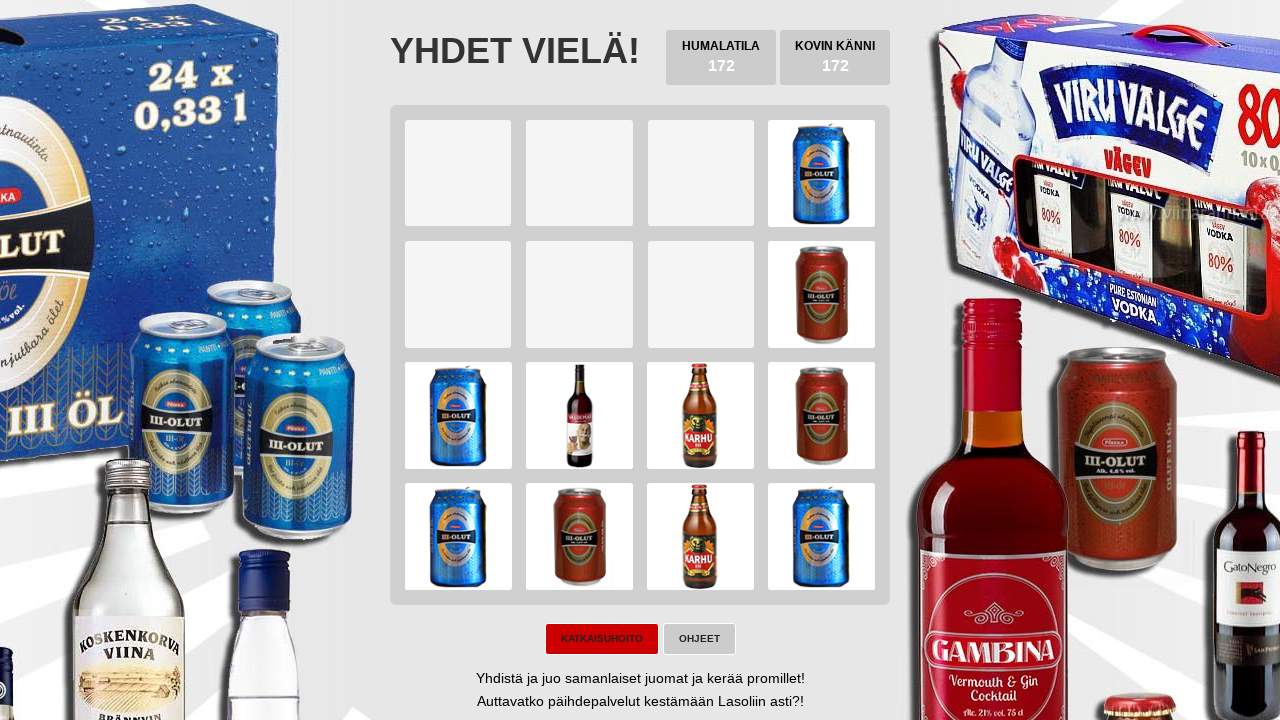

Pressed ArrowLeft to move on body
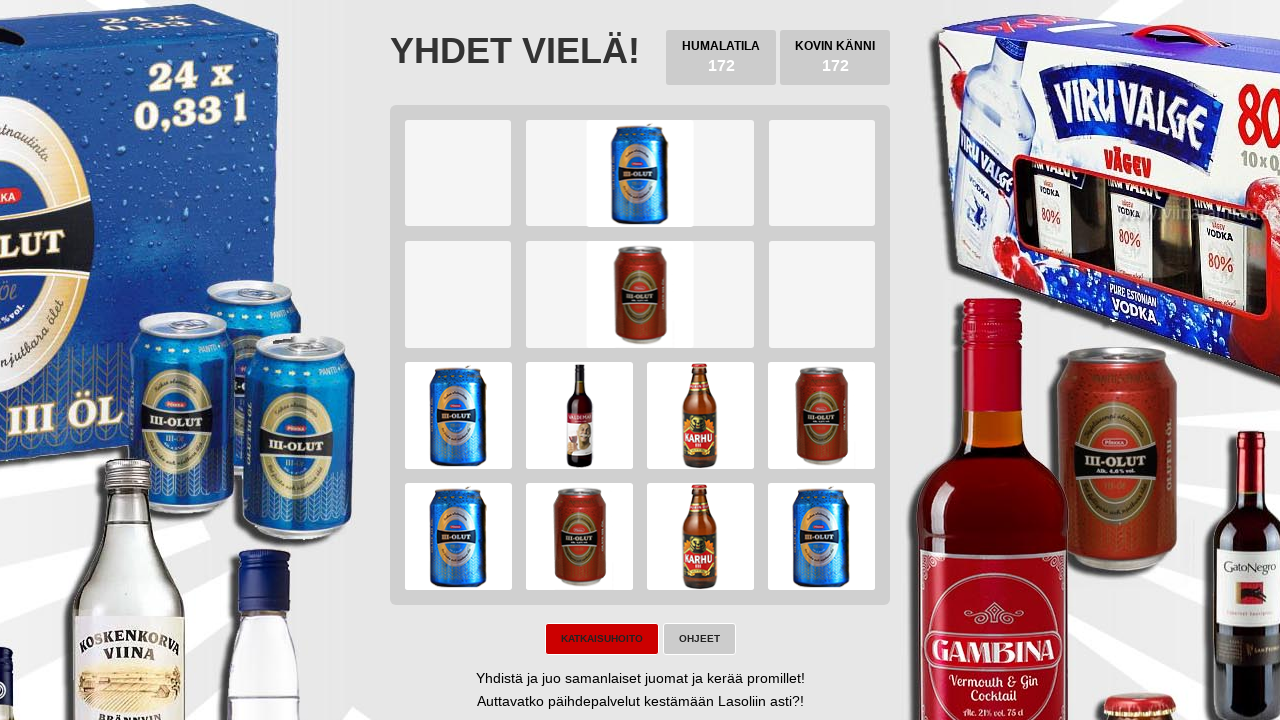

Waited 100ms between key presses
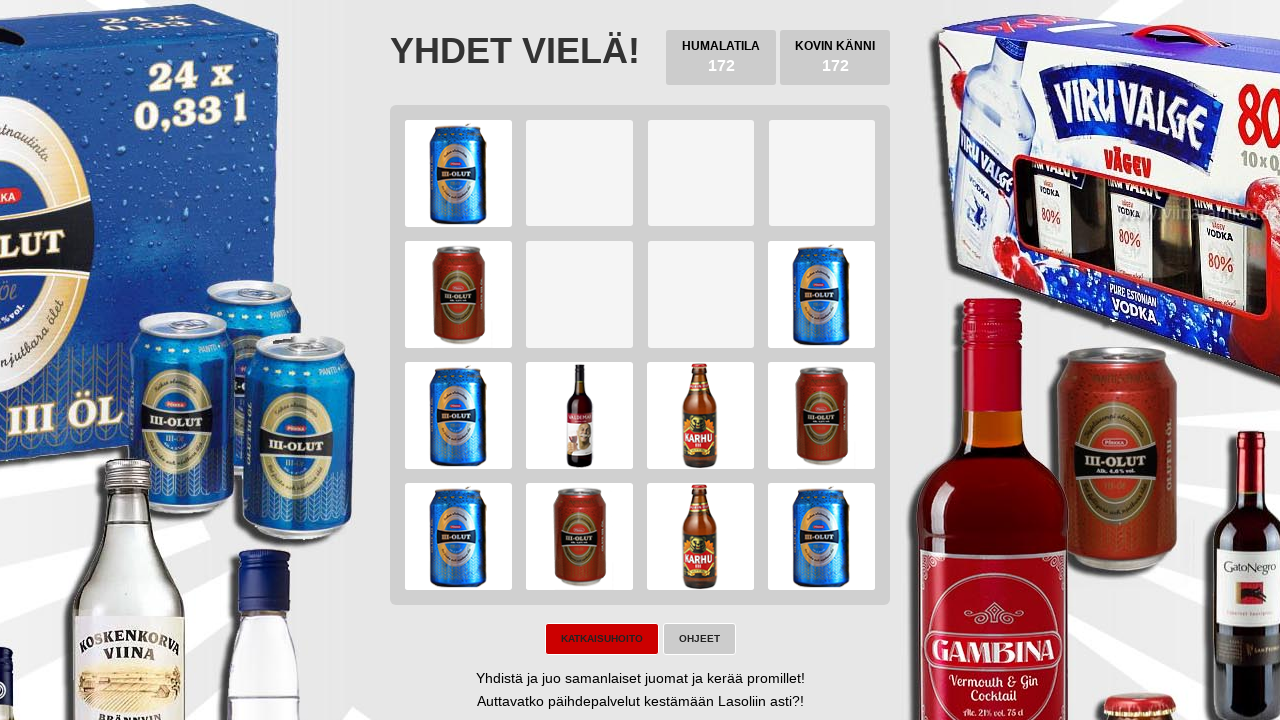

Pressed ArrowLeft to move on body
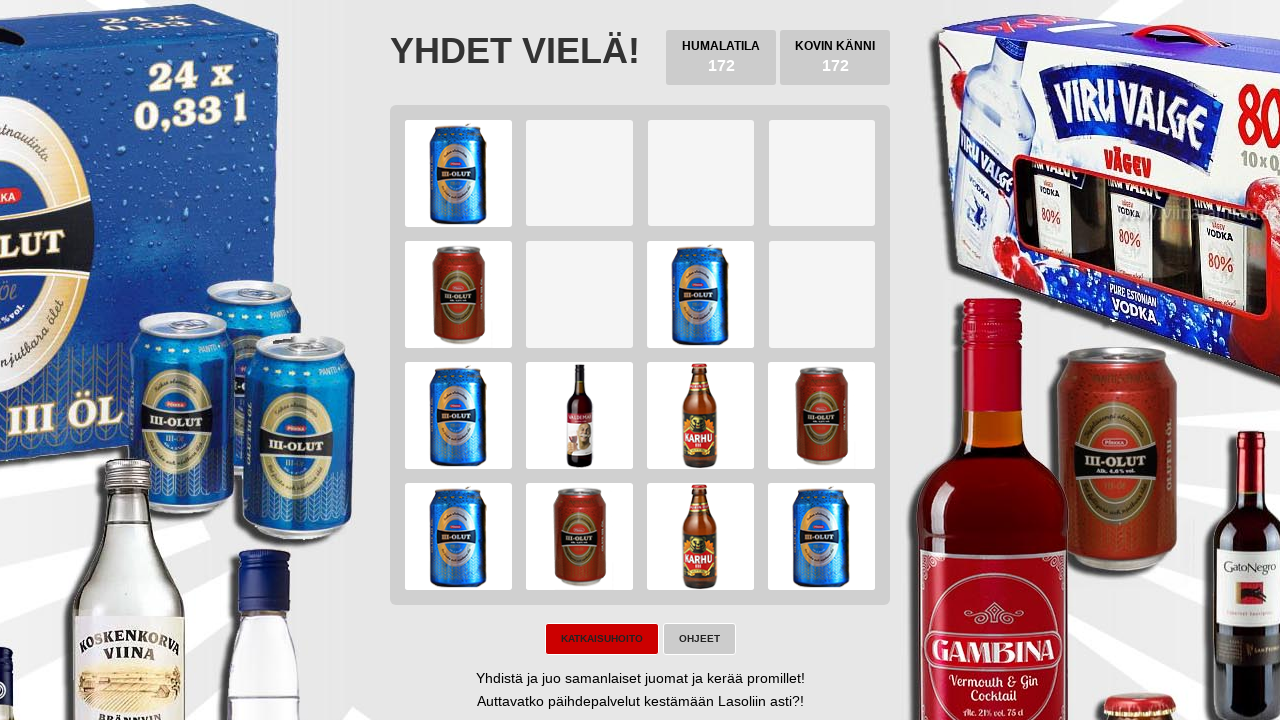

Waited 100ms between key presses
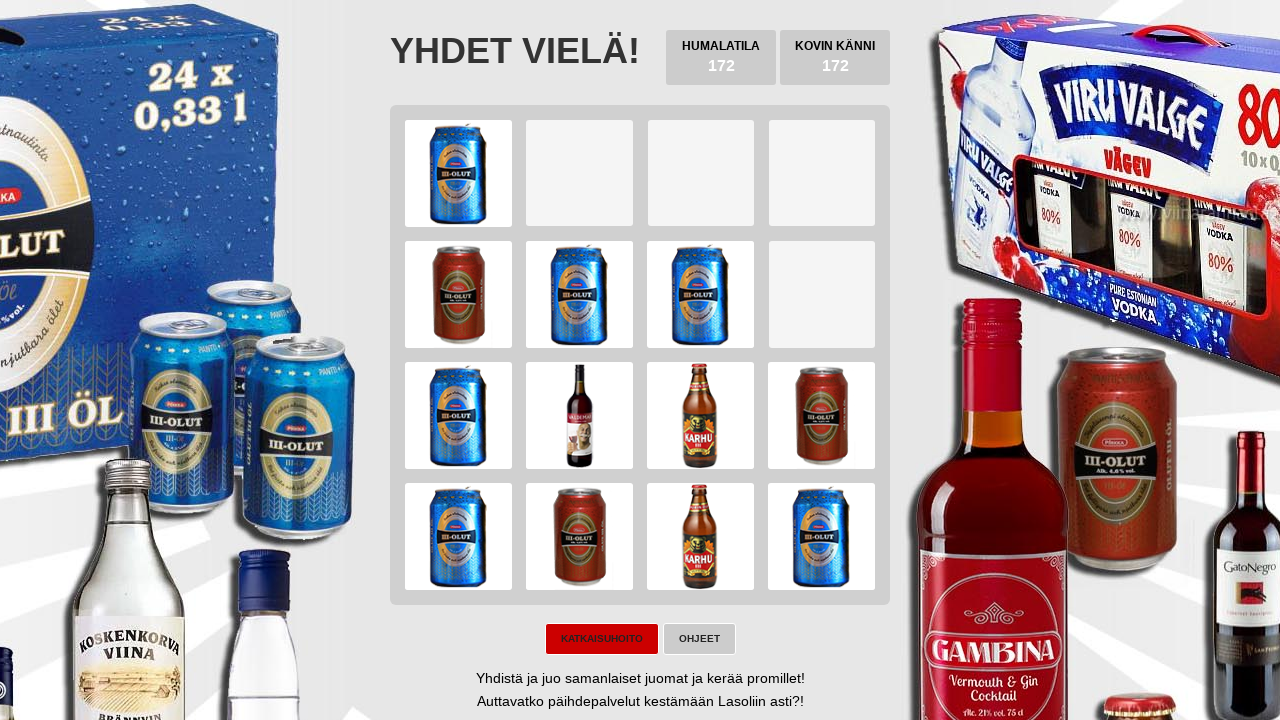

Pressed ArrowRight to move on body
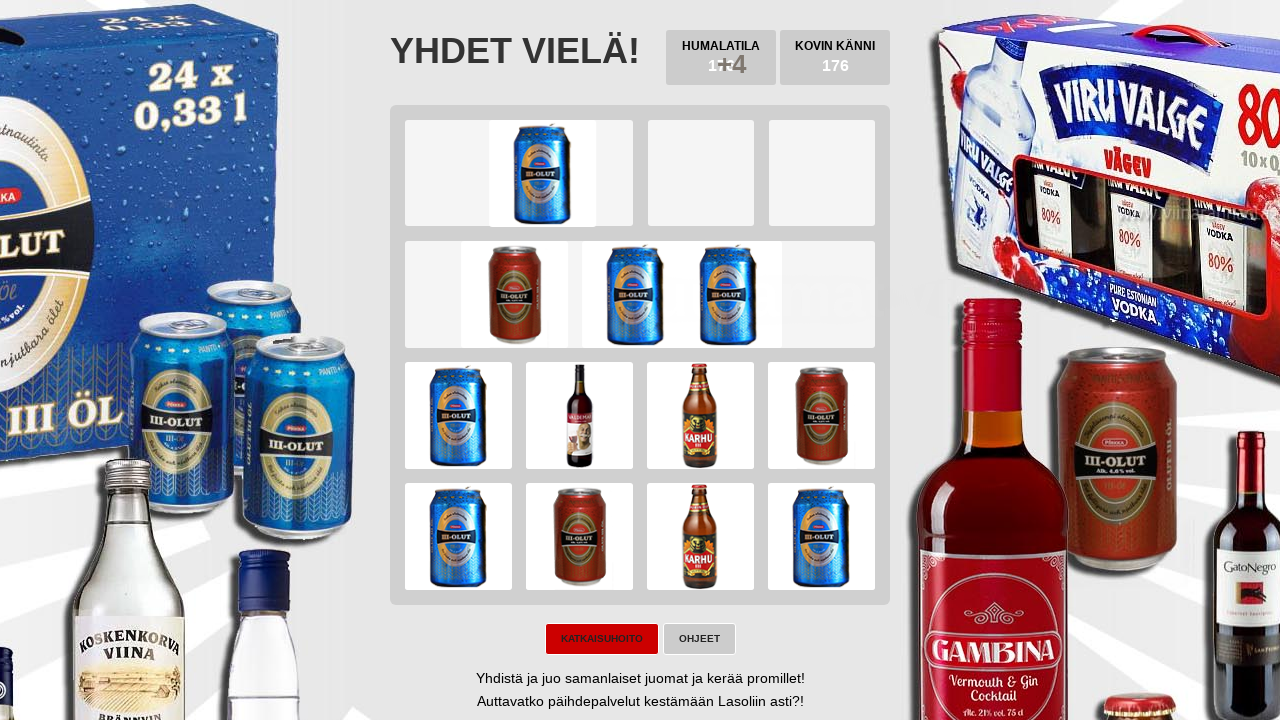

Waited 100ms between key presses
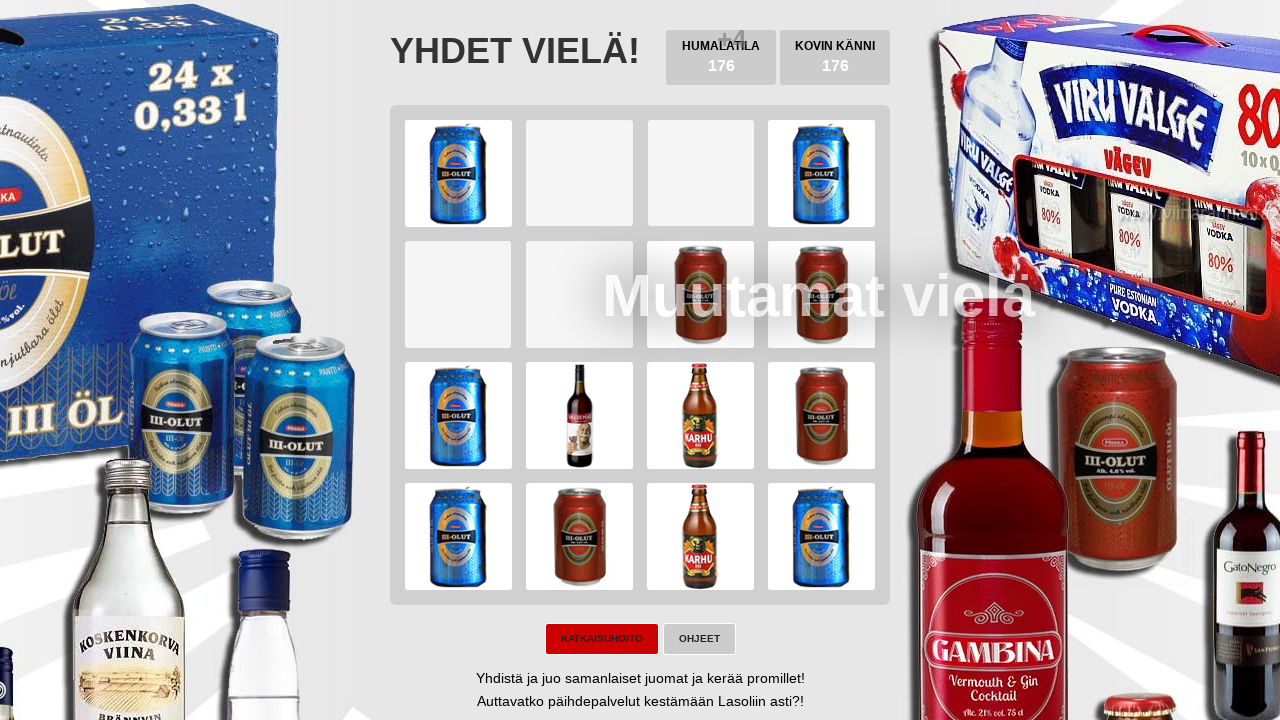

Pressed ArrowUp to move on body
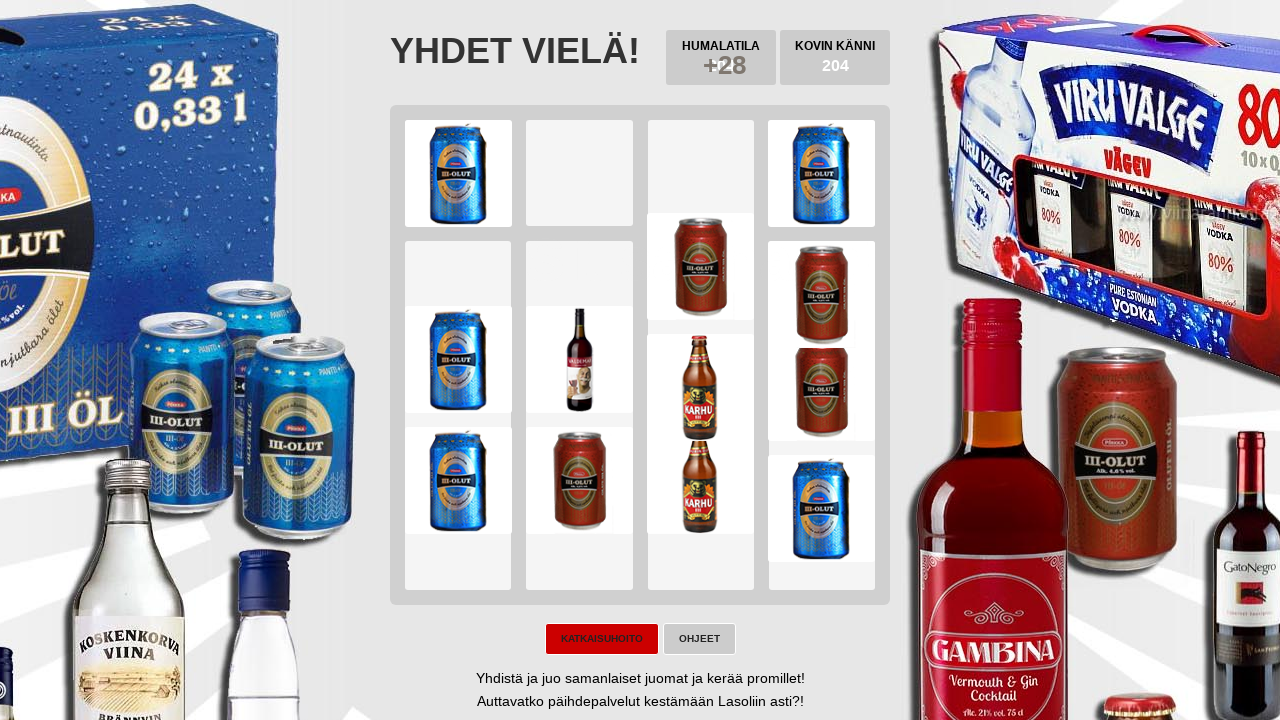

Waited 100ms between key presses
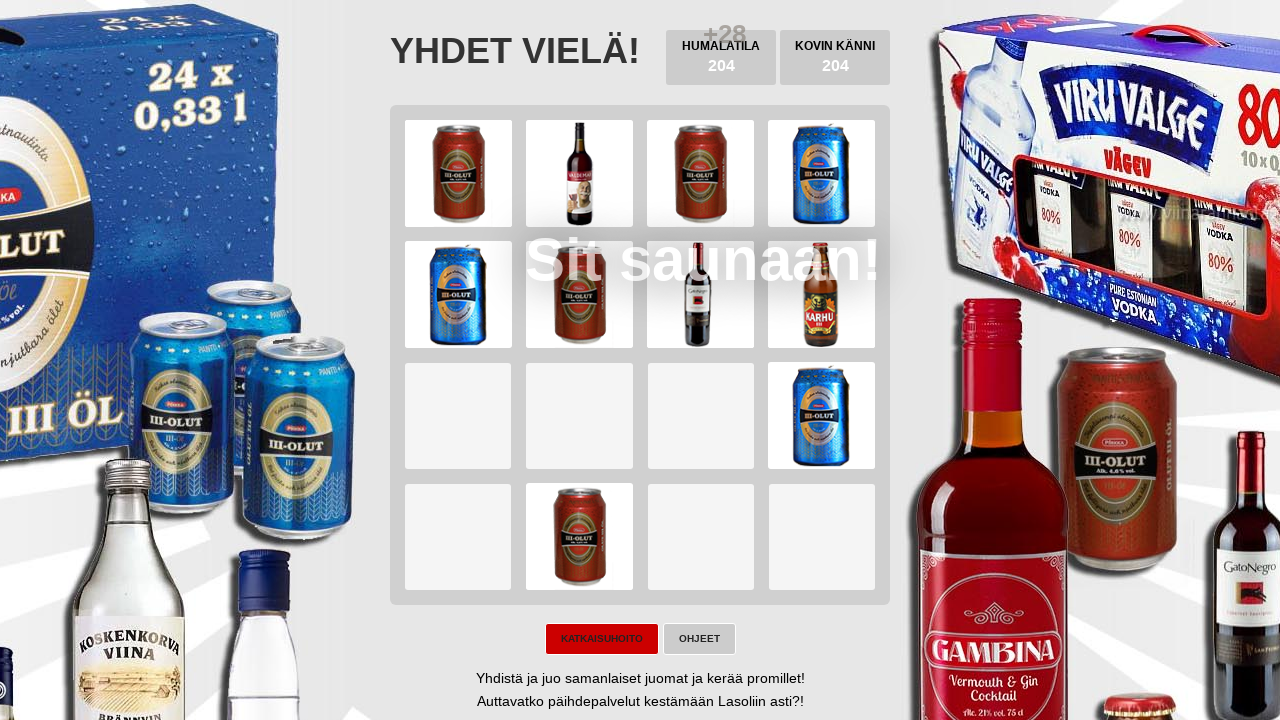

Pressed ArrowRight to move on body
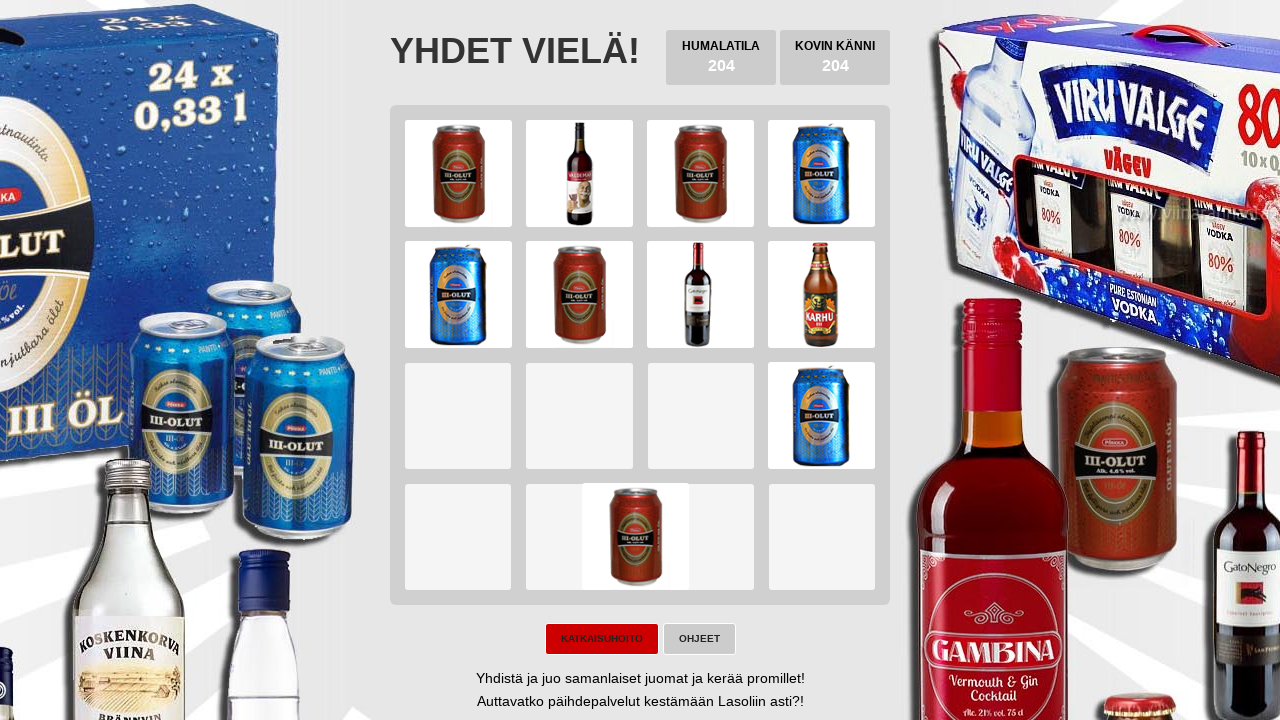

Waited 100ms between key presses
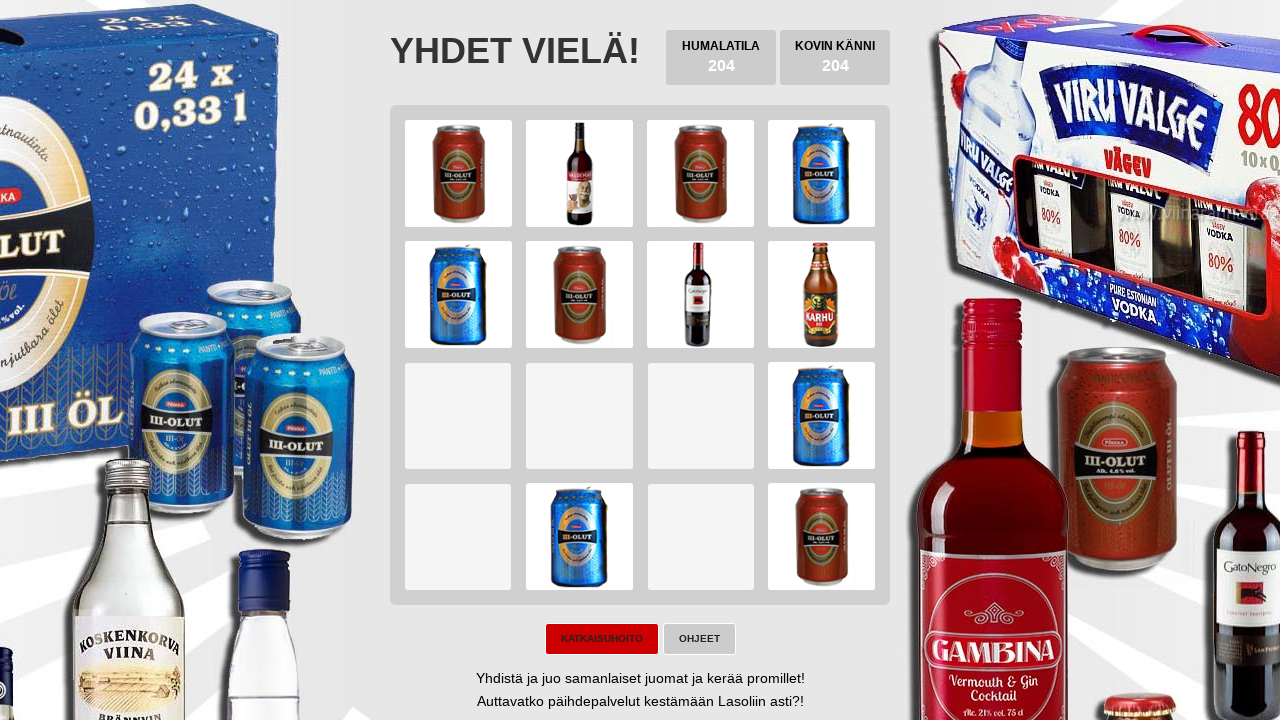

Pressed ArrowDown to move on body
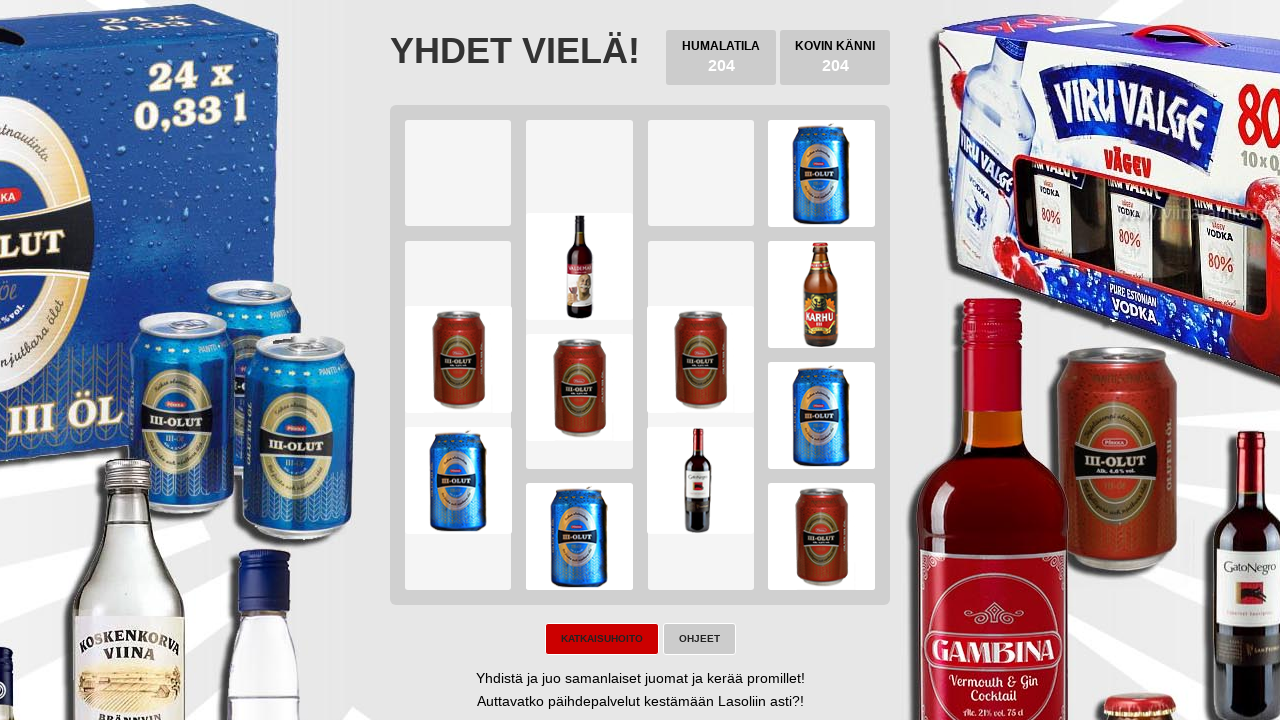

Waited 100ms between key presses
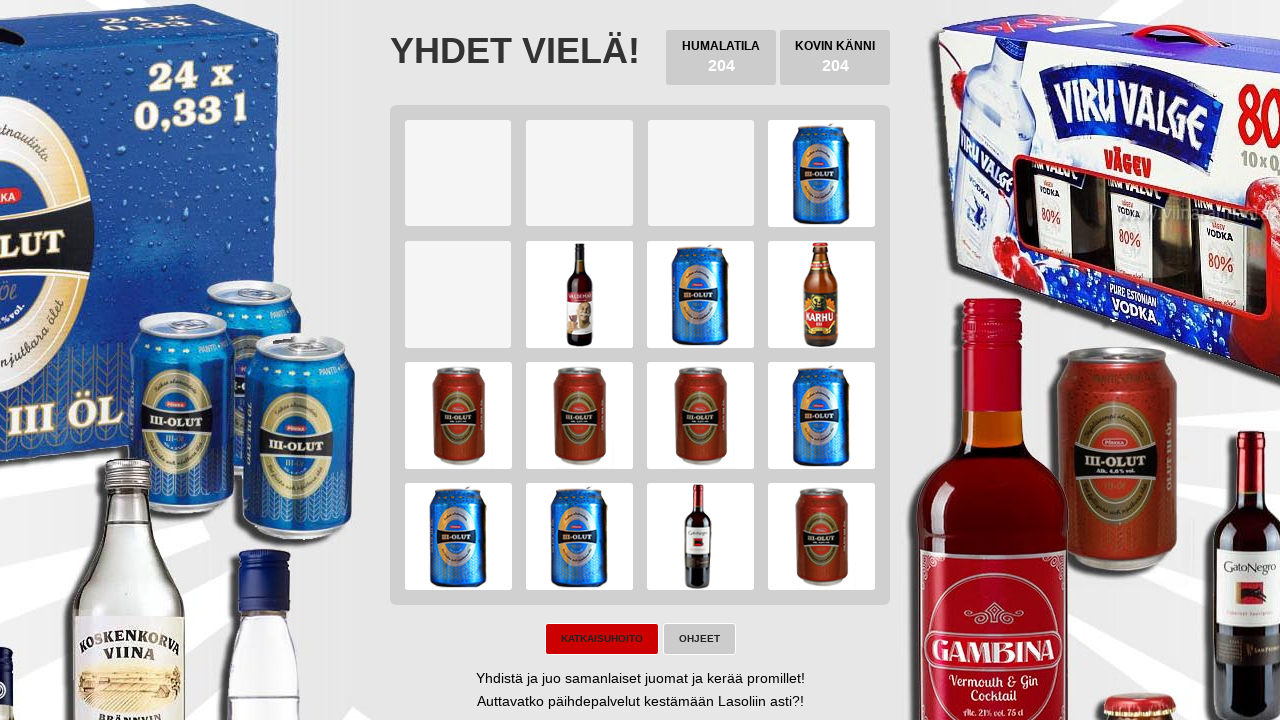

Pressed ArrowUp to move on body
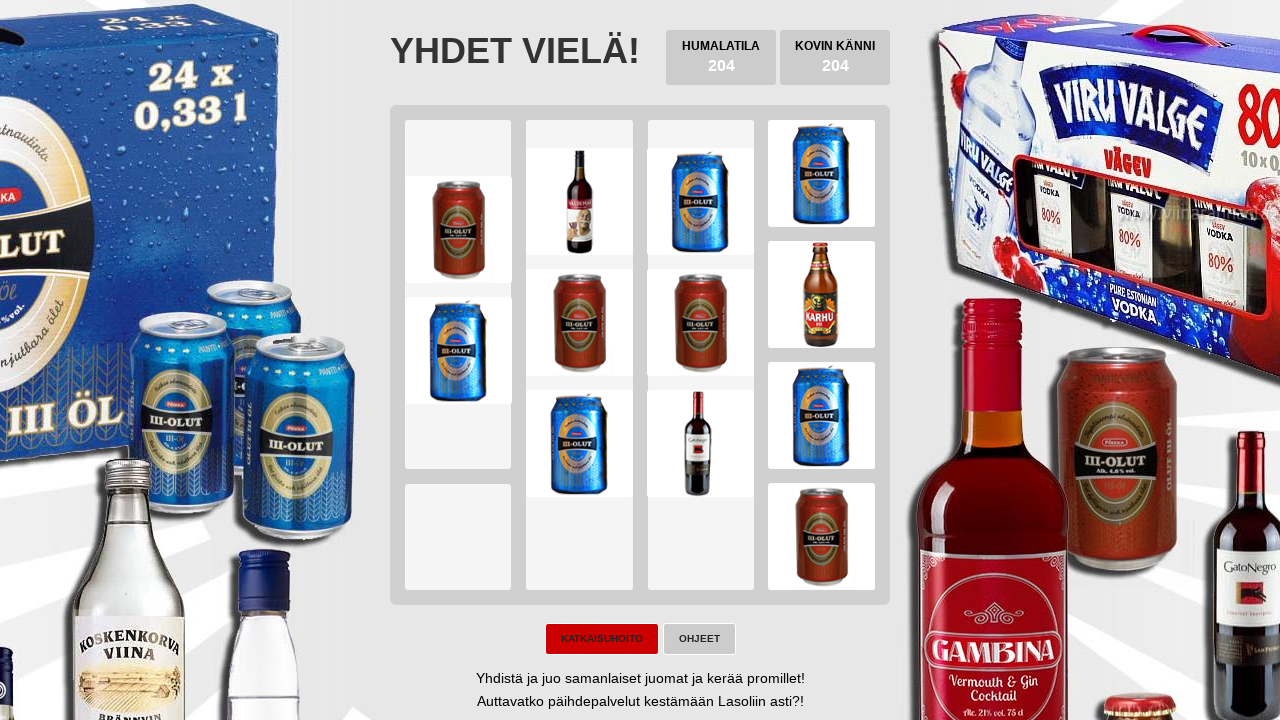

Waited 100ms between key presses
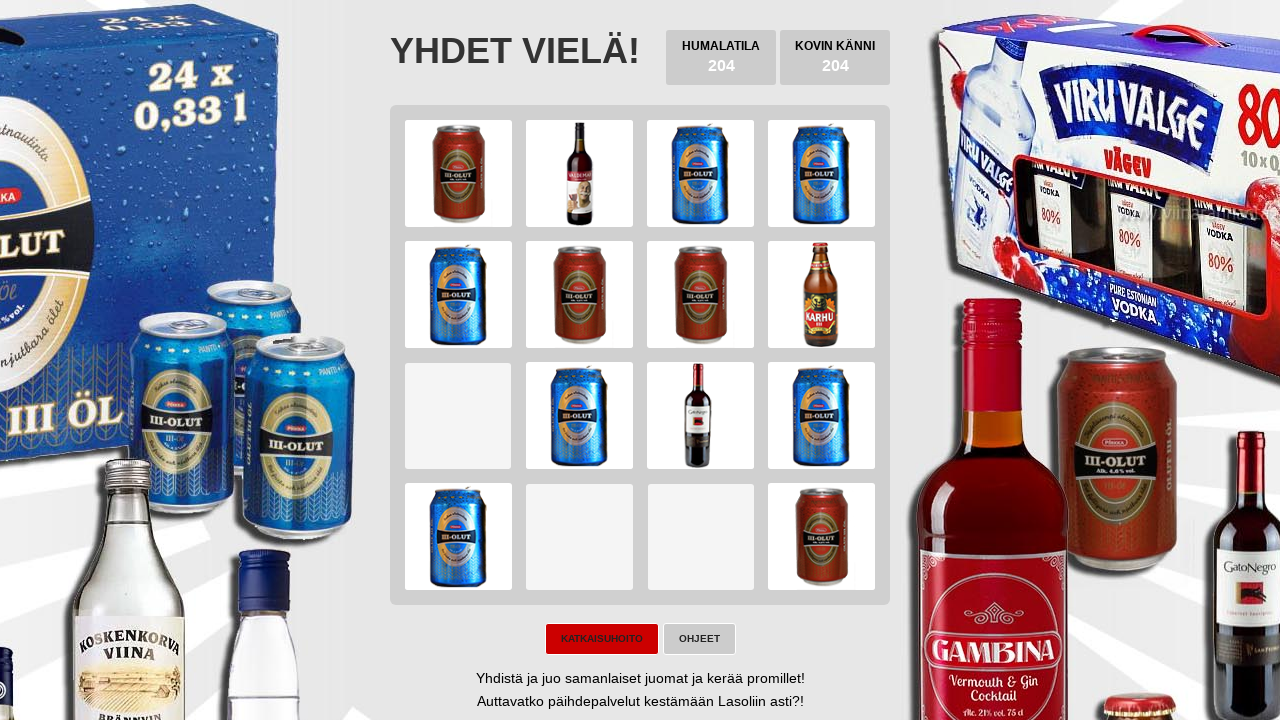

Pressed ArrowRight to move on body
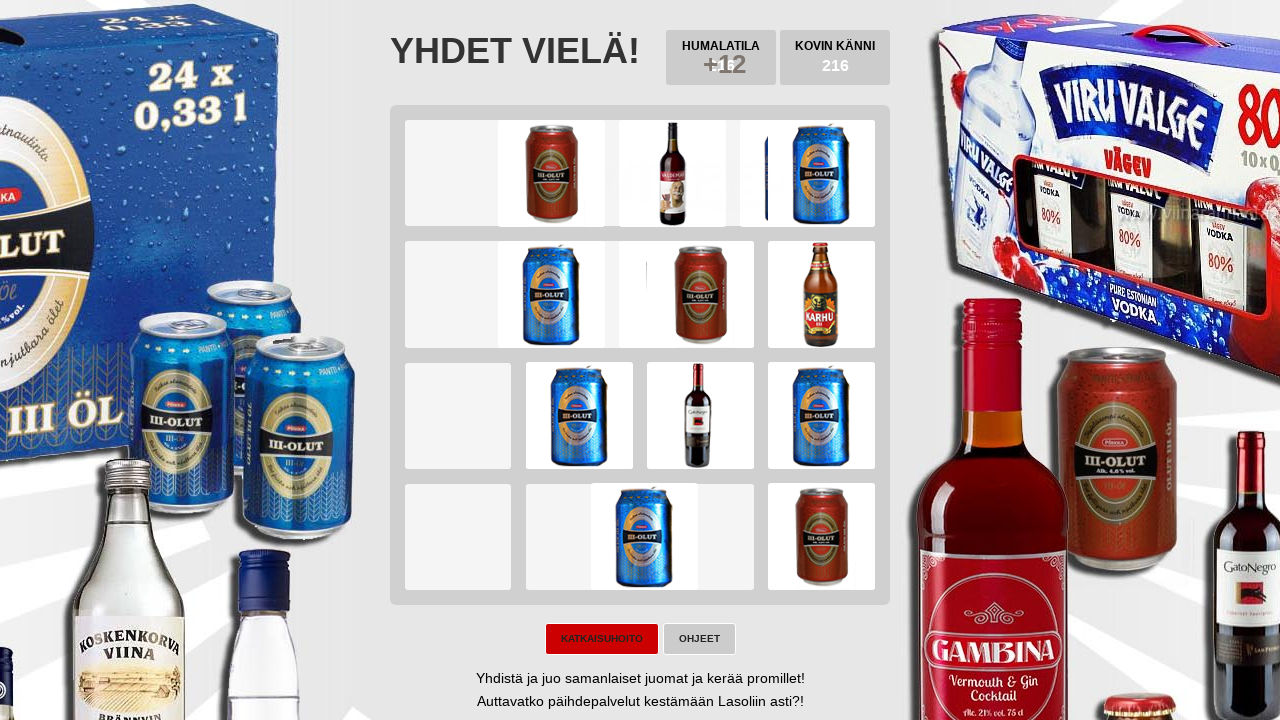

Waited 100ms between key presses
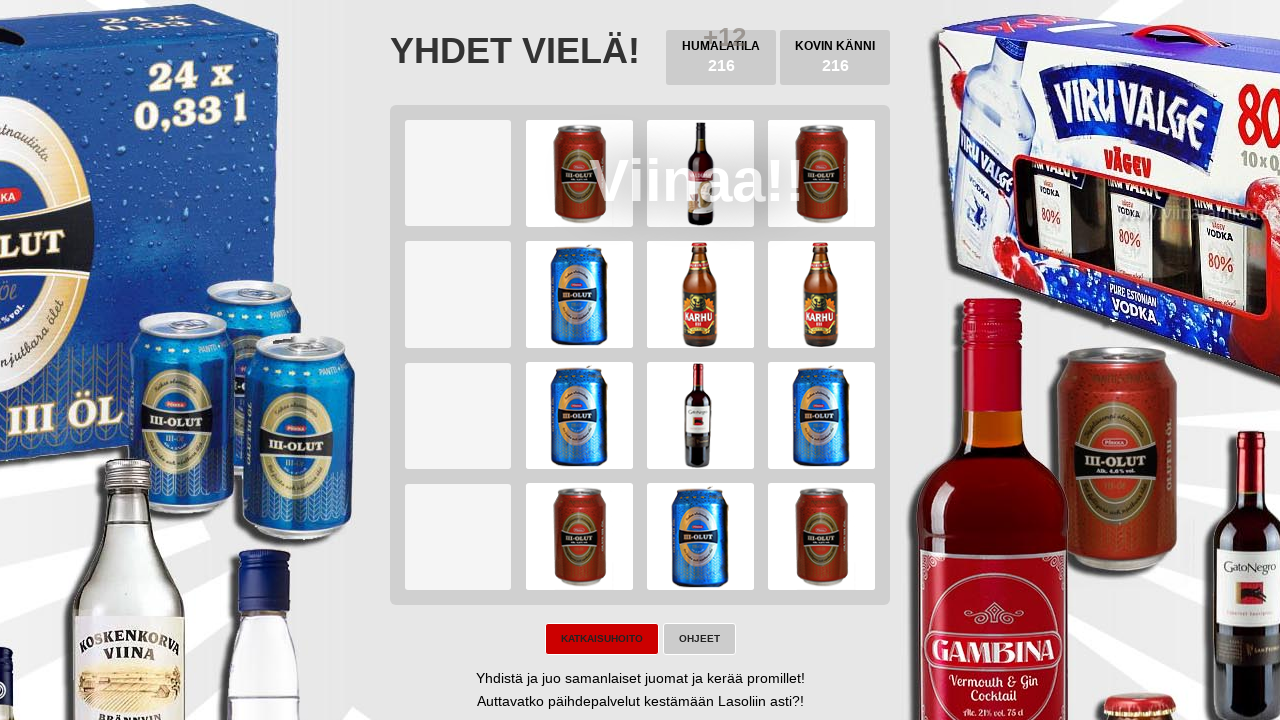

Pressed ArrowDown to move on body
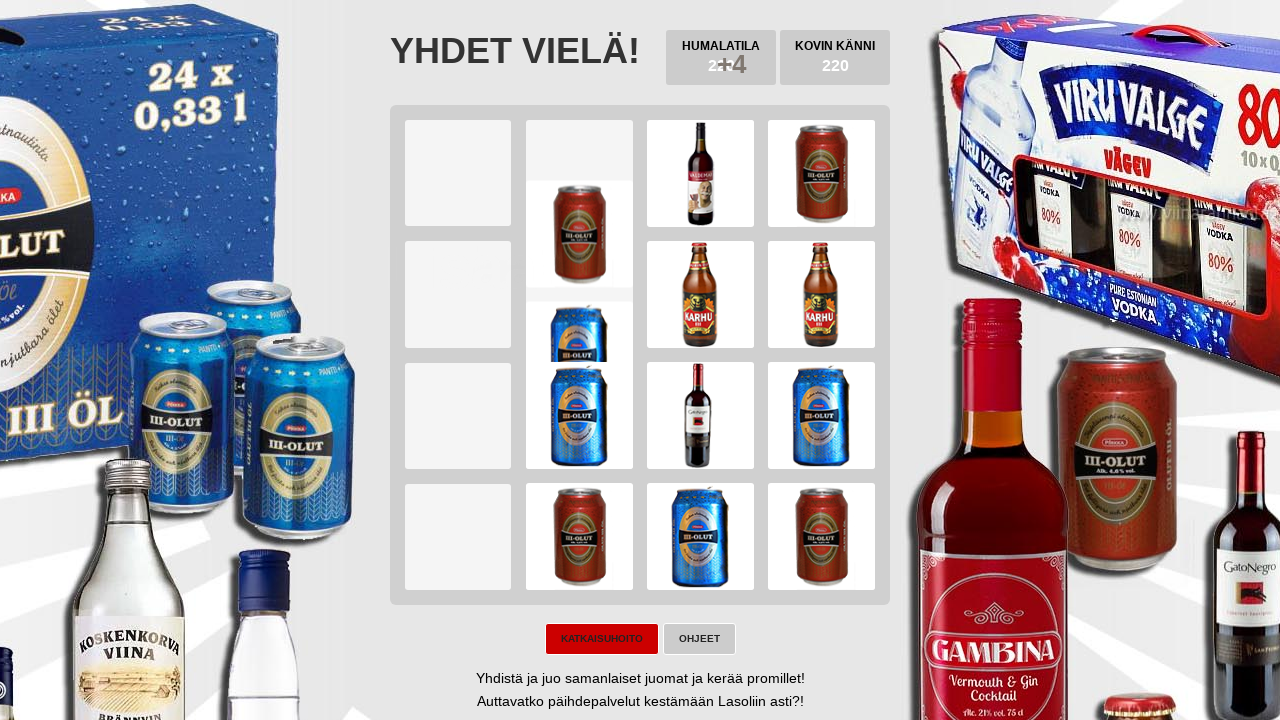

Waited 100ms between key presses
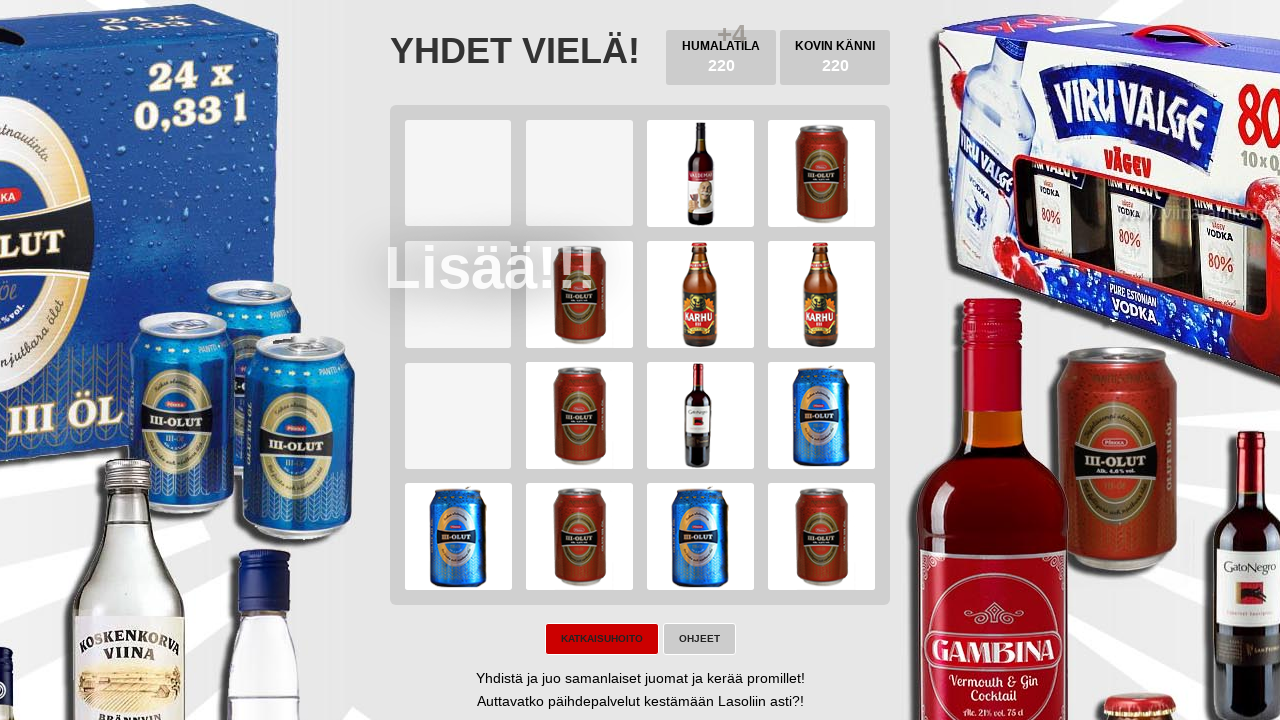

Pressed ArrowUp to move on body
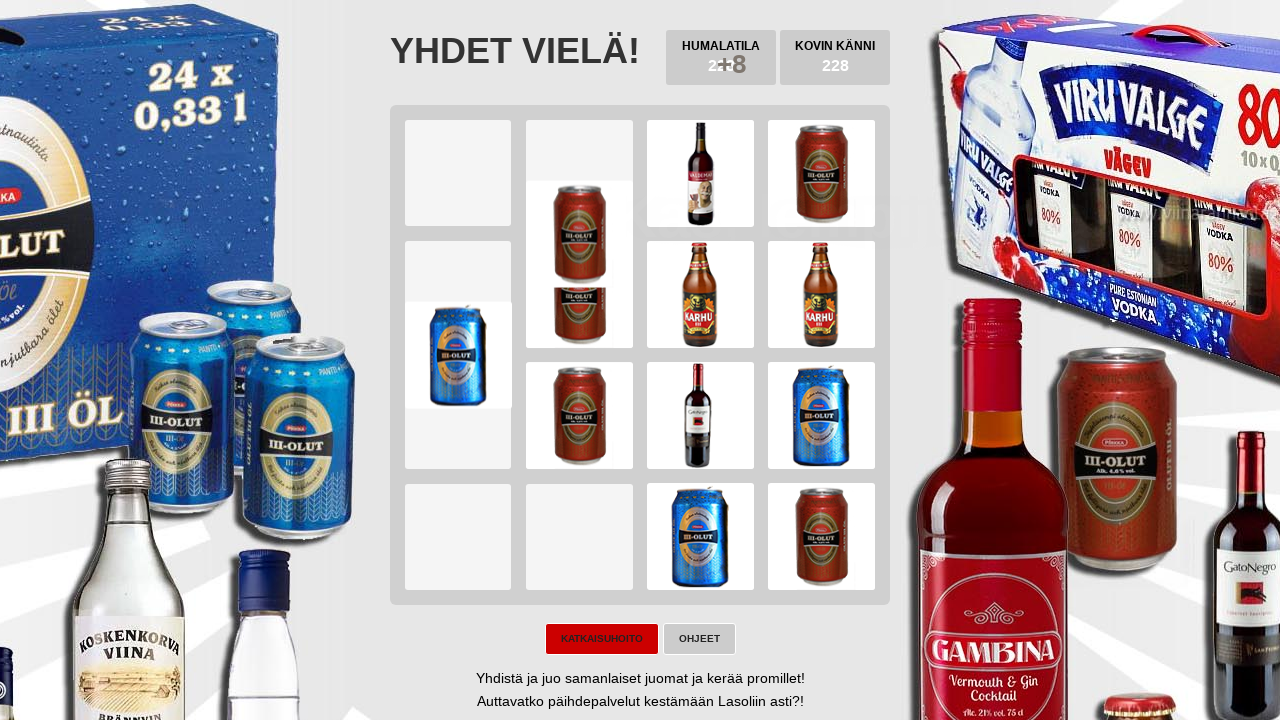

Waited 100ms between key presses
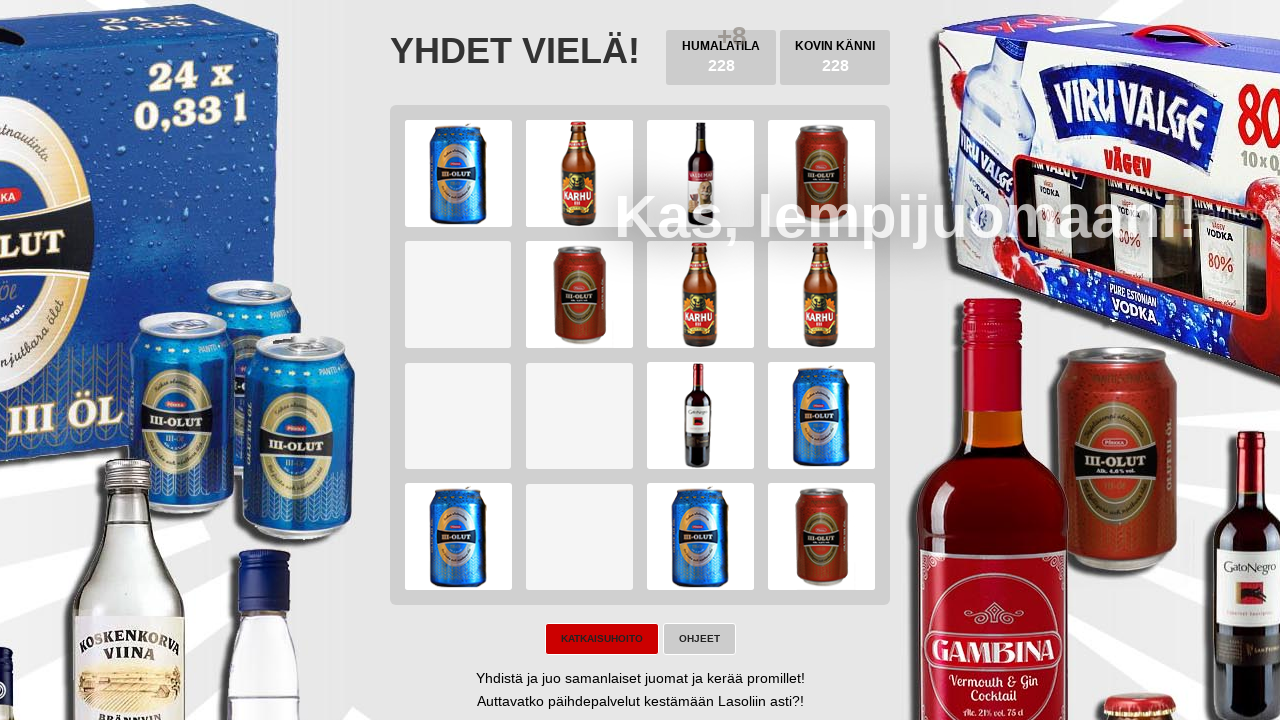

Pressed ArrowLeft to move on body
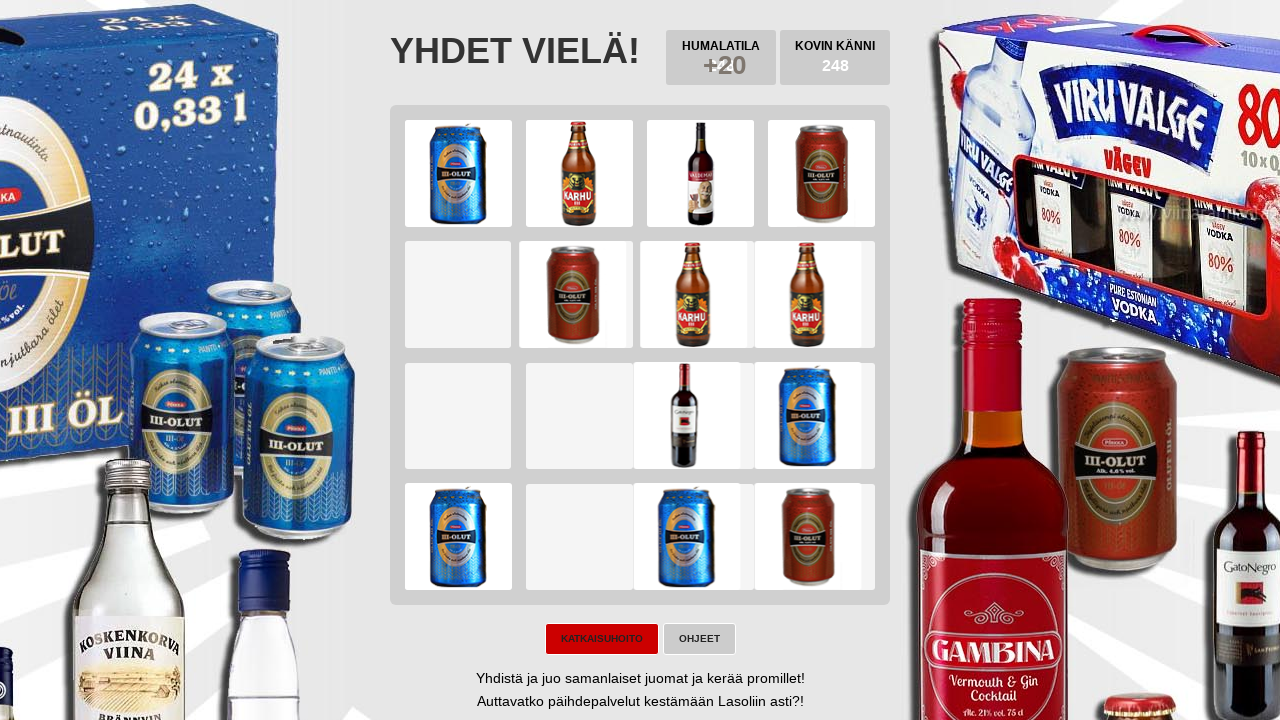

Waited 100ms between key presses
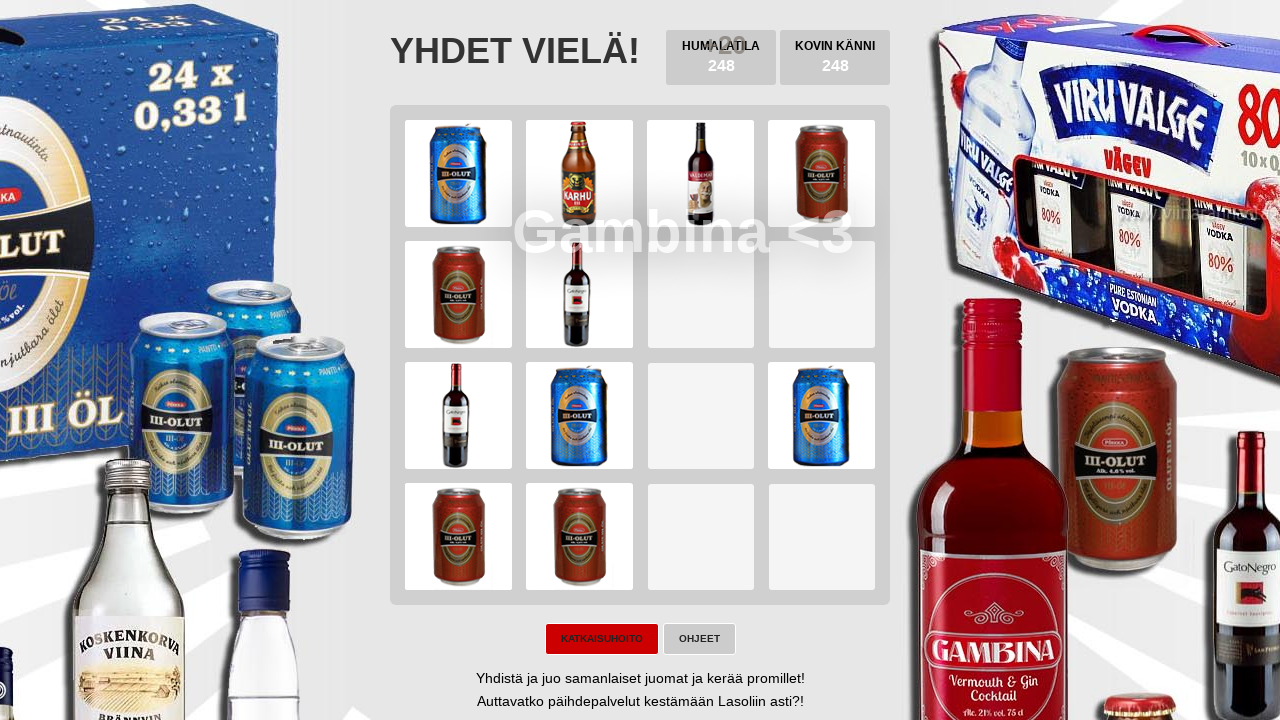

Pressed ArrowDown to move on body
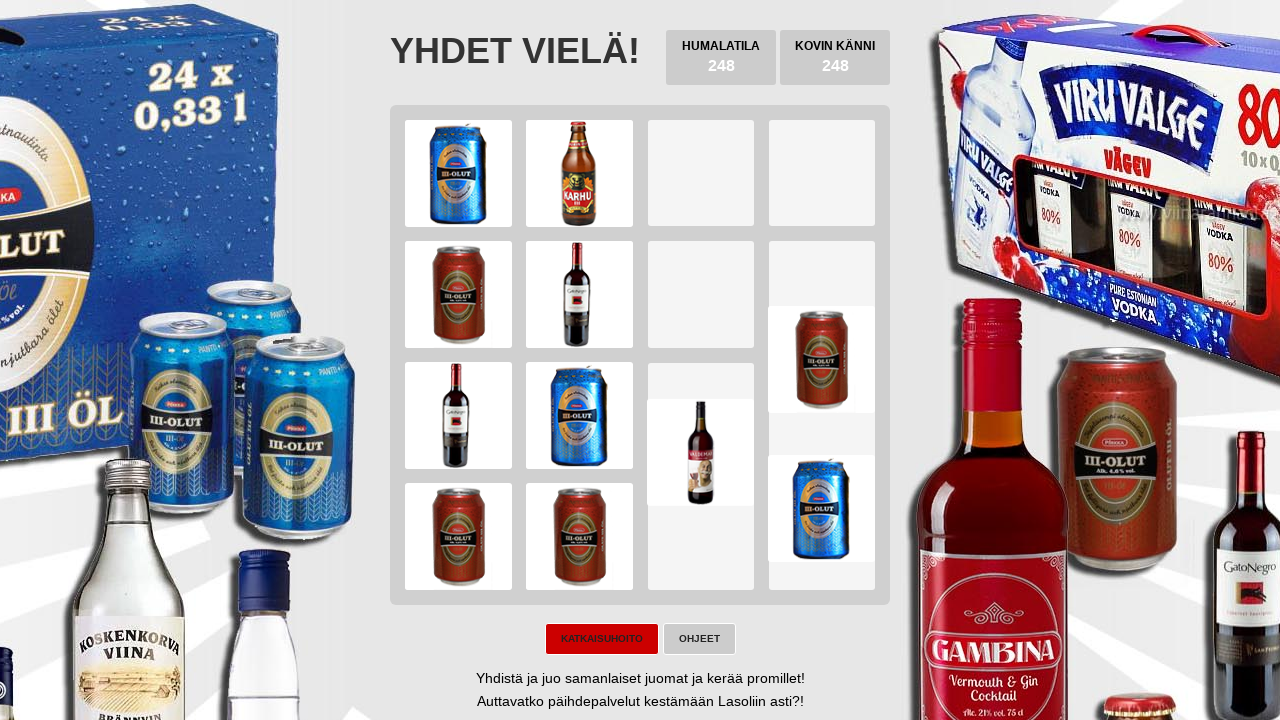

Waited 100ms between key presses
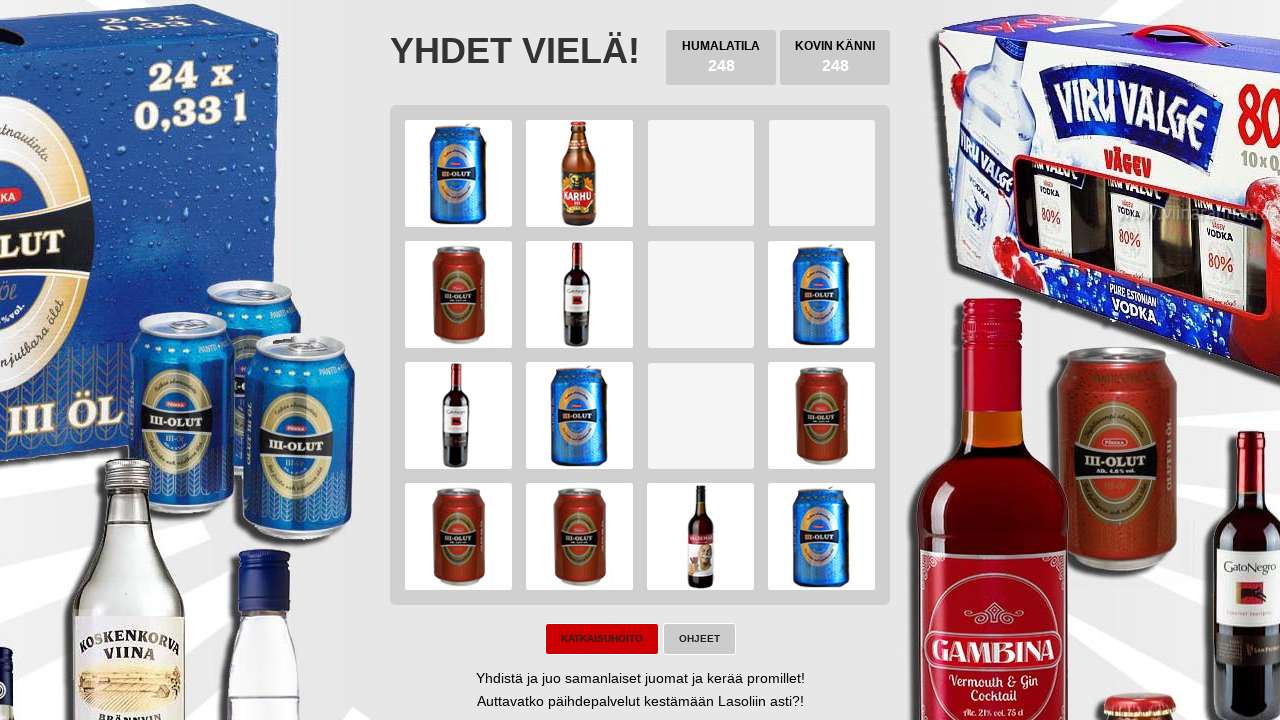

Pressed ArrowLeft to move on body
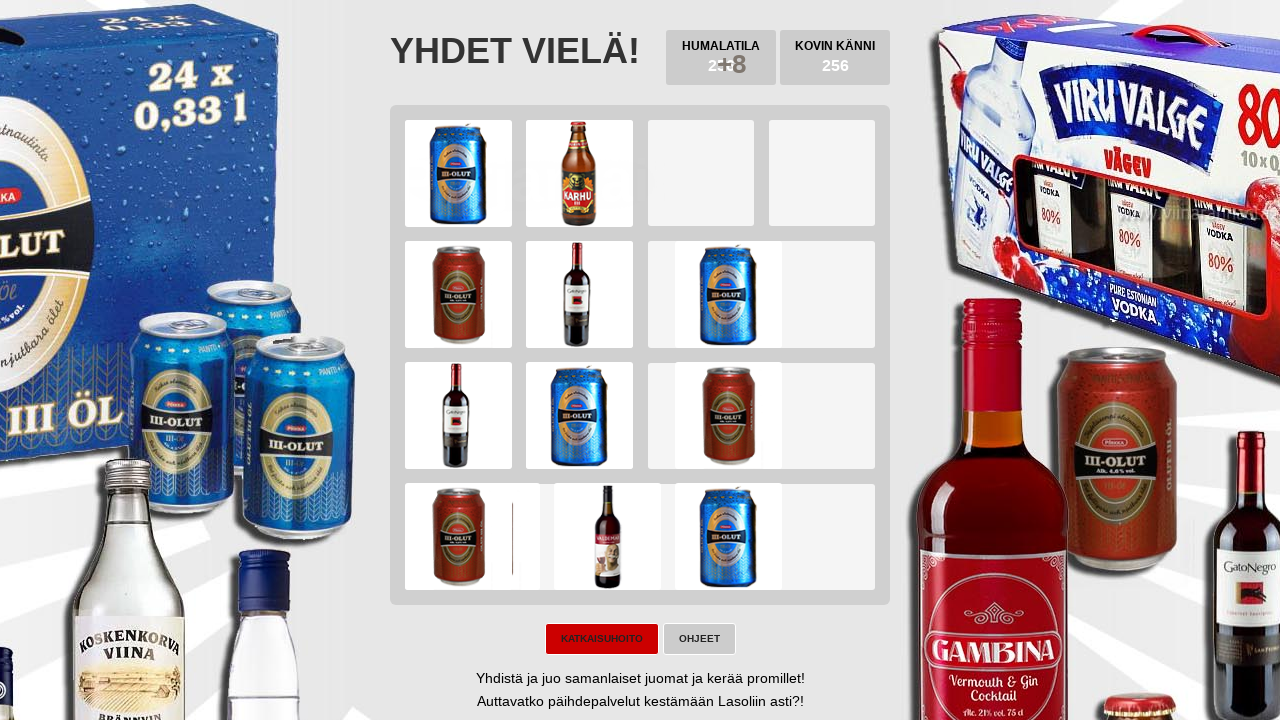

Waited 100ms between key presses
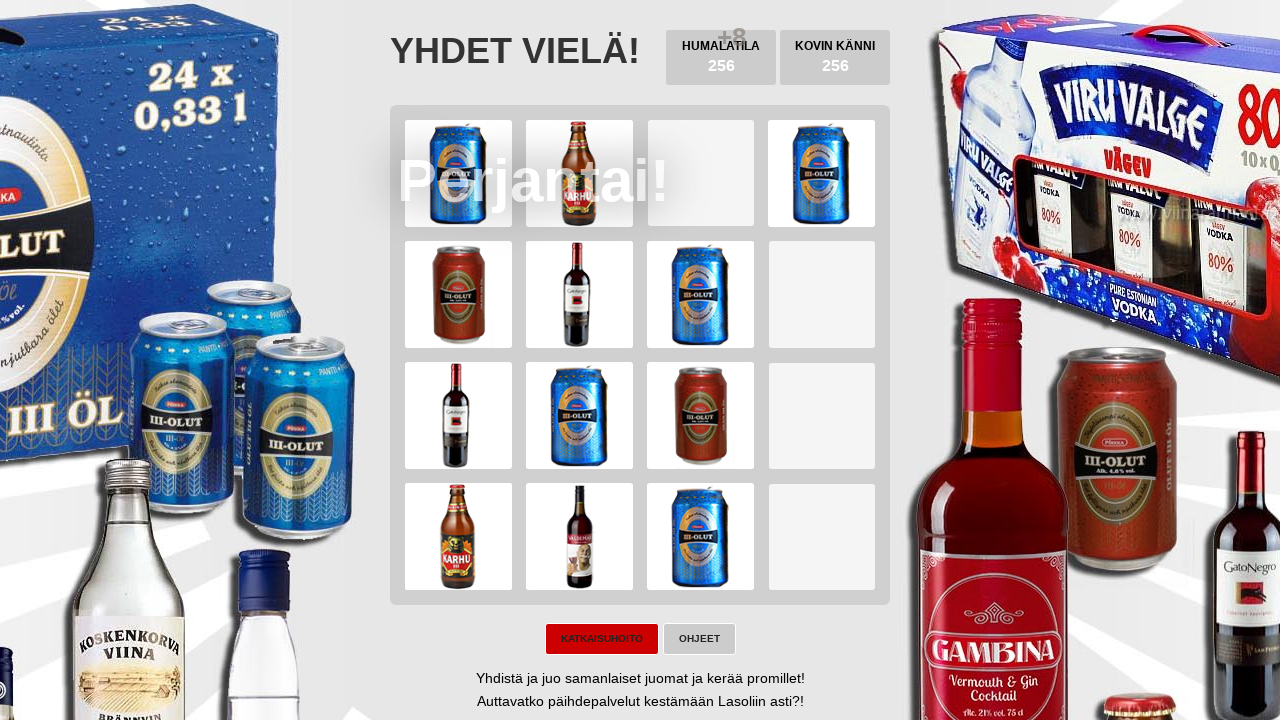

Pressed ArrowLeft to move on body
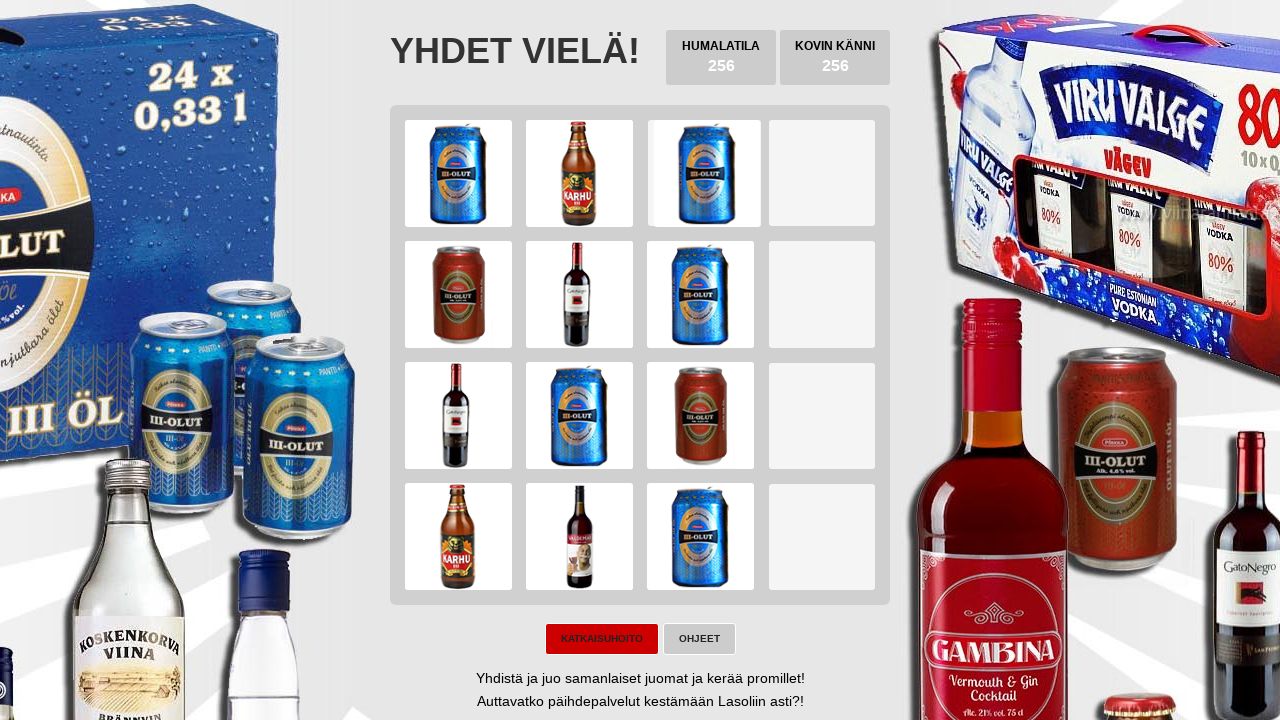

Waited 100ms between key presses
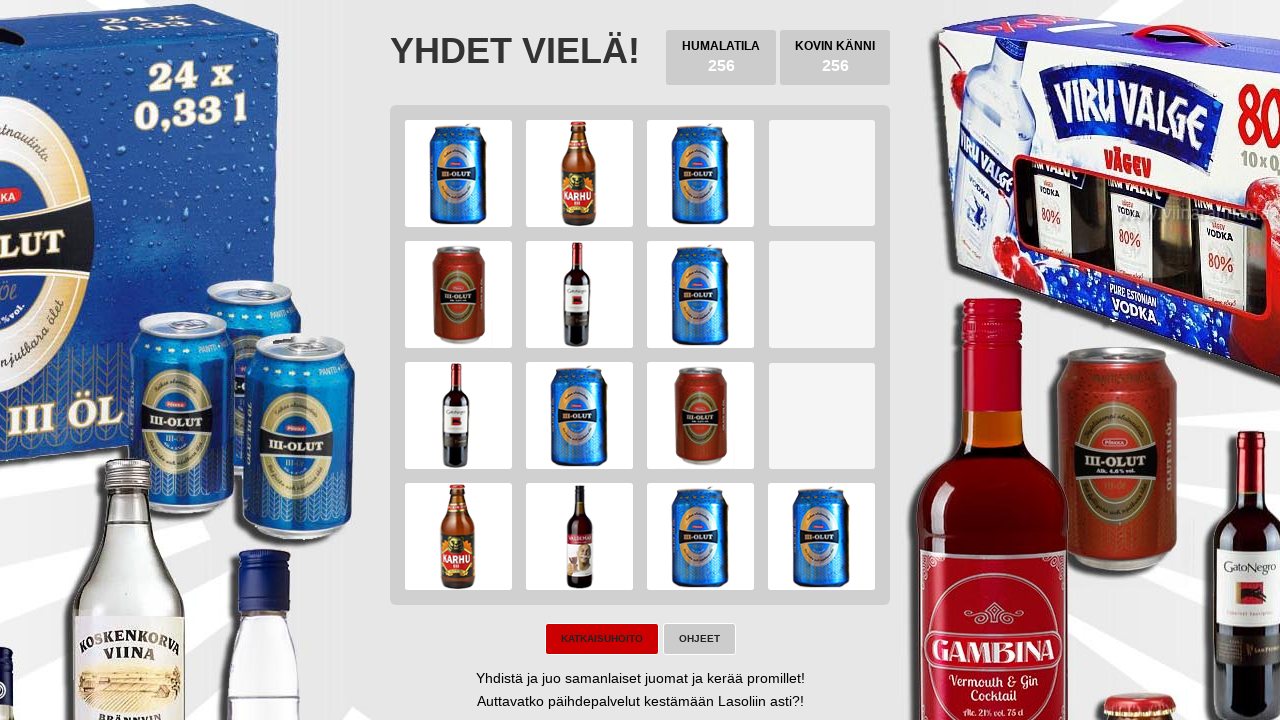

Pressed ArrowLeft to move on body
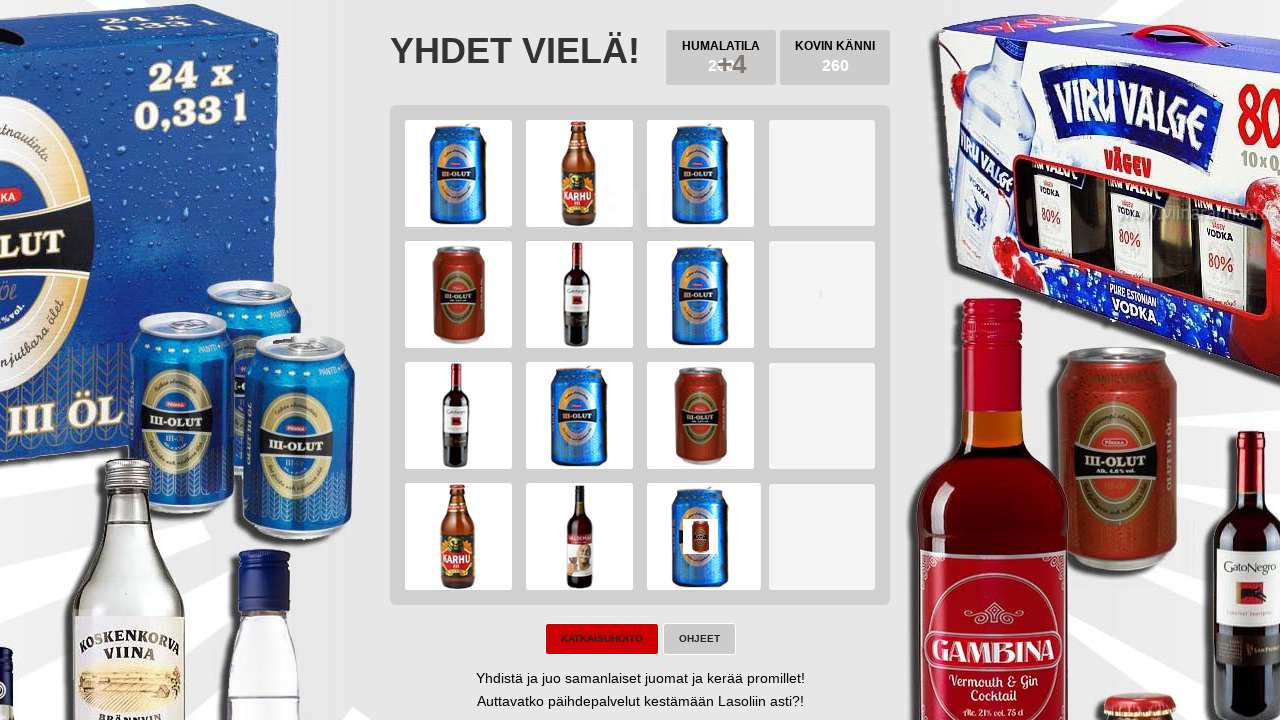

Waited 100ms between key presses
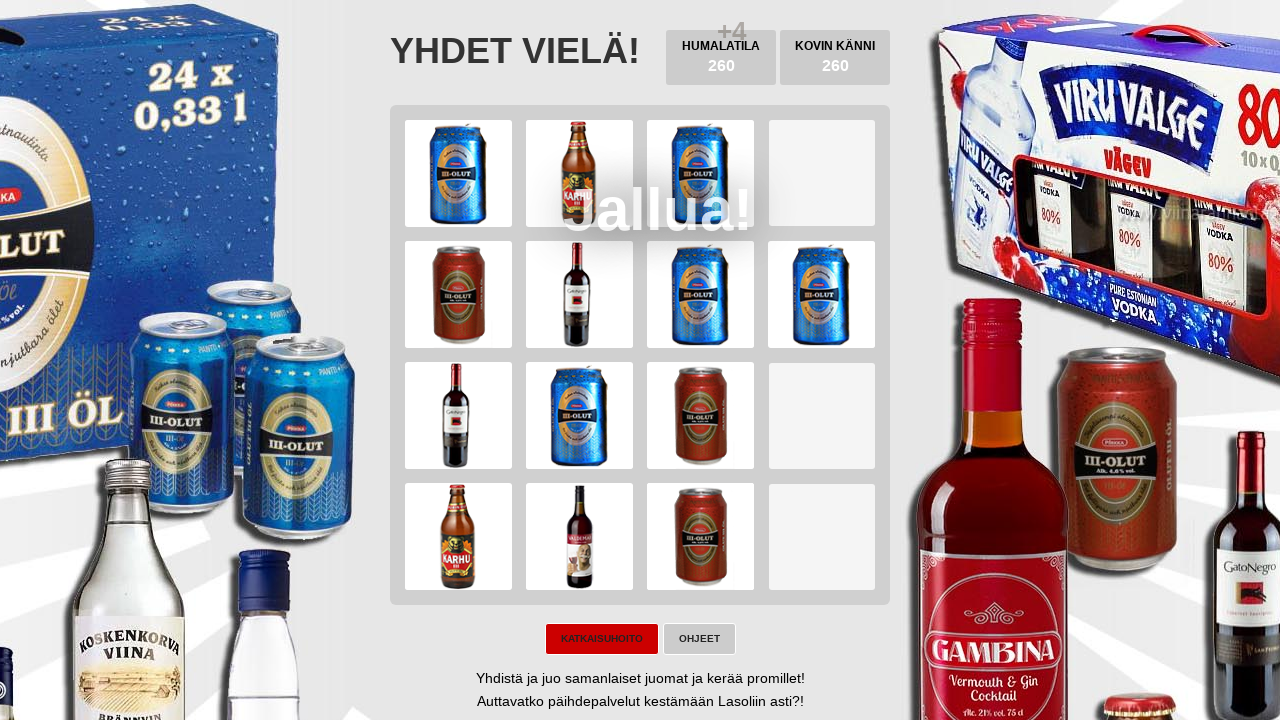

Pressed ArrowDown to move on body
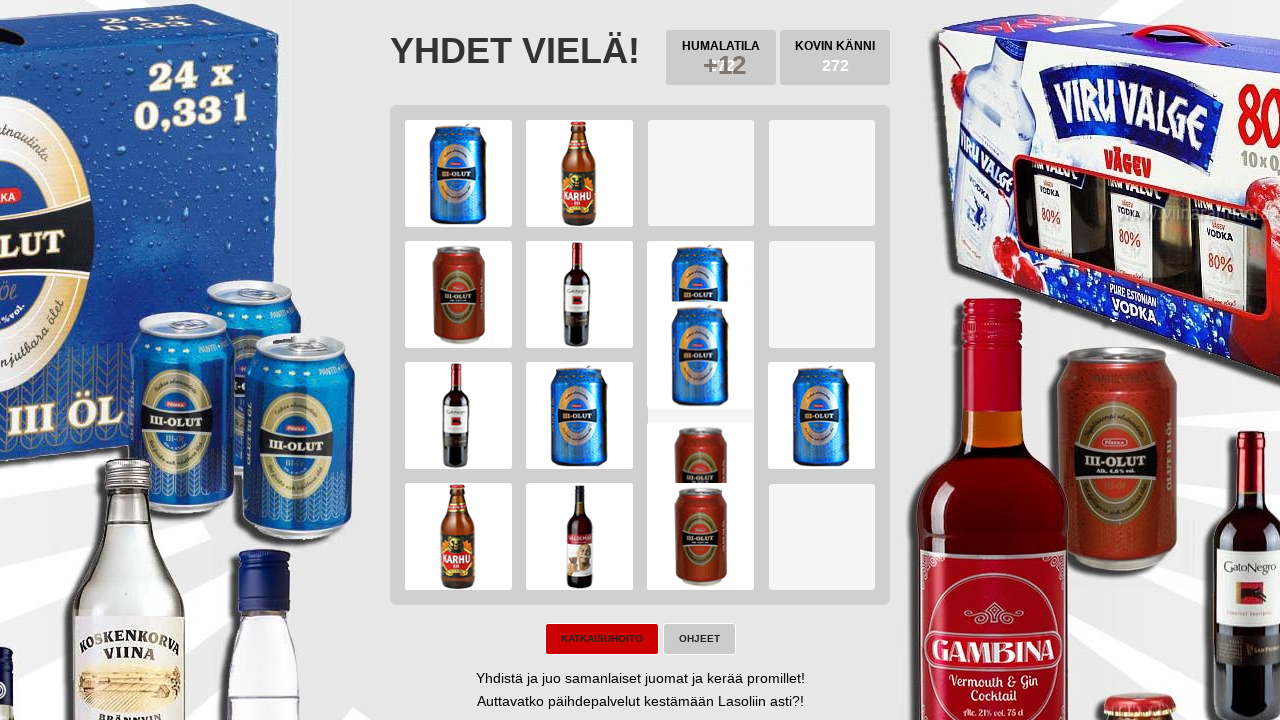

Waited 100ms between key presses
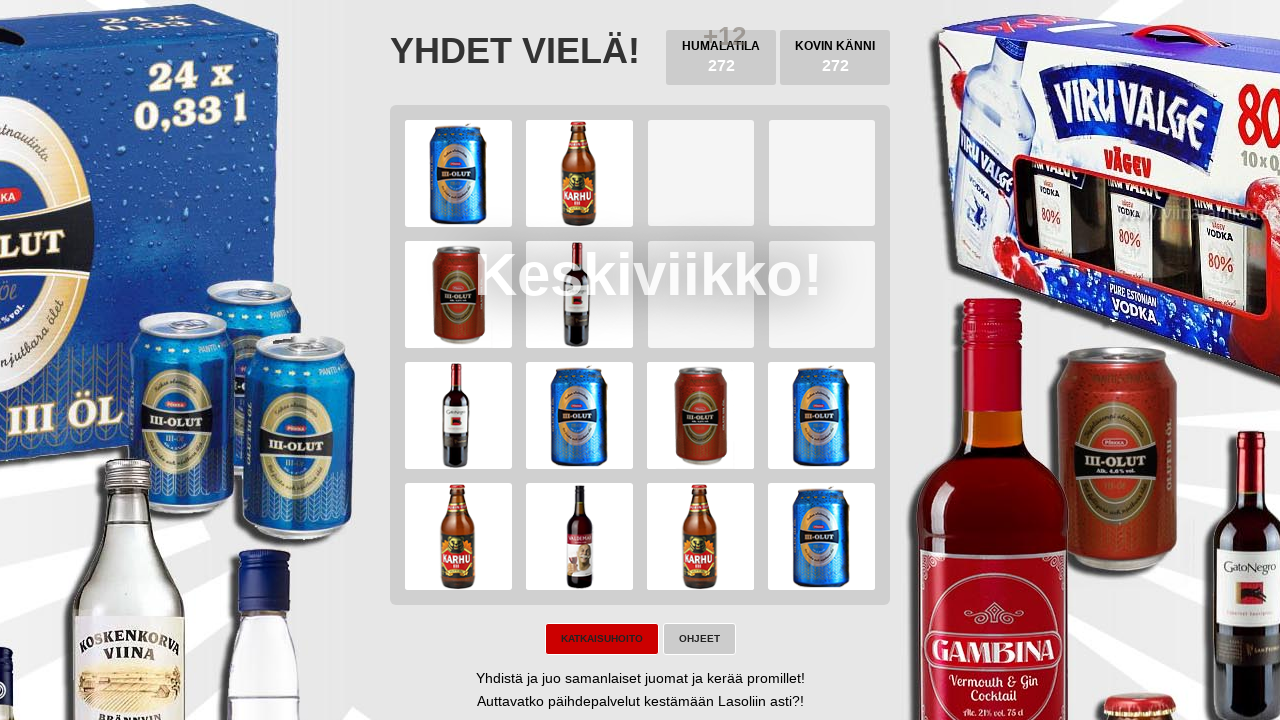

Pressed ArrowLeft to move on body
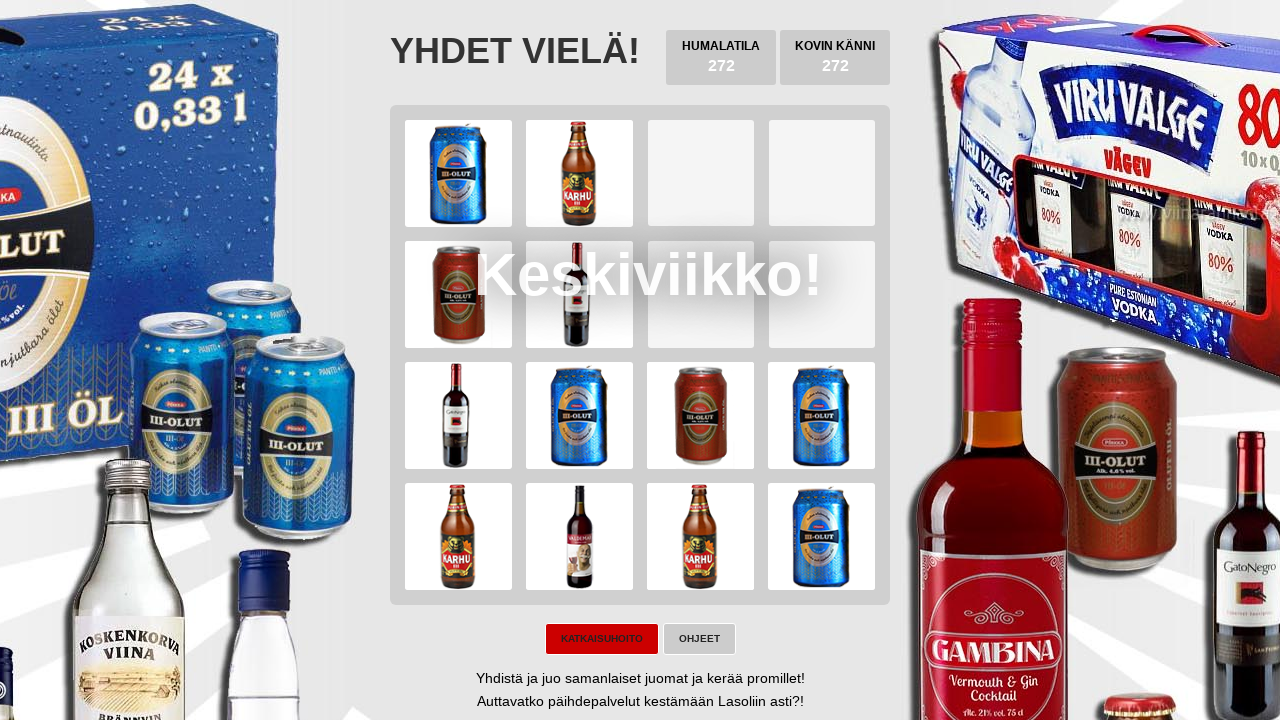

Waited 100ms between key presses
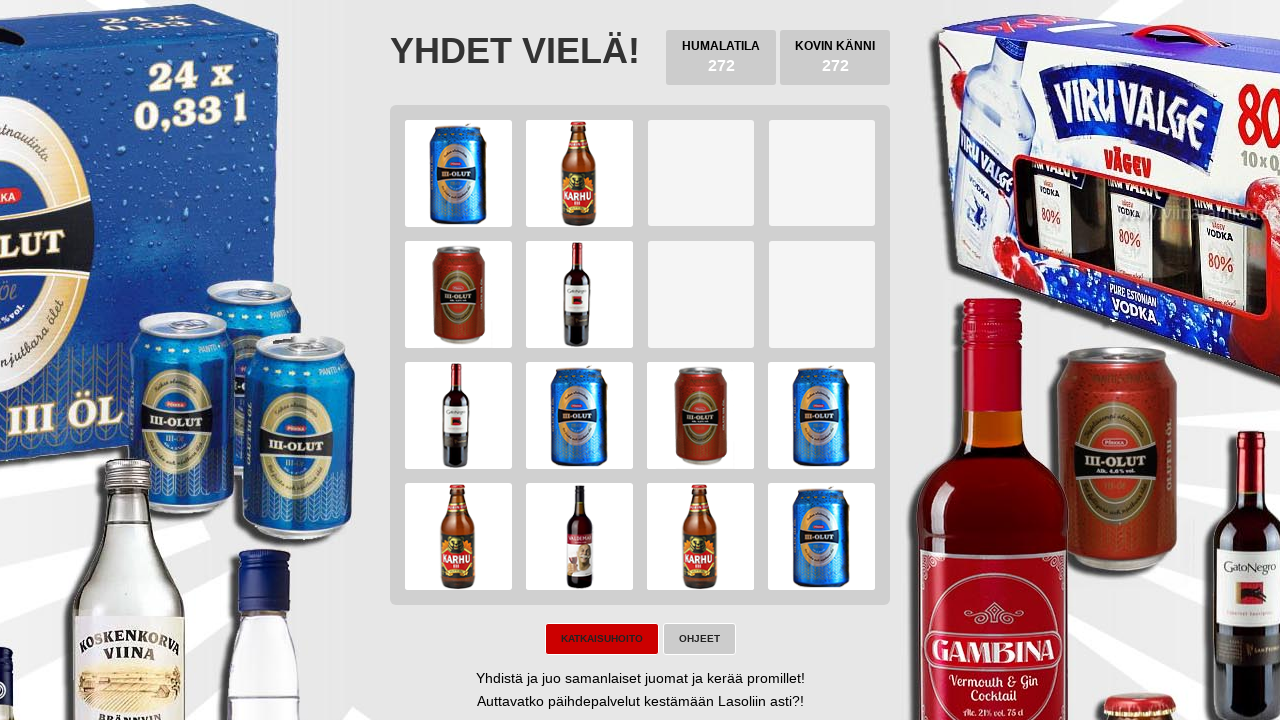

Pressed ArrowUp to move on body
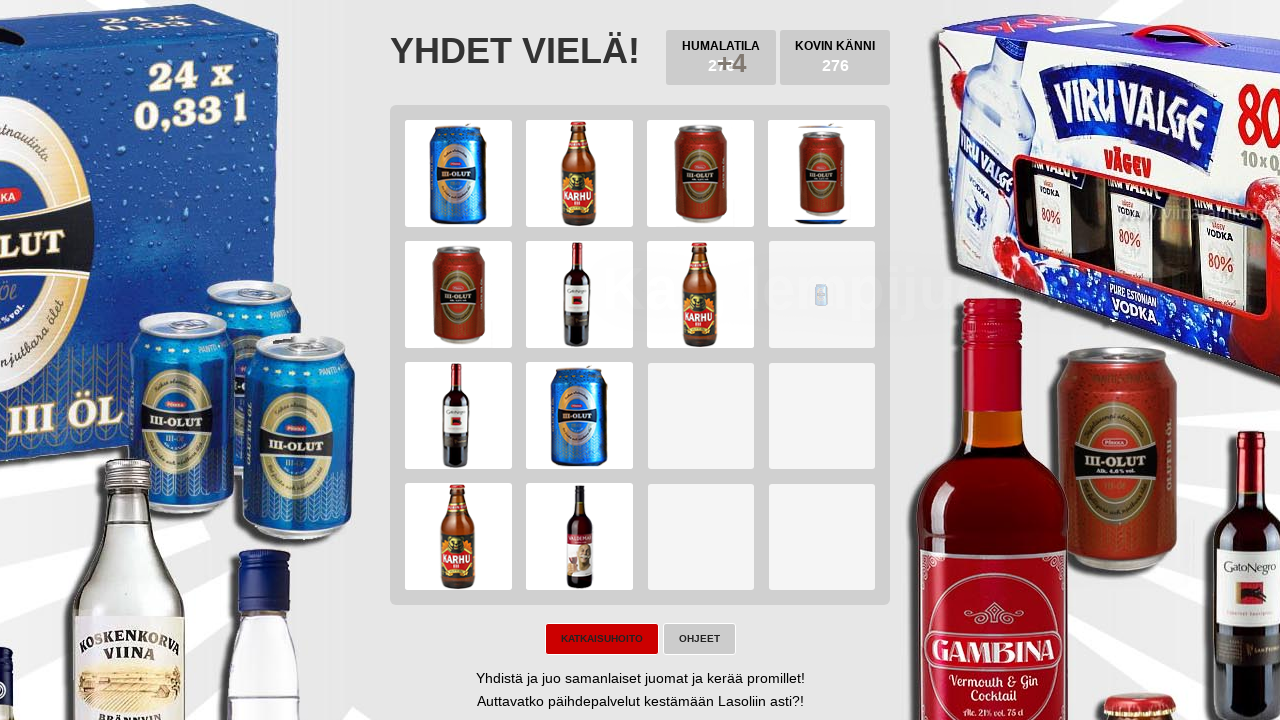

Waited 100ms between key presses
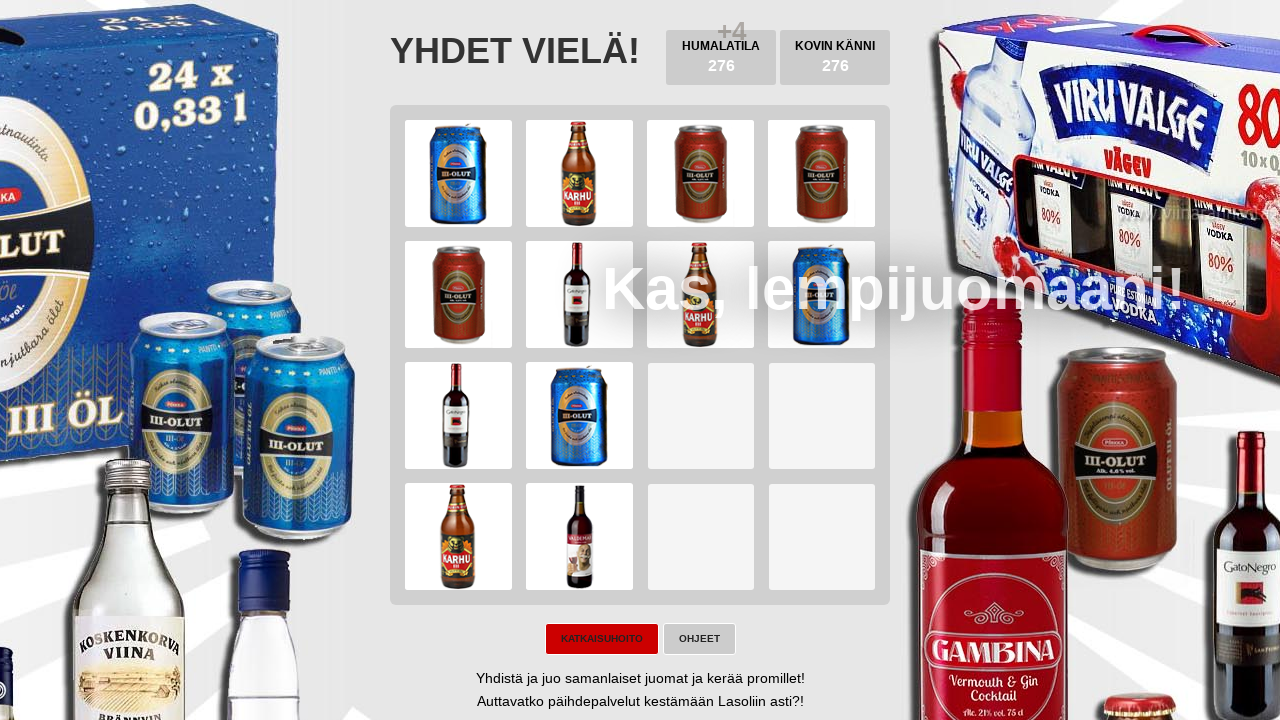

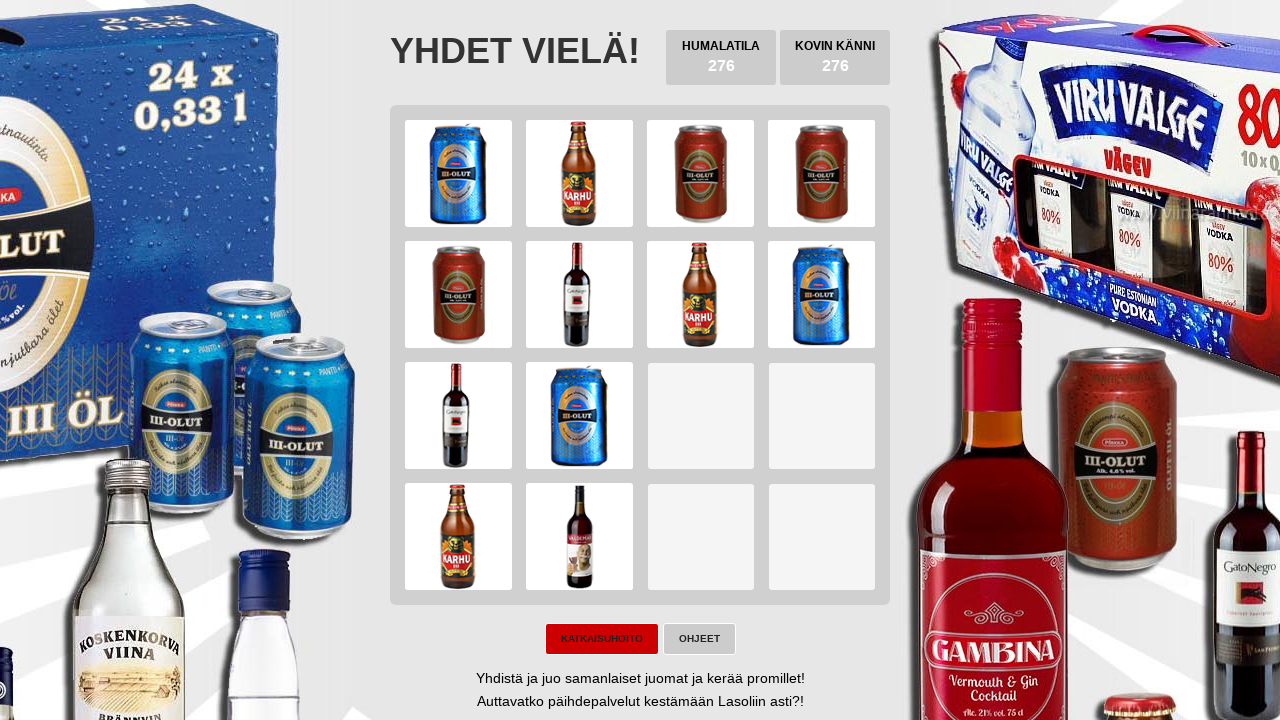